Tests filling a large form with multiple input fields by entering the same value in all inputs and submitting the form

Starting URL: http://suninjuly.github.io/huge_form.html

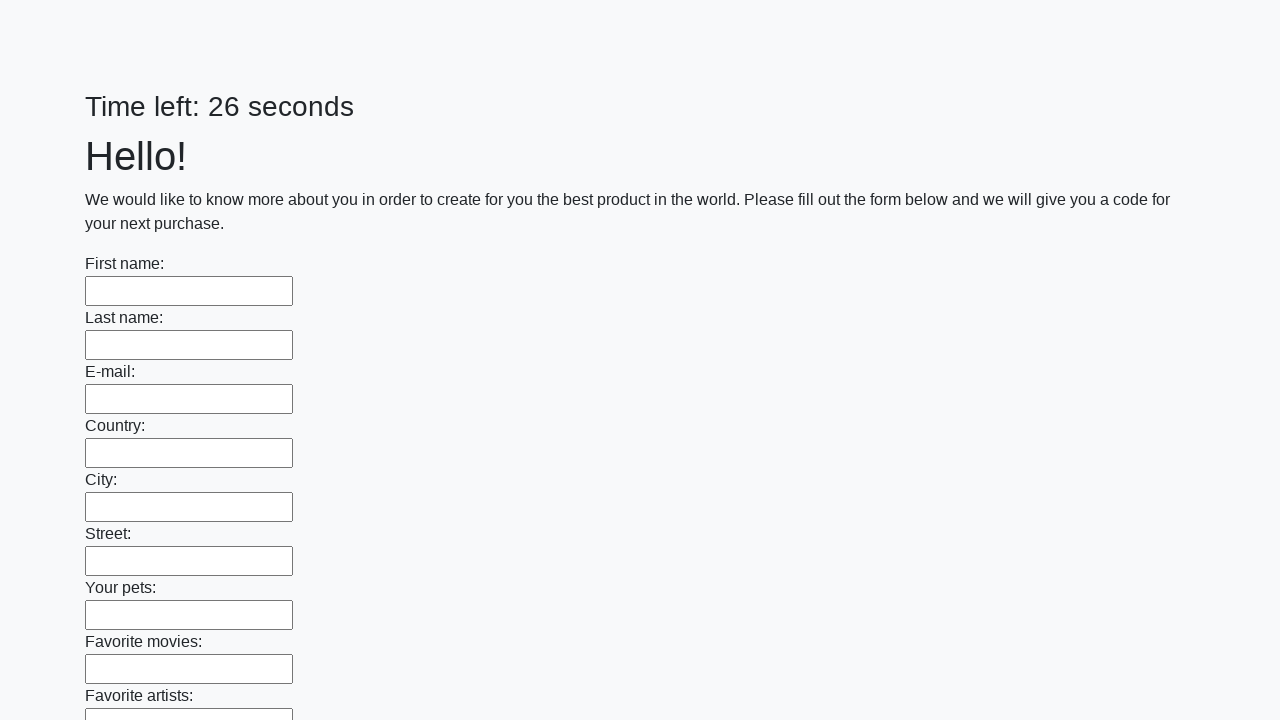

Located all input elements on the huge form
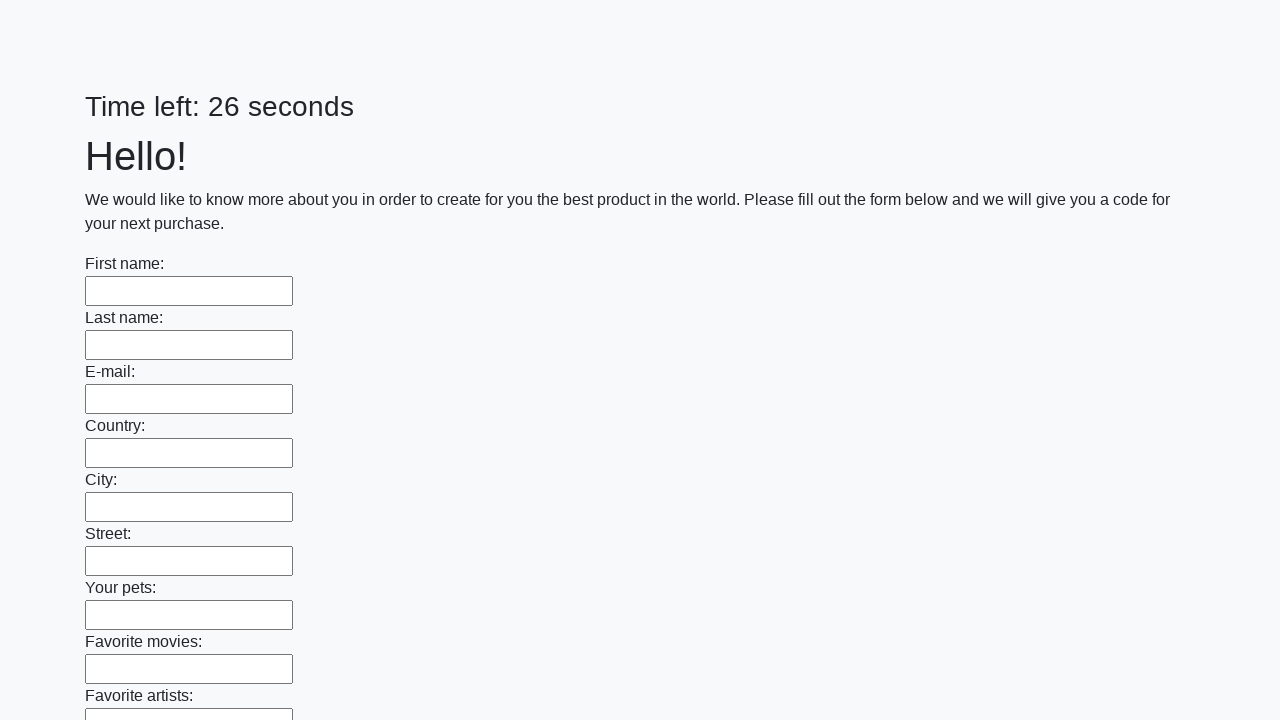

Filled input field with 'Test Response 123' on input >> nth=0
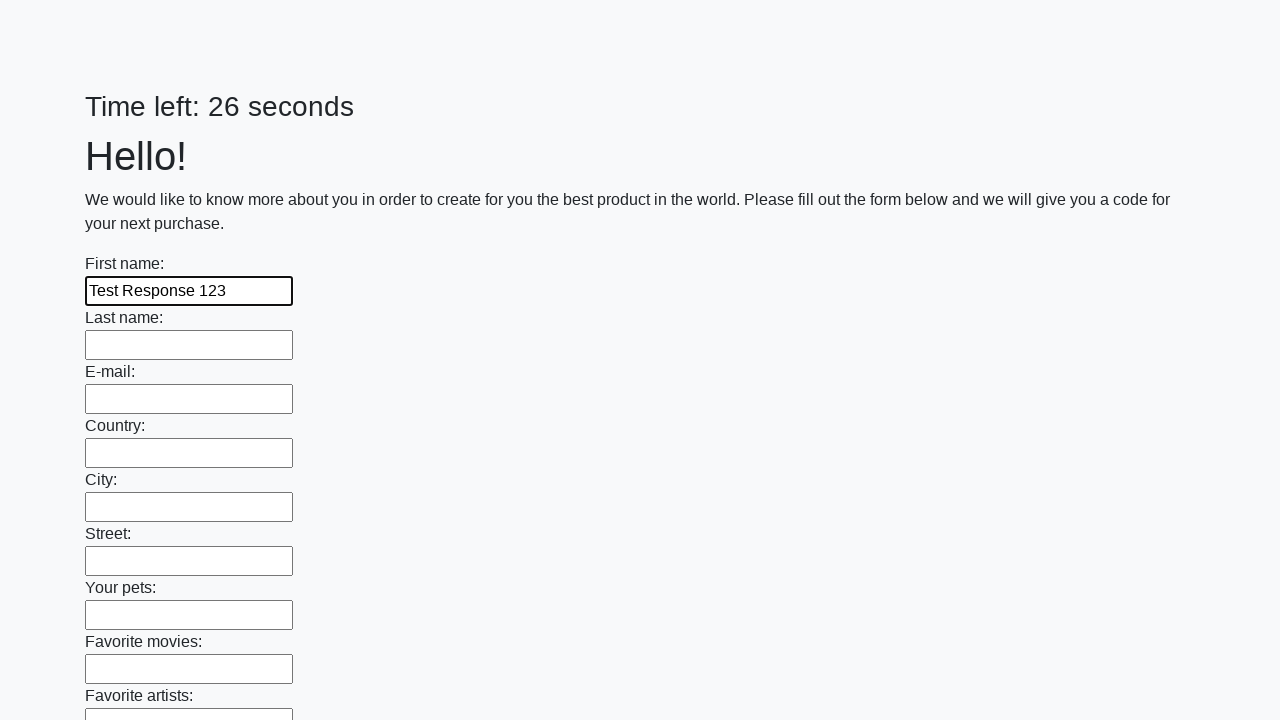

Filled input field with 'Test Response 123' on input >> nth=1
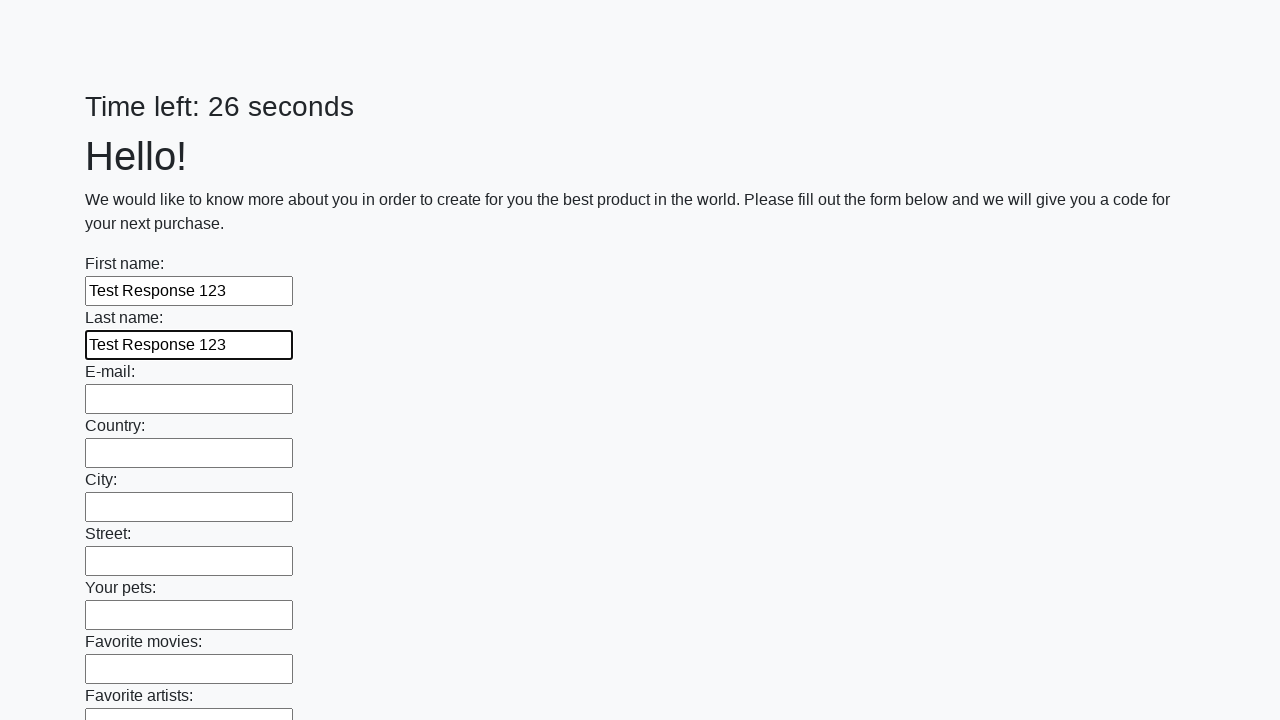

Filled input field with 'Test Response 123' on input >> nth=2
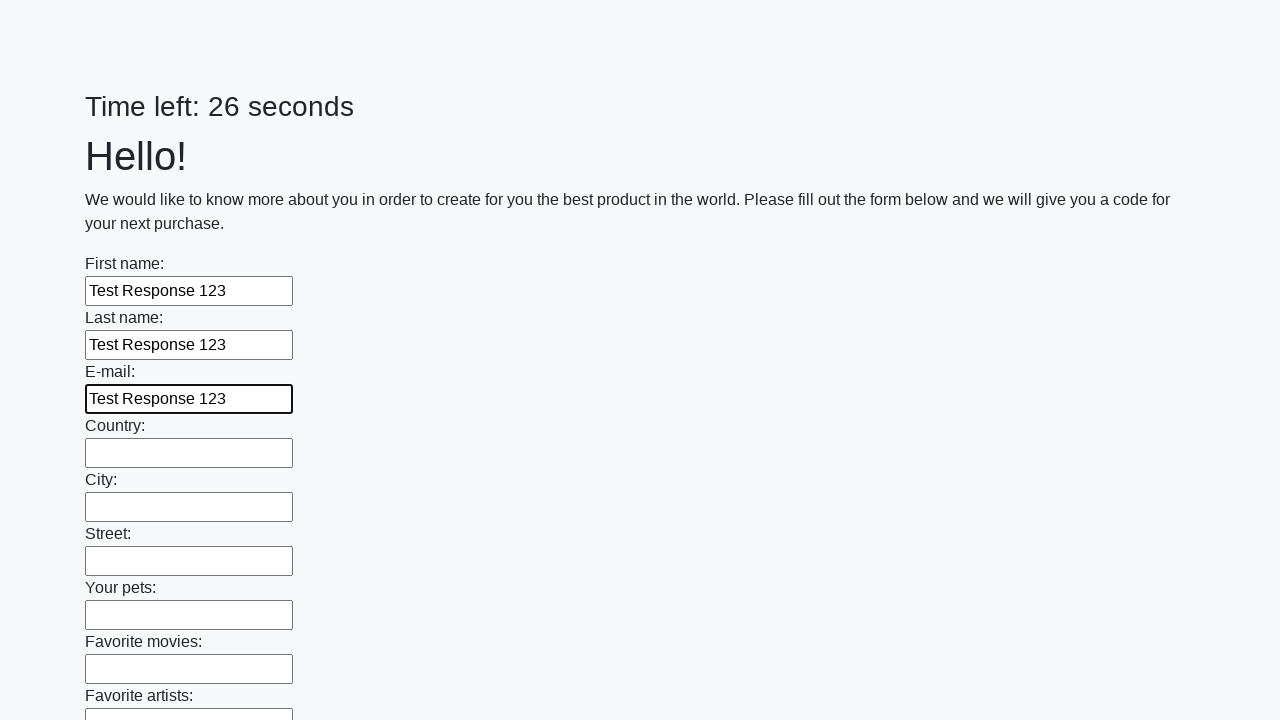

Filled input field with 'Test Response 123' on input >> nth=3
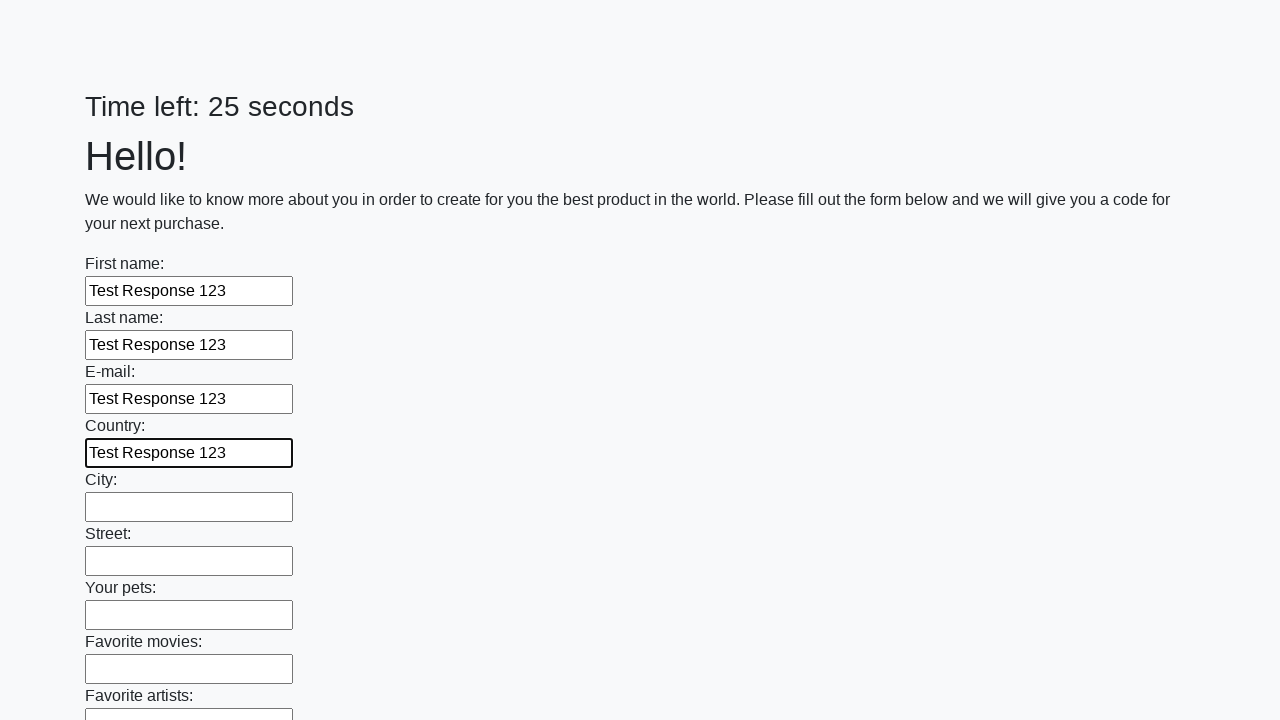

Filled input field with 'Test Response 123' on input >> nth=4
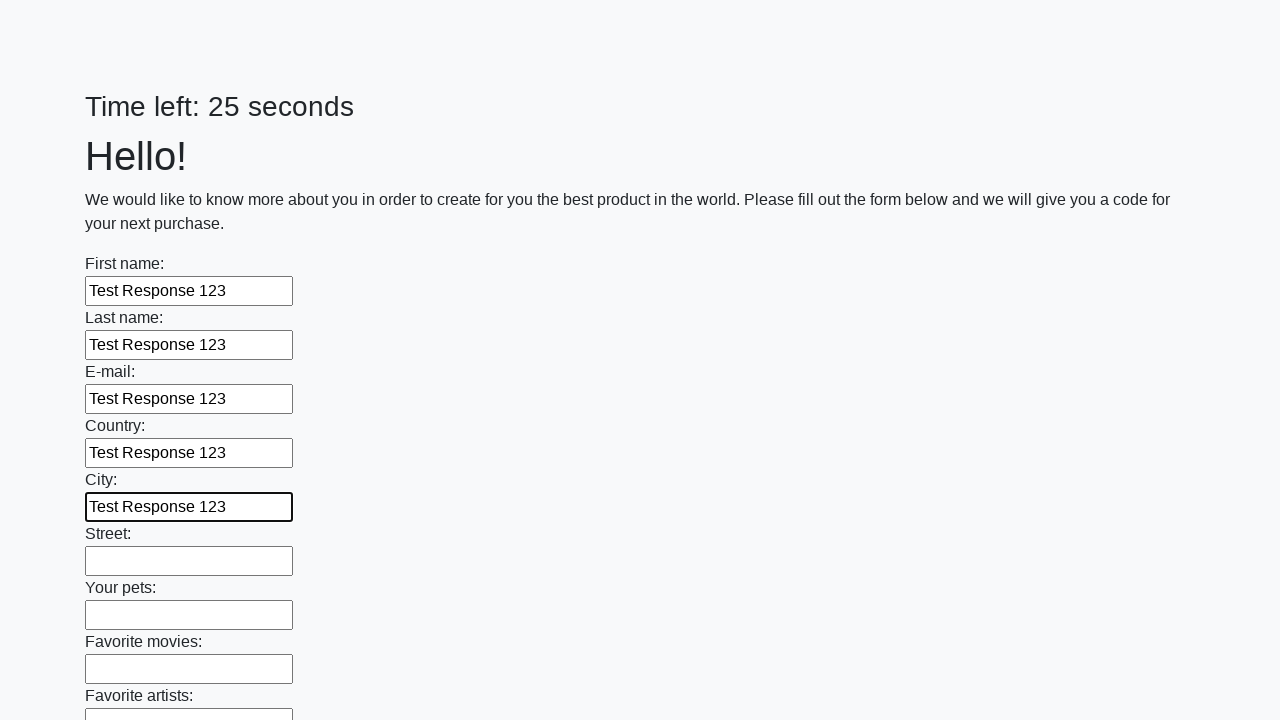

Filled input field with 'Test Response 123' on input >> nth=5
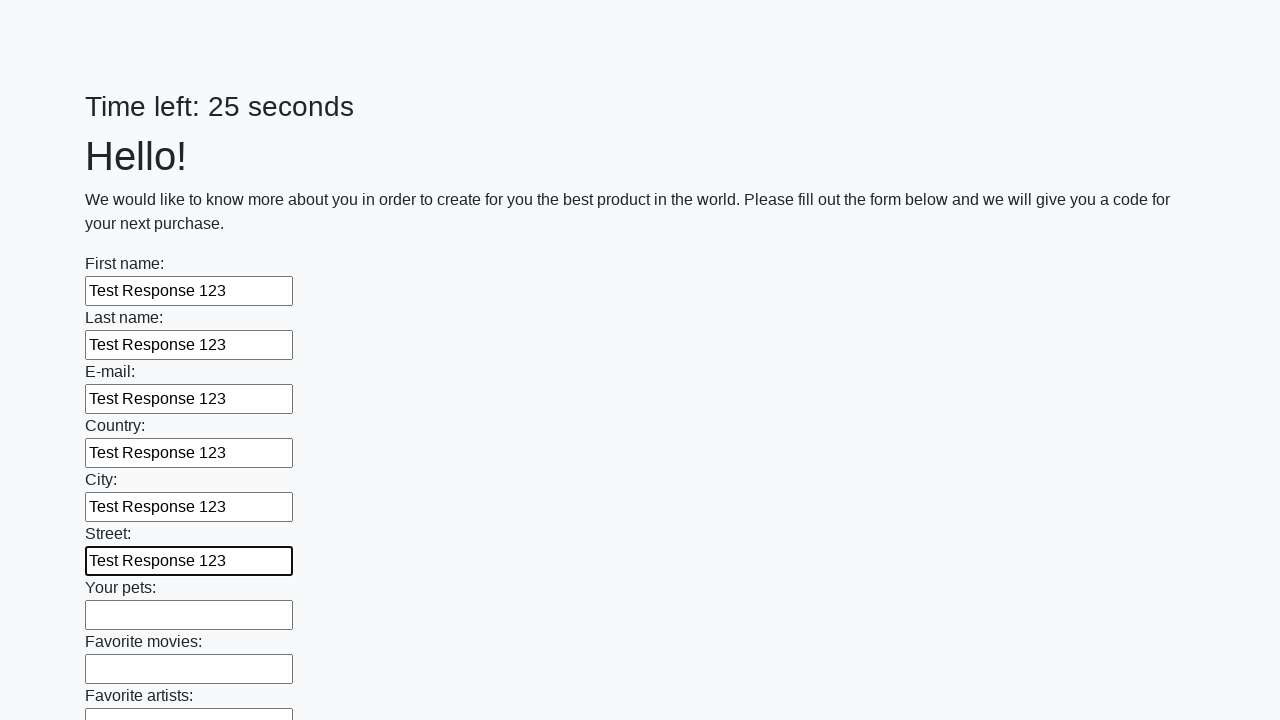

Filled input field with 'Test Response 123' on input >> nth=6
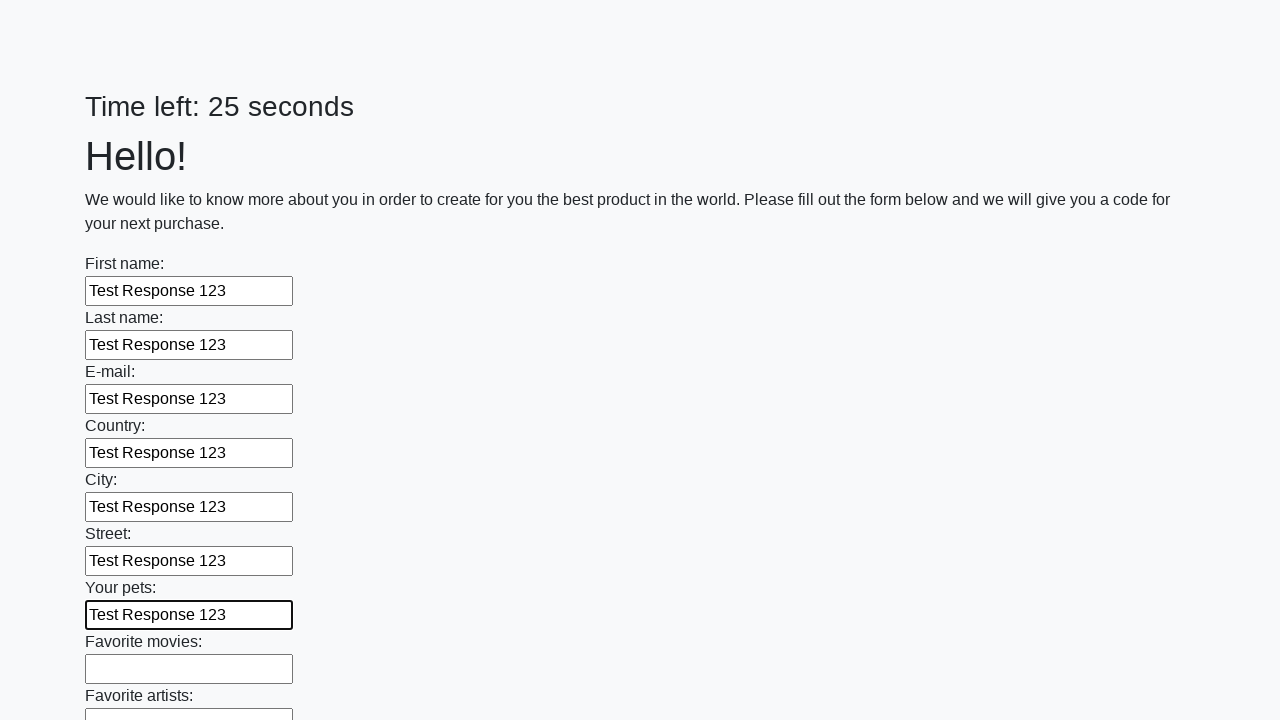

Filled input field with 'Test Response 123' on input >> nth=7
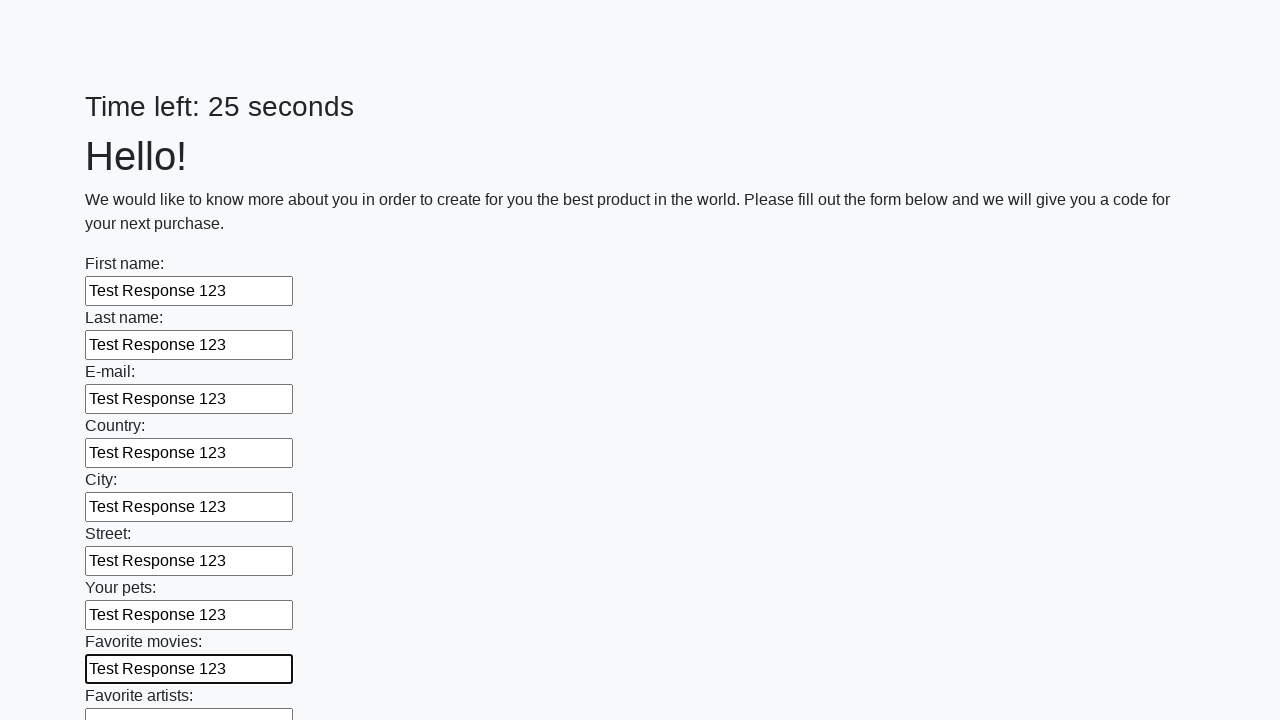

Filled input field with 'Test Response 123' on input >> nth=8
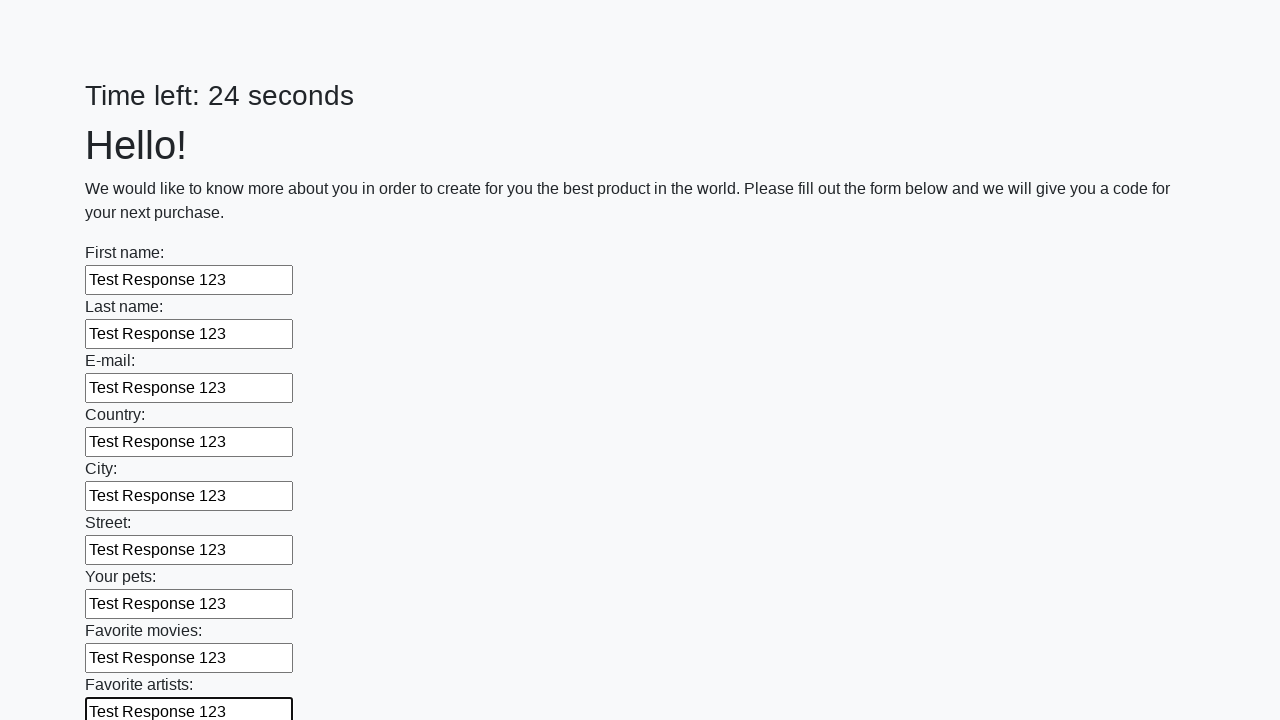

Filled input field with 'Test Response 123' on input >> nth=9
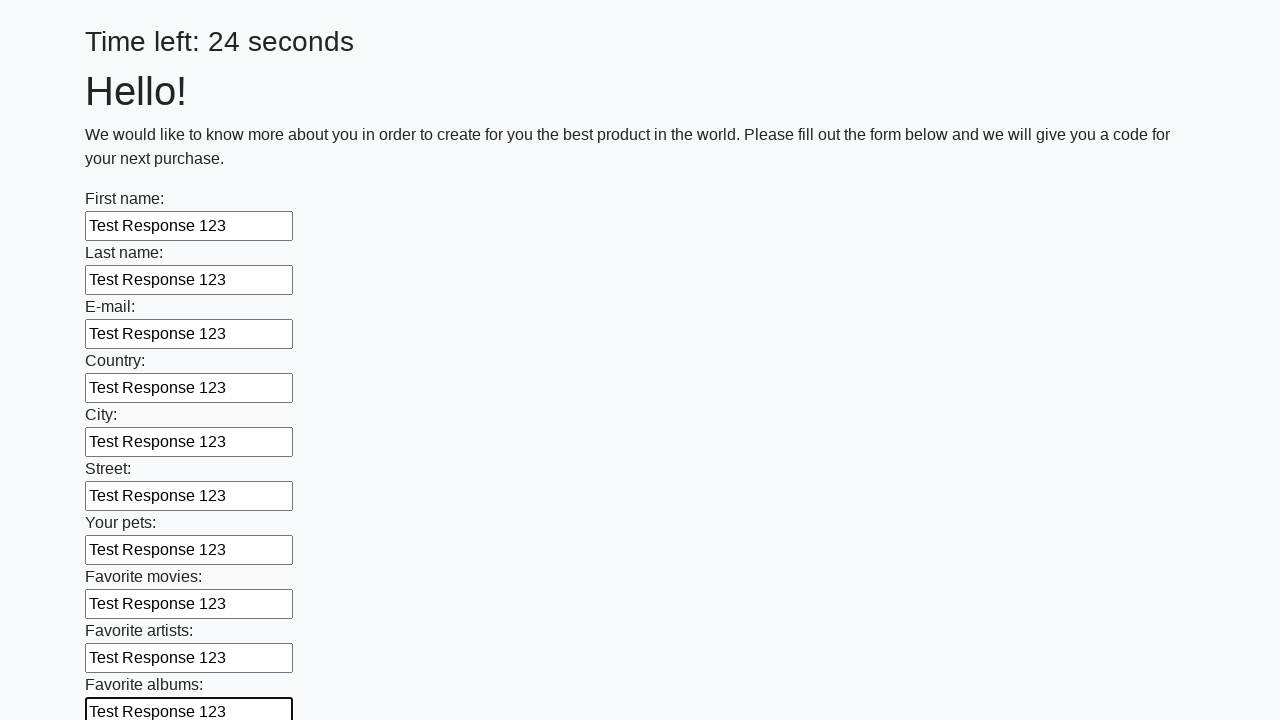

Filled input field with 'Test Response 123' on input >> nth=10
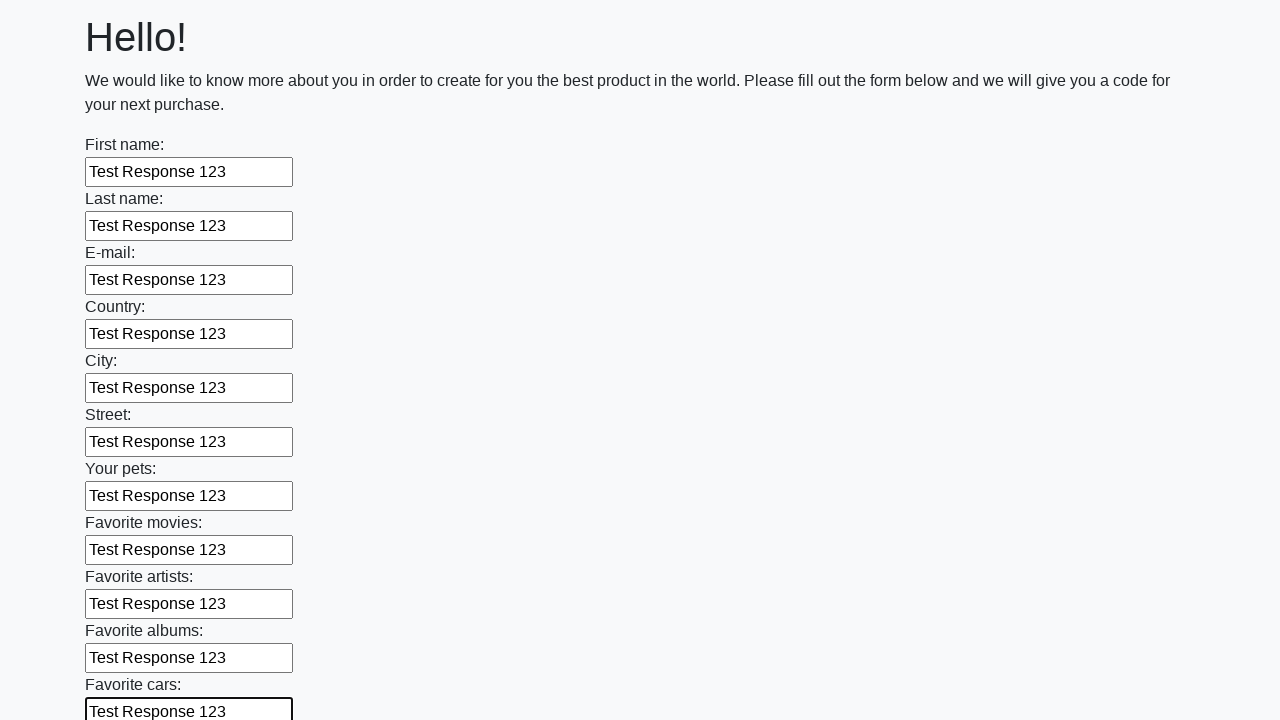

Filled input field with 'Test Response 123' on input >> nth=11
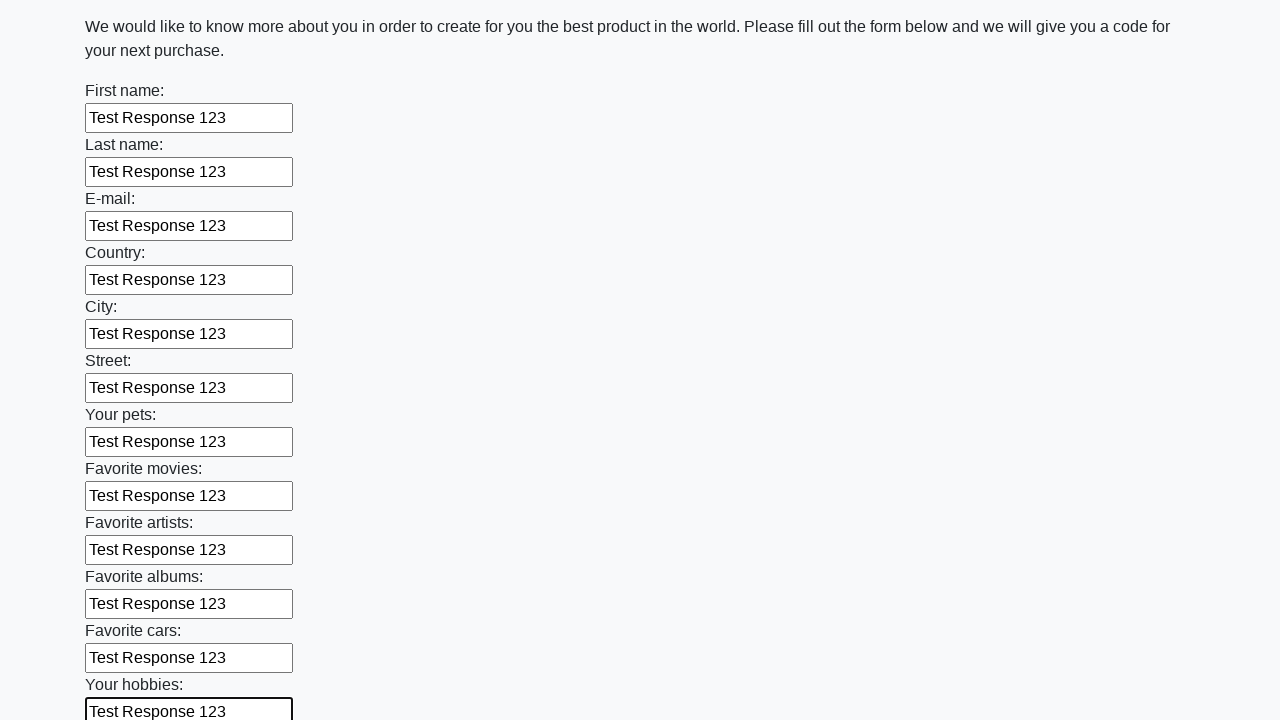

Filled input field with 'Test Response 123' on input >> nth=12
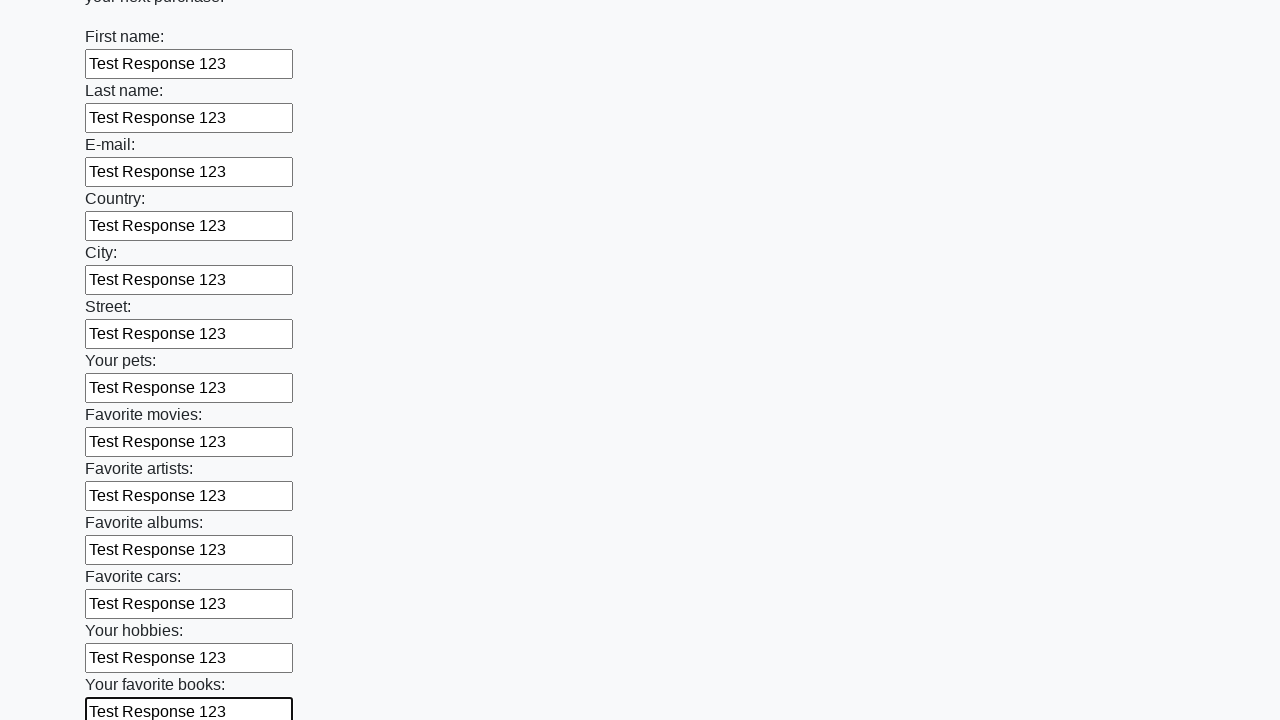

Filled input field with 'Test Response 123' on input >> nth=13
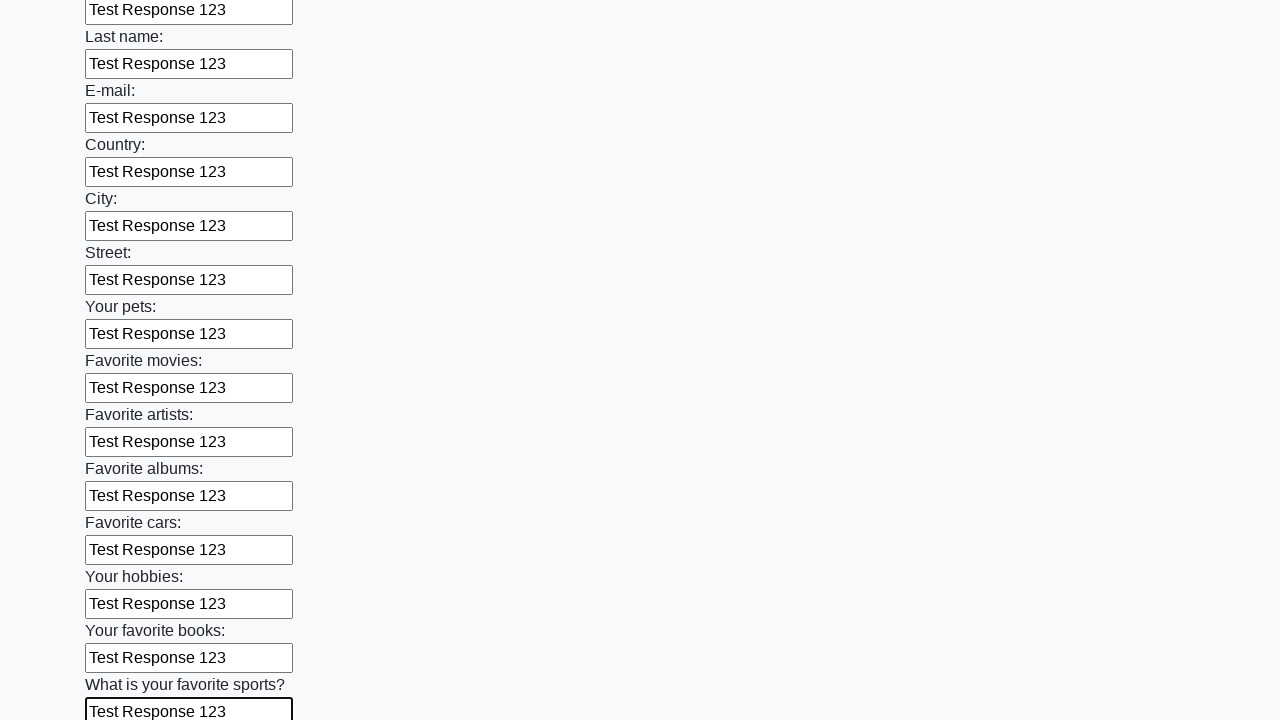

Filled input field with 'Test Response 123' on input >> nth=14
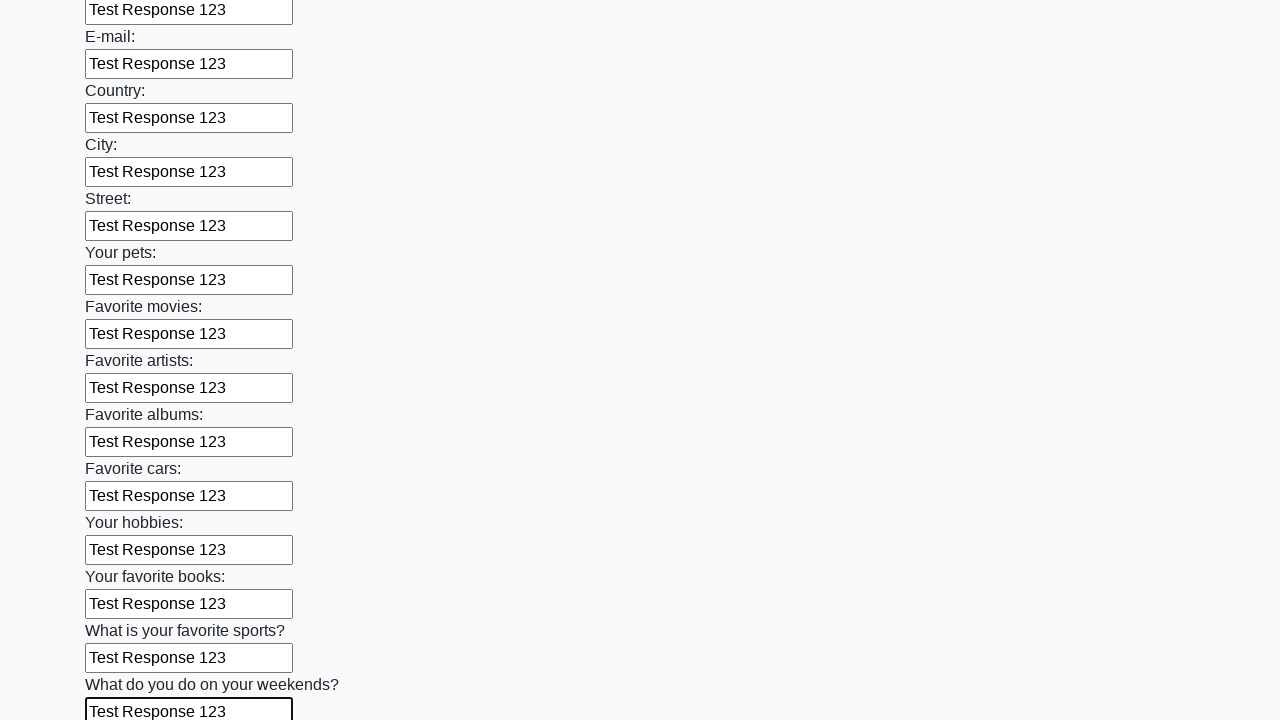

Filled input field with 'Test Response 123' on input >> nth=15
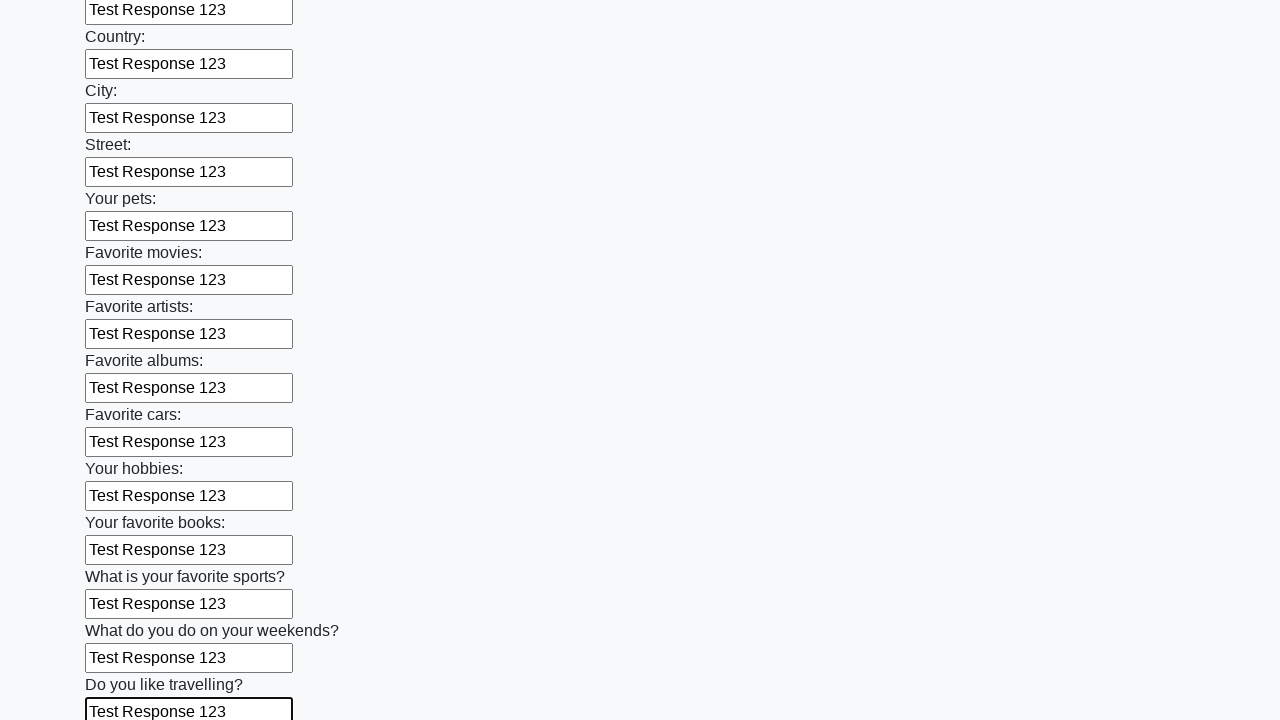

Filled input field with 'Test Response 123' on input >> nth=16
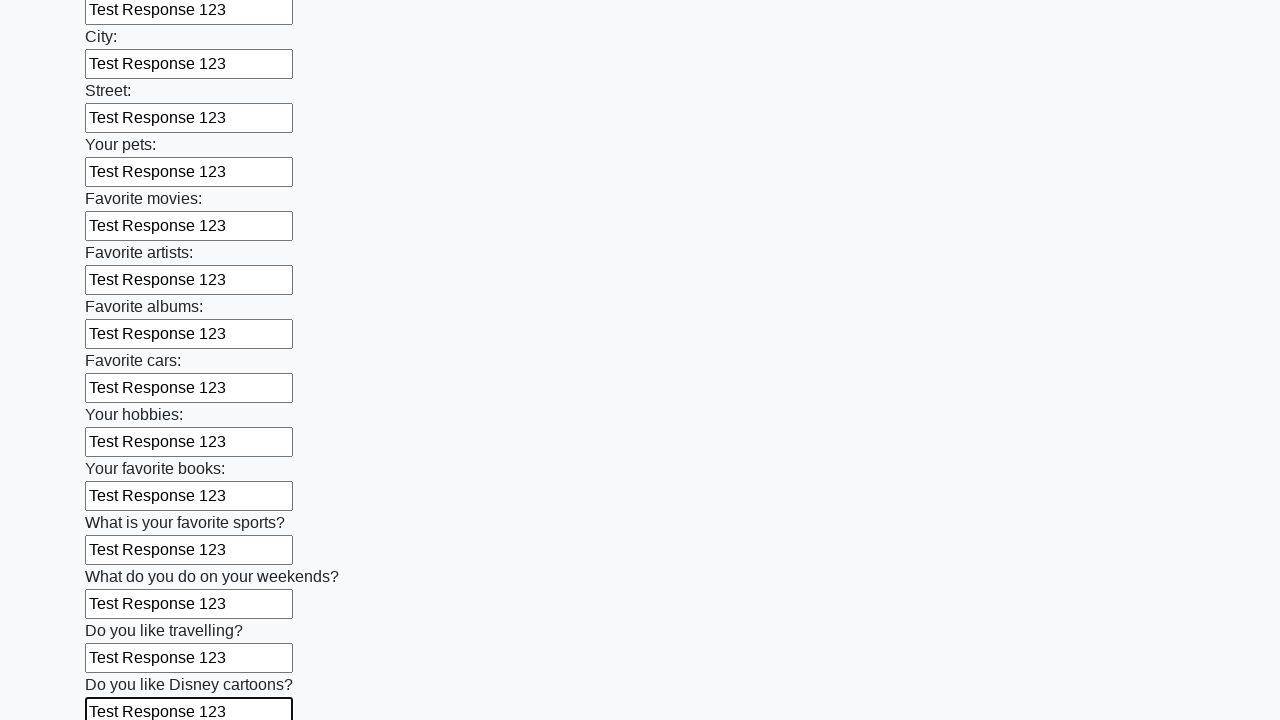

Filled input field with 'Test Response 123' on input >> nth=17
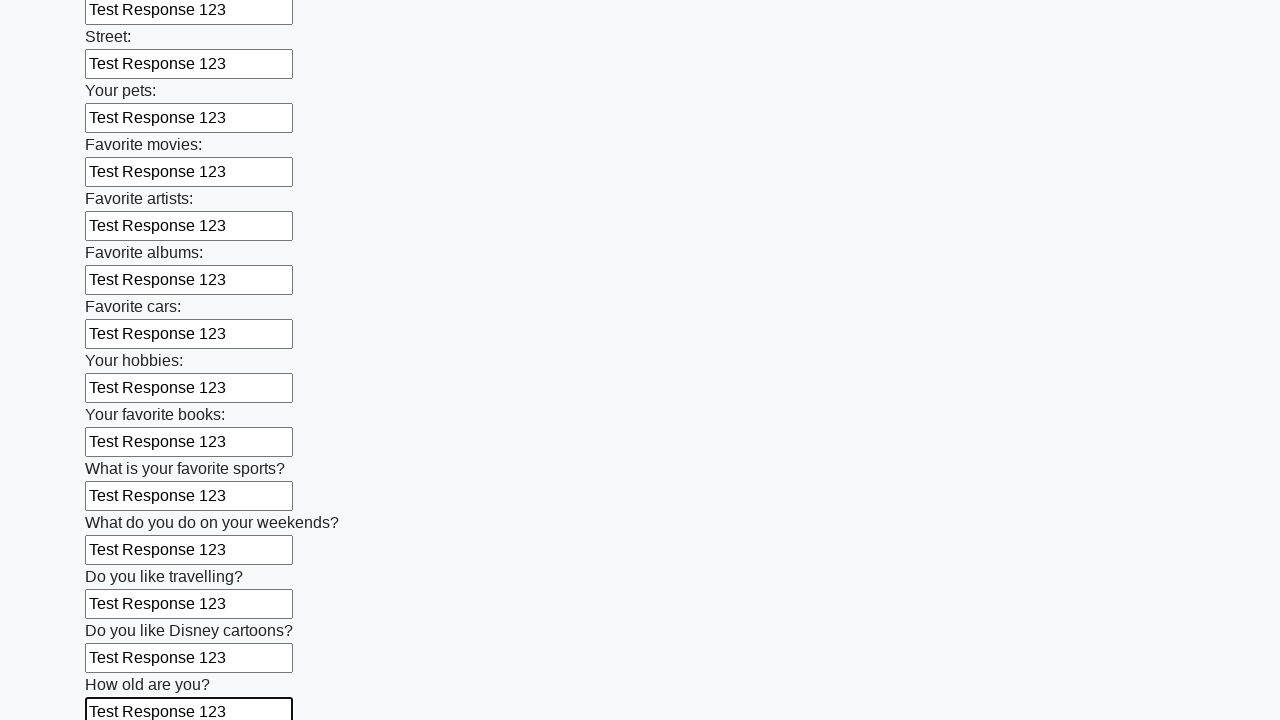

Filled input field with 'Test Response 123' on input >> nth=18
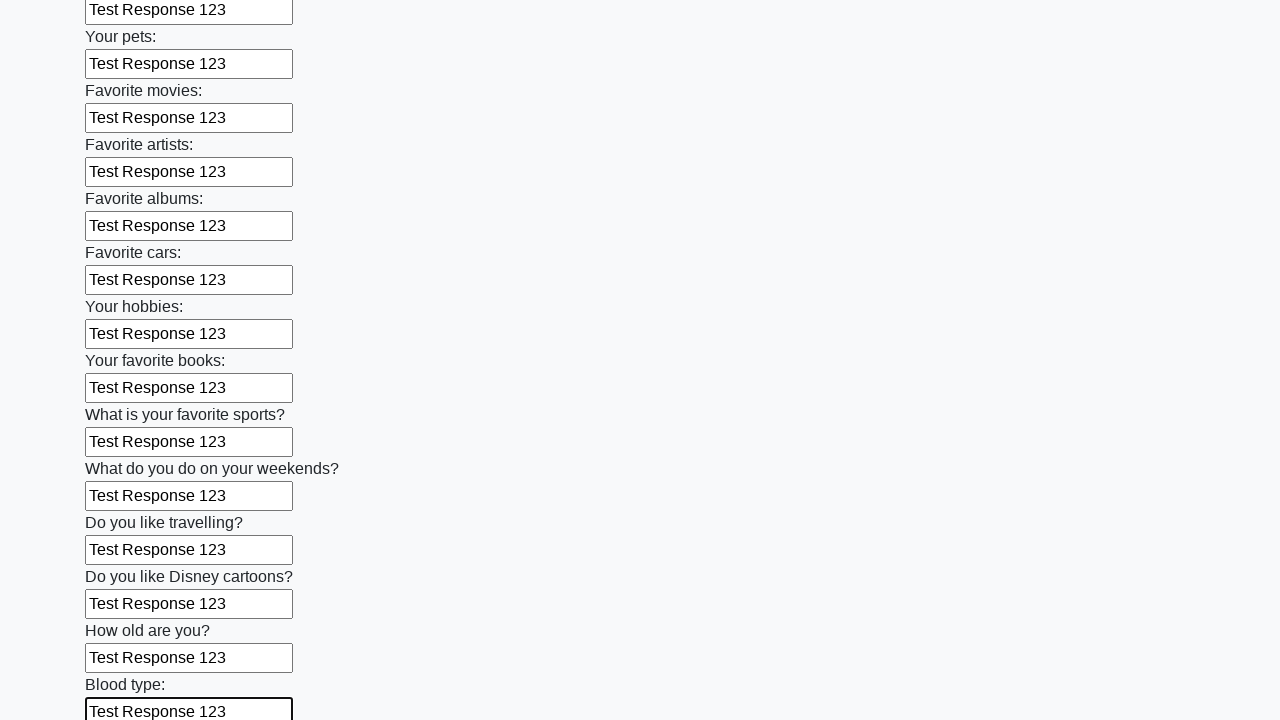

Filled input field with 'Test Response 123' on input >> nth=19
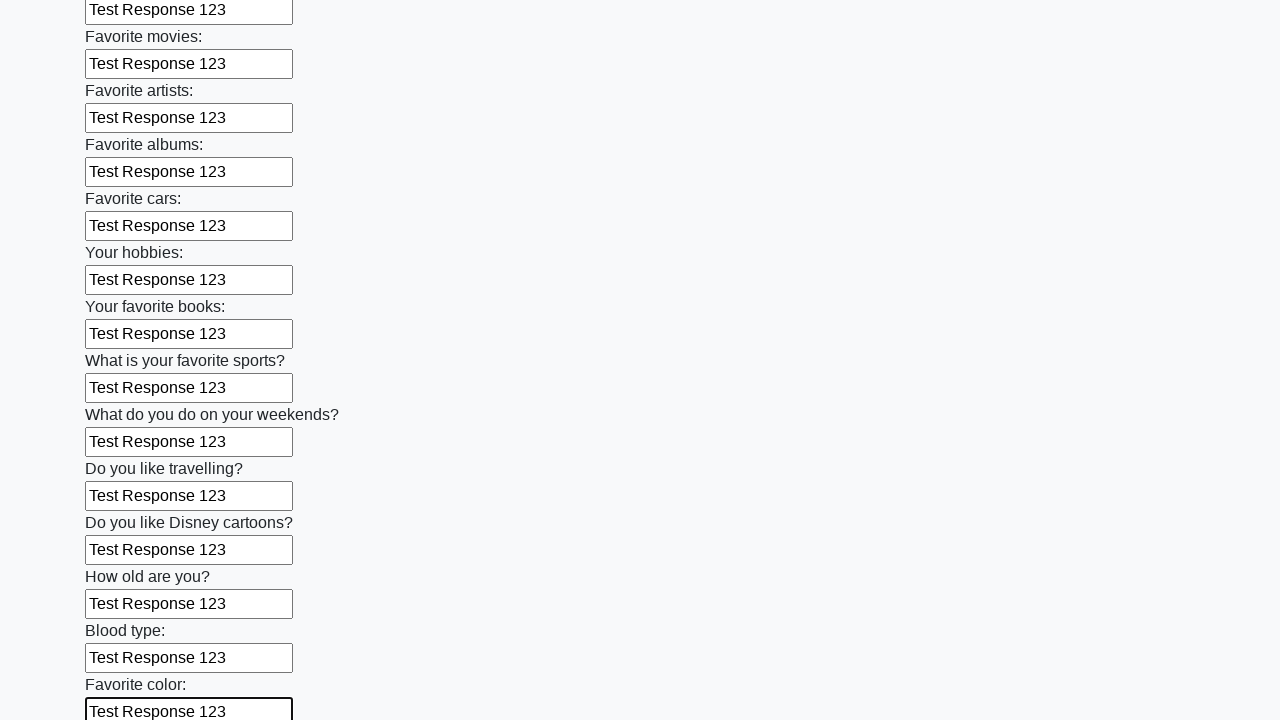

Filled input field with 'Test Response 123' on input >> nth=20
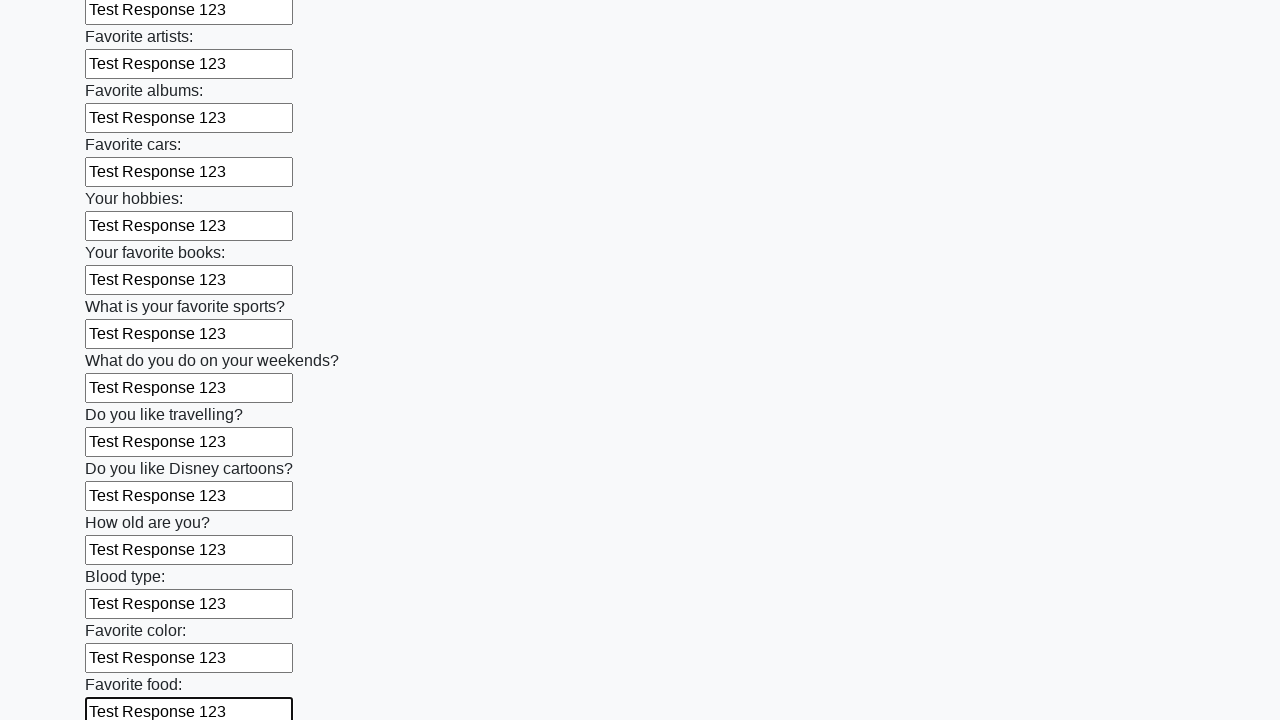

Filled input field with 'Test Response 123' on input >> nth=21
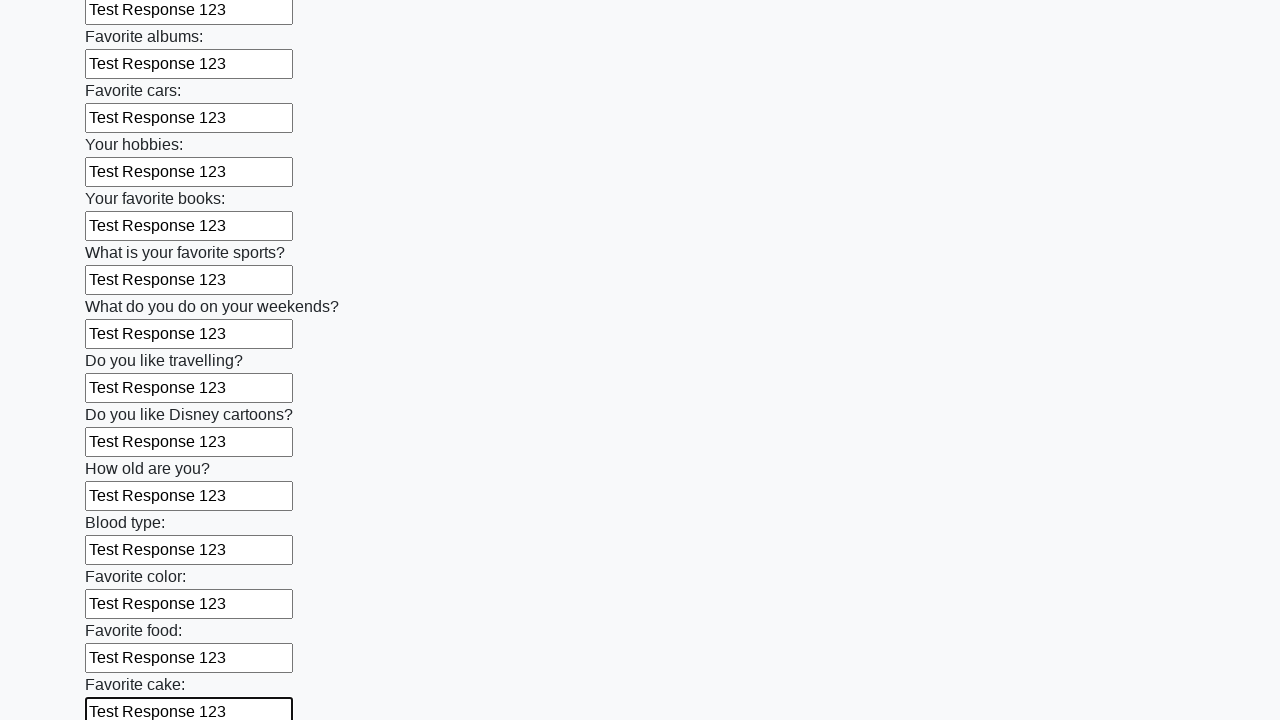

Filled input field with 'Test Response 123' on input >> nth=22
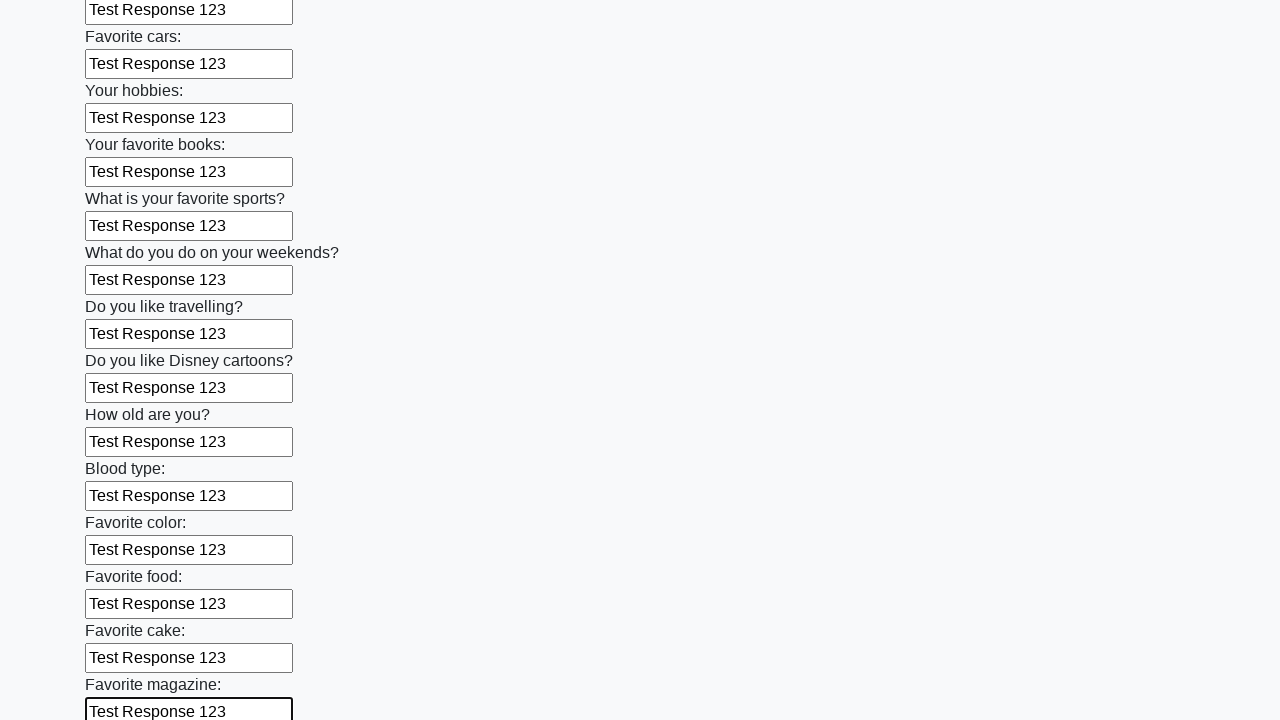

Filled input field with 'Test Response 123' on input >> nth=23
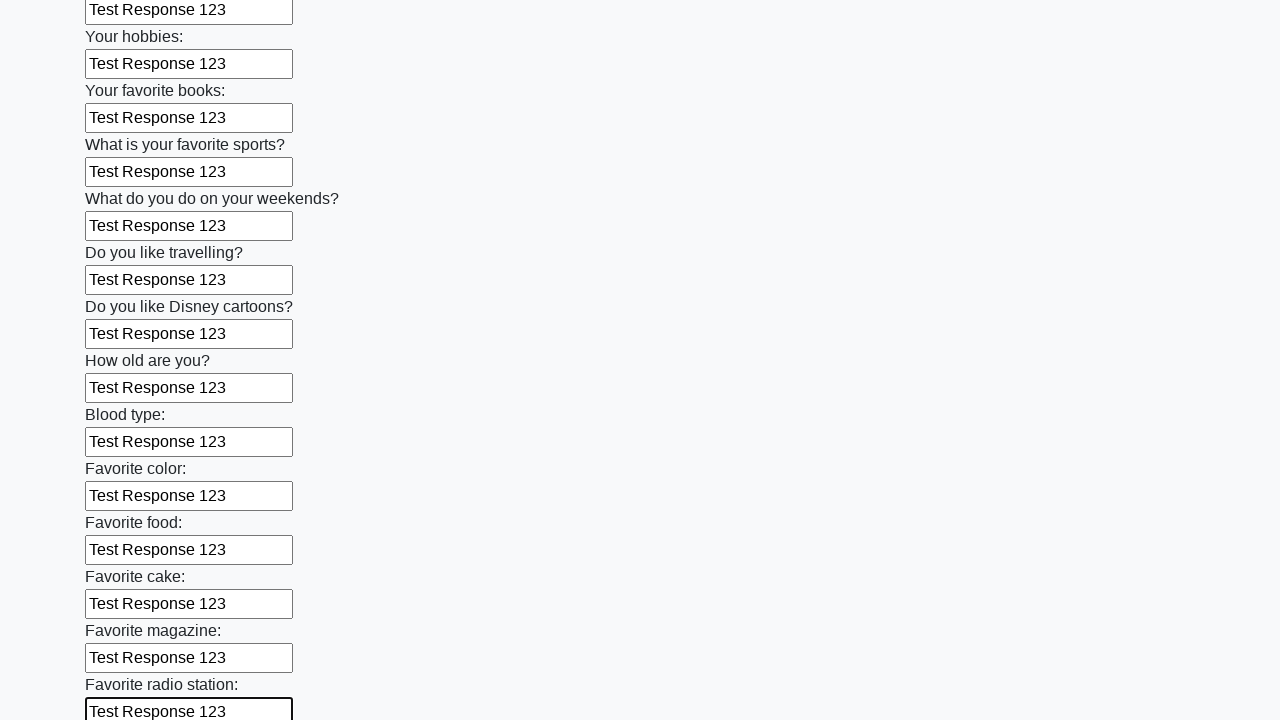

Filled input field with 'Test Response 123' on input >> nth=24
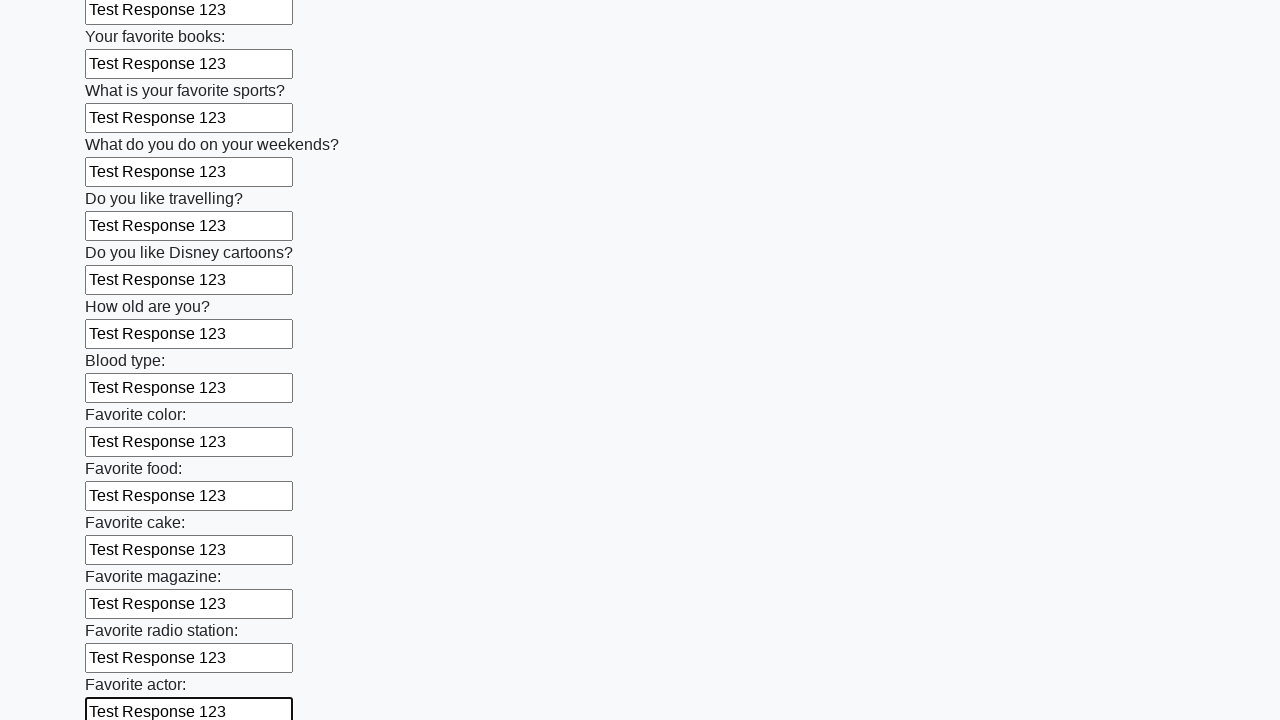

Filled input field with 'Test Response 123' on input >> nth=25
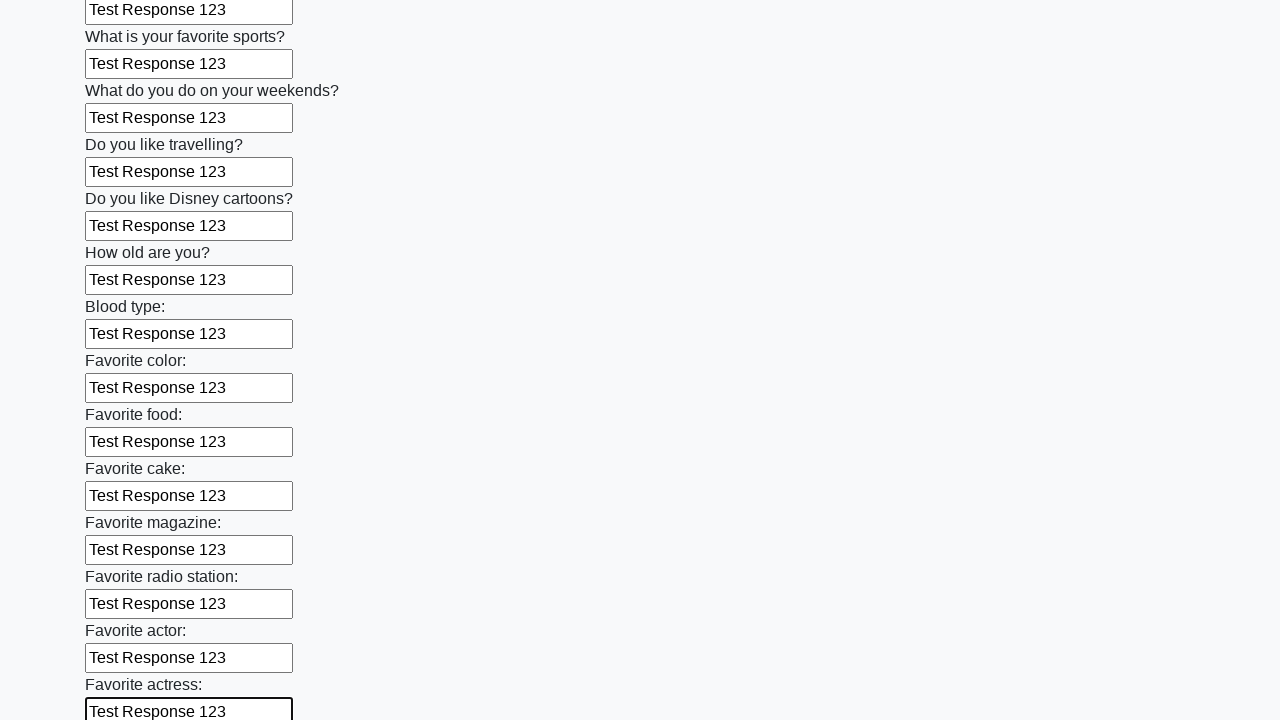

Filled input field with 'Test Response 123' on input >> nth=26
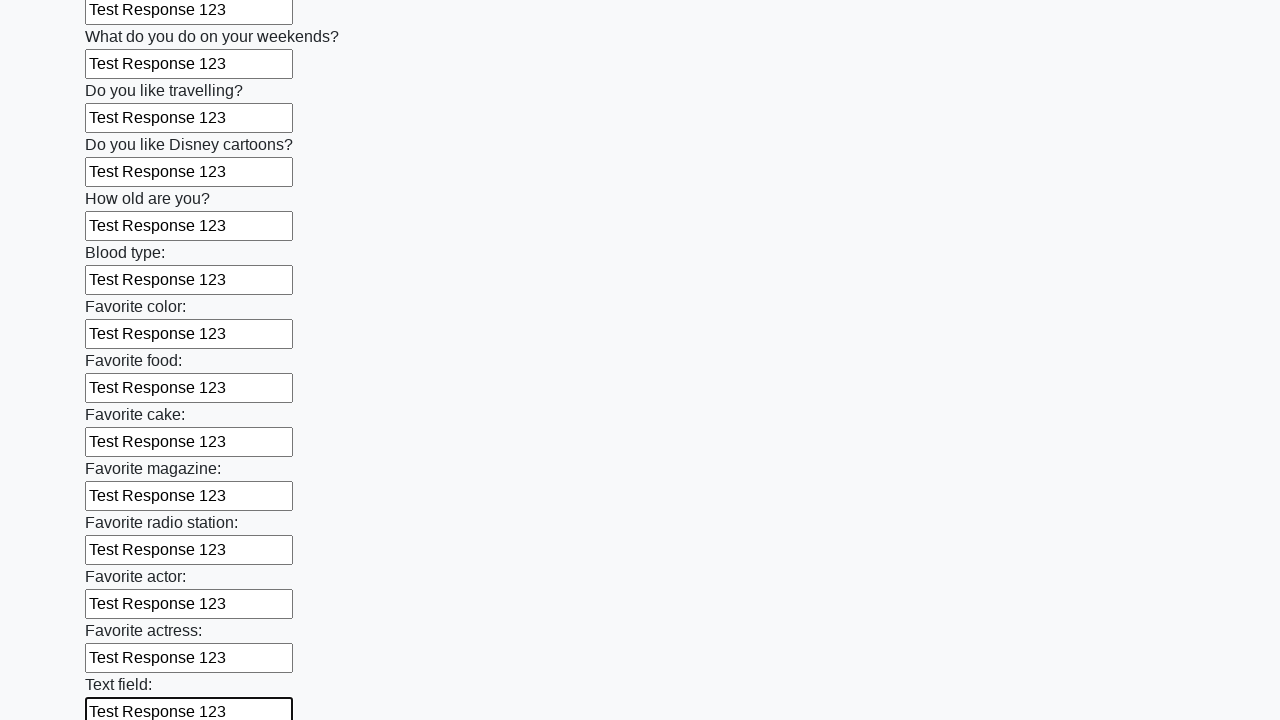

Filled input field with 'Test Response 123' on input >> nth=27
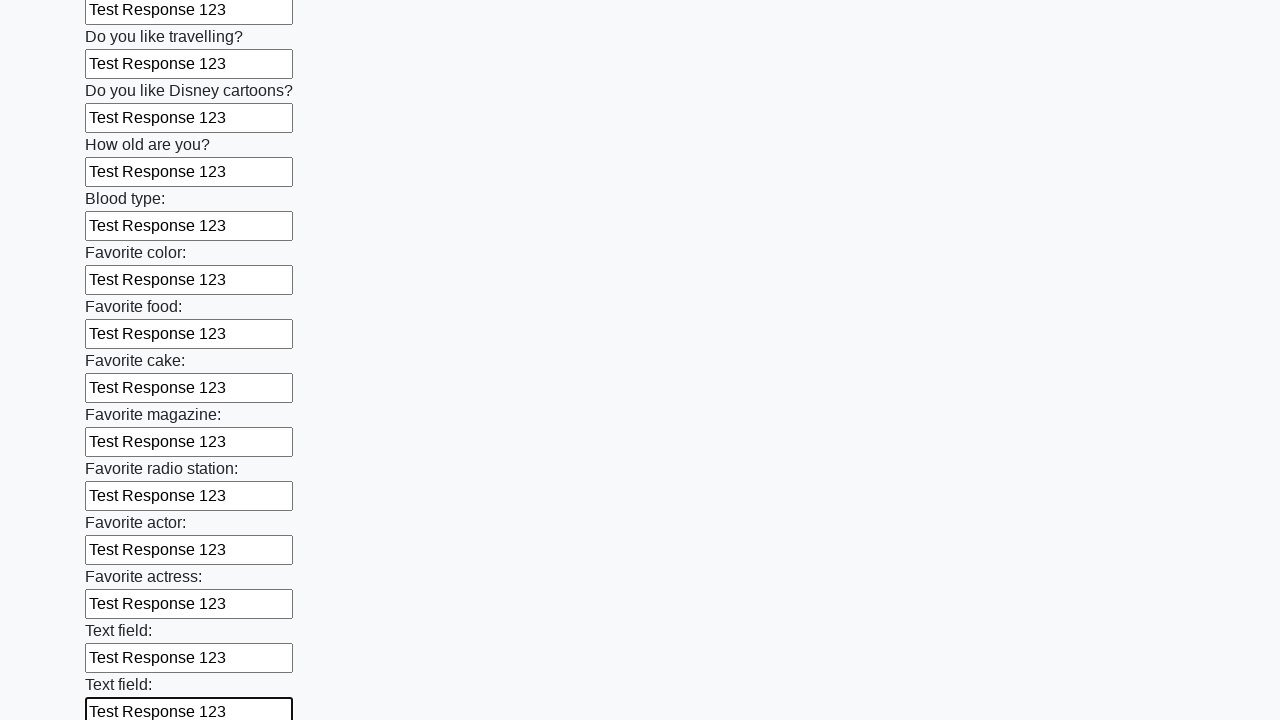

Filled input field with 'Test Response 123' on input >> nth=28
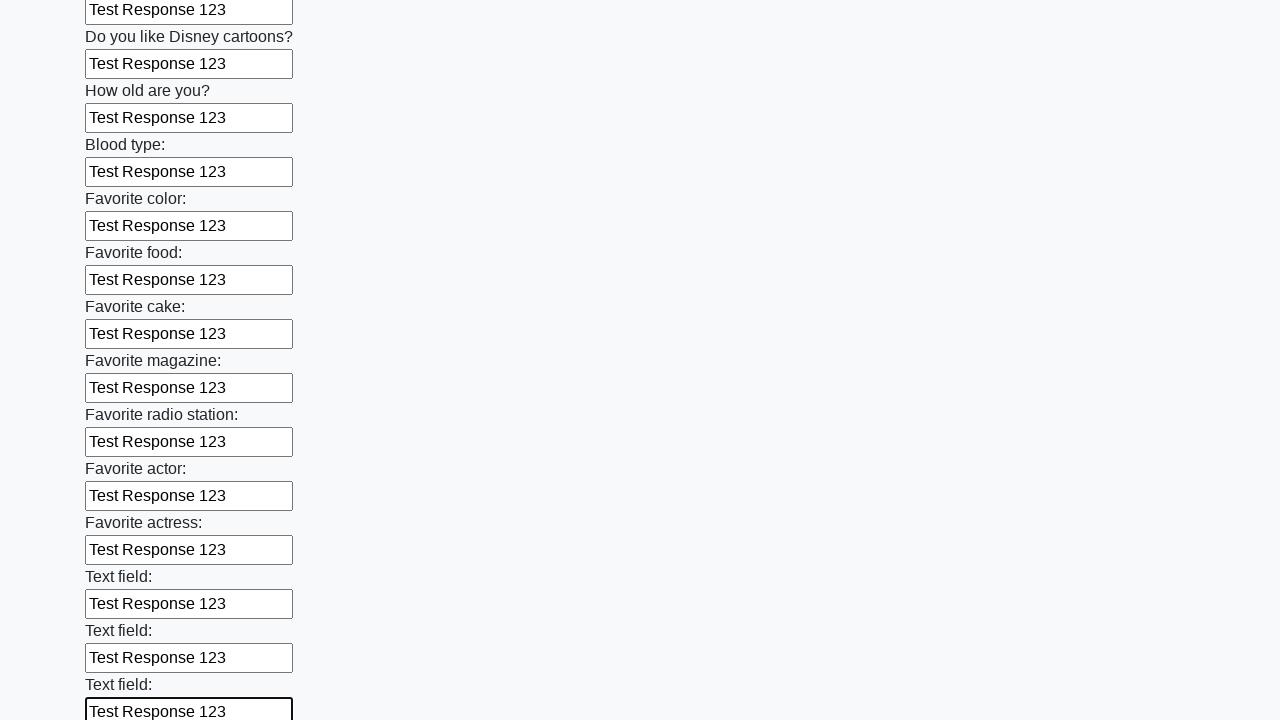

Filled input field with 'Test Response 123' on input >> nth=29
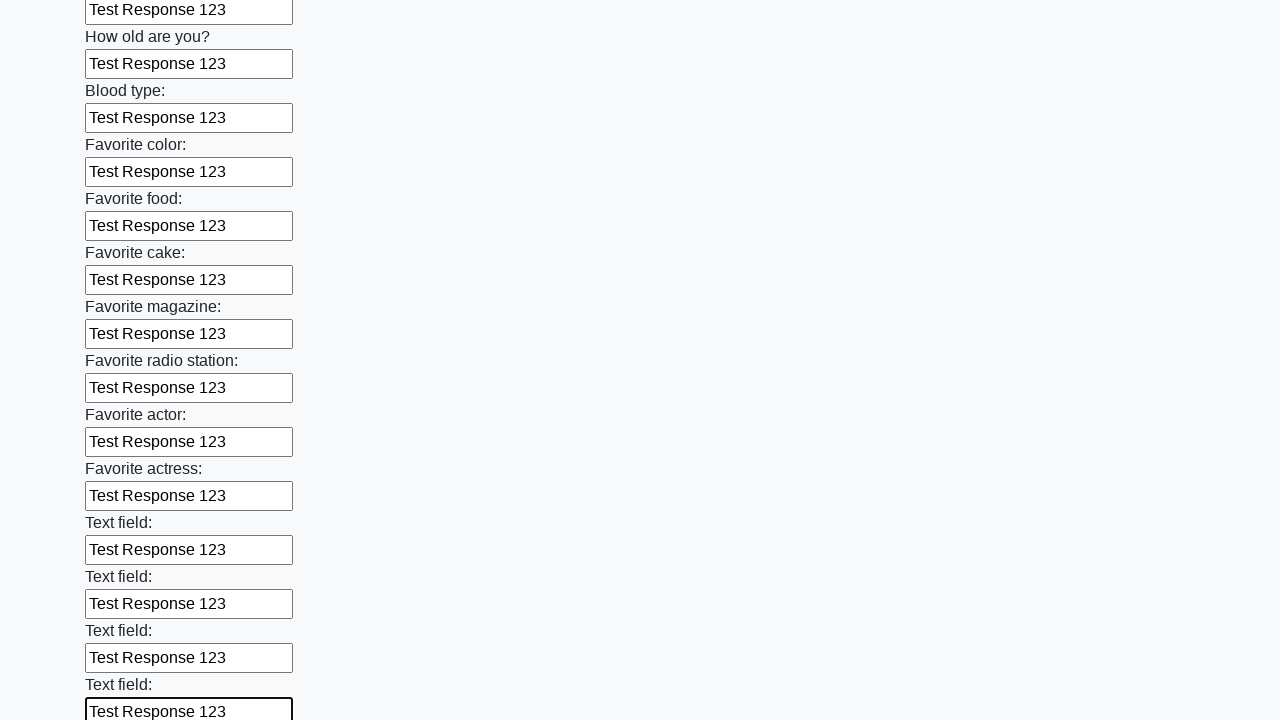

Filled input field with 'Test Response 123' on input >> nth=30
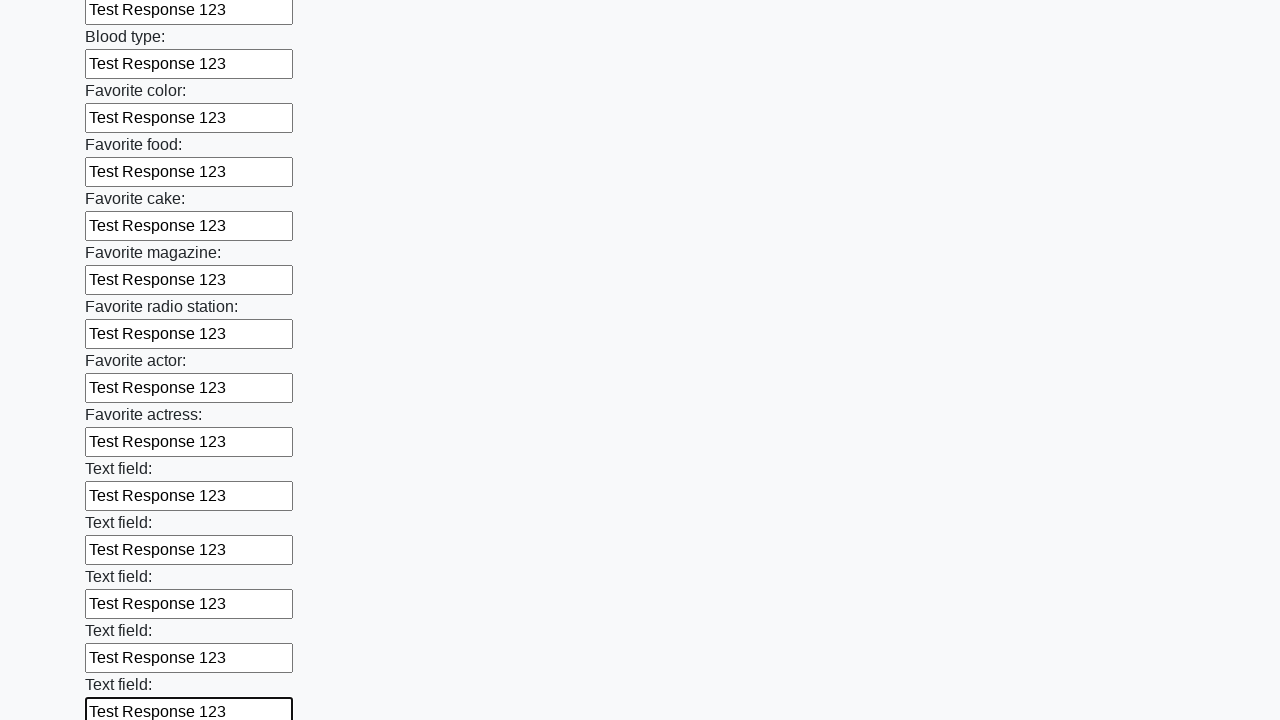

Filled input field with 'Test Response 123' on input >> nth=31
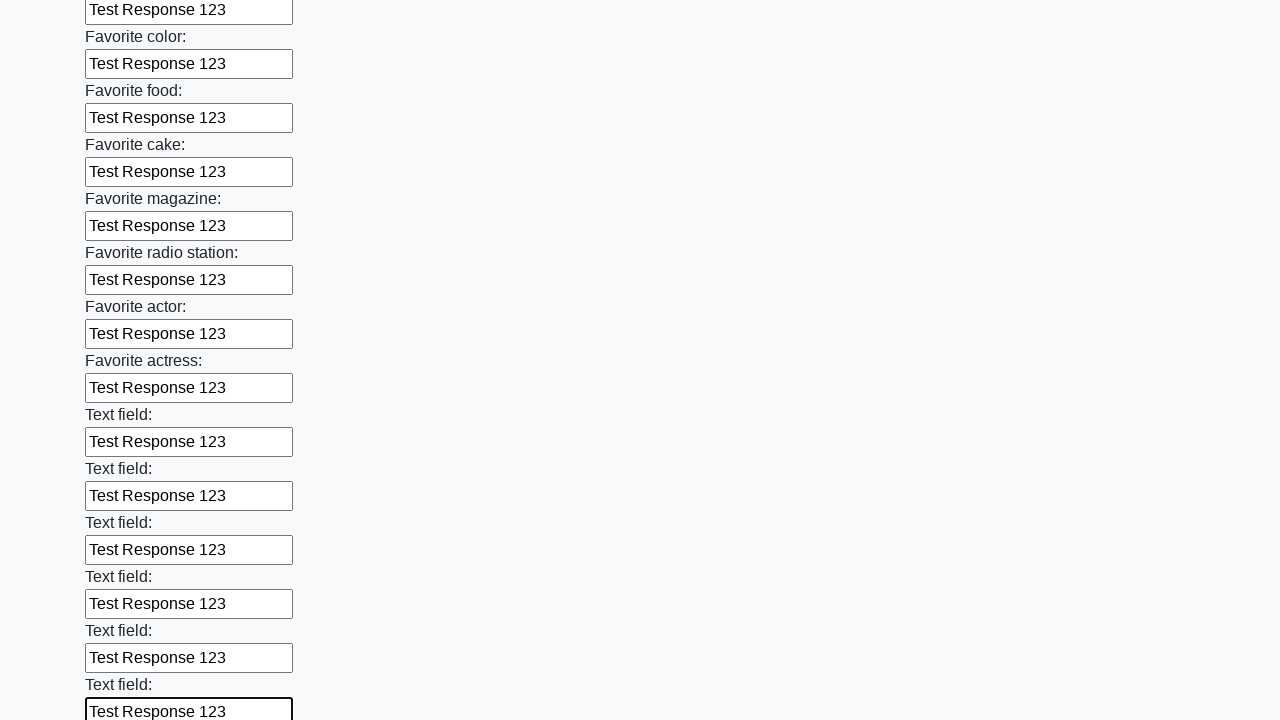

Filled input field with 'Test Response 123' on input >> nth=32
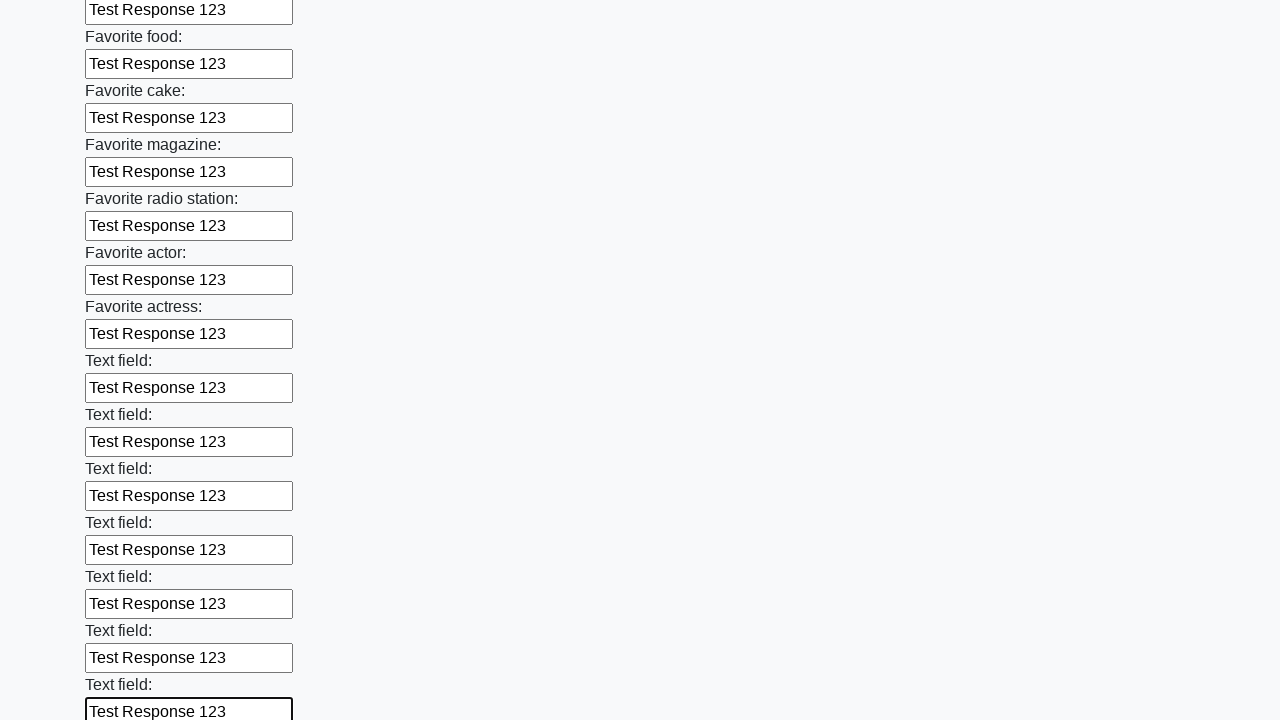

Filled input field with 'Test Response 123' on input >> nth=33
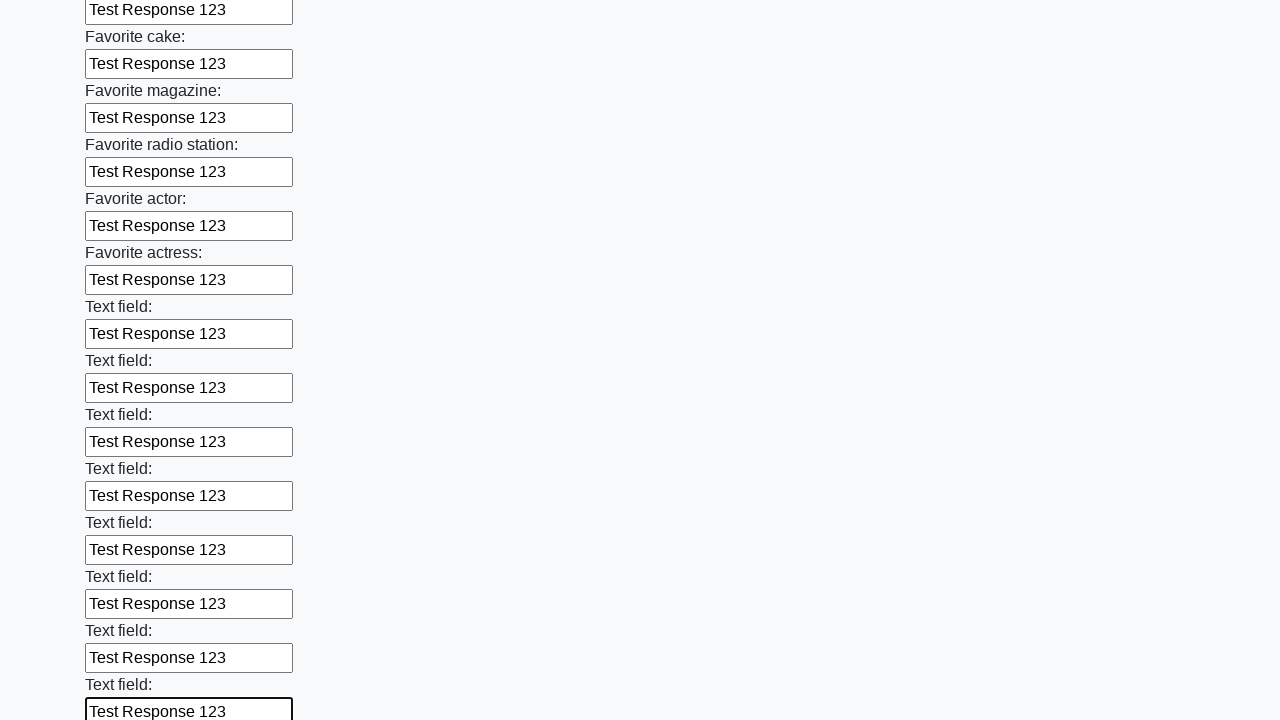

Filled input field with 'Test Response 123' on input >> nth=34
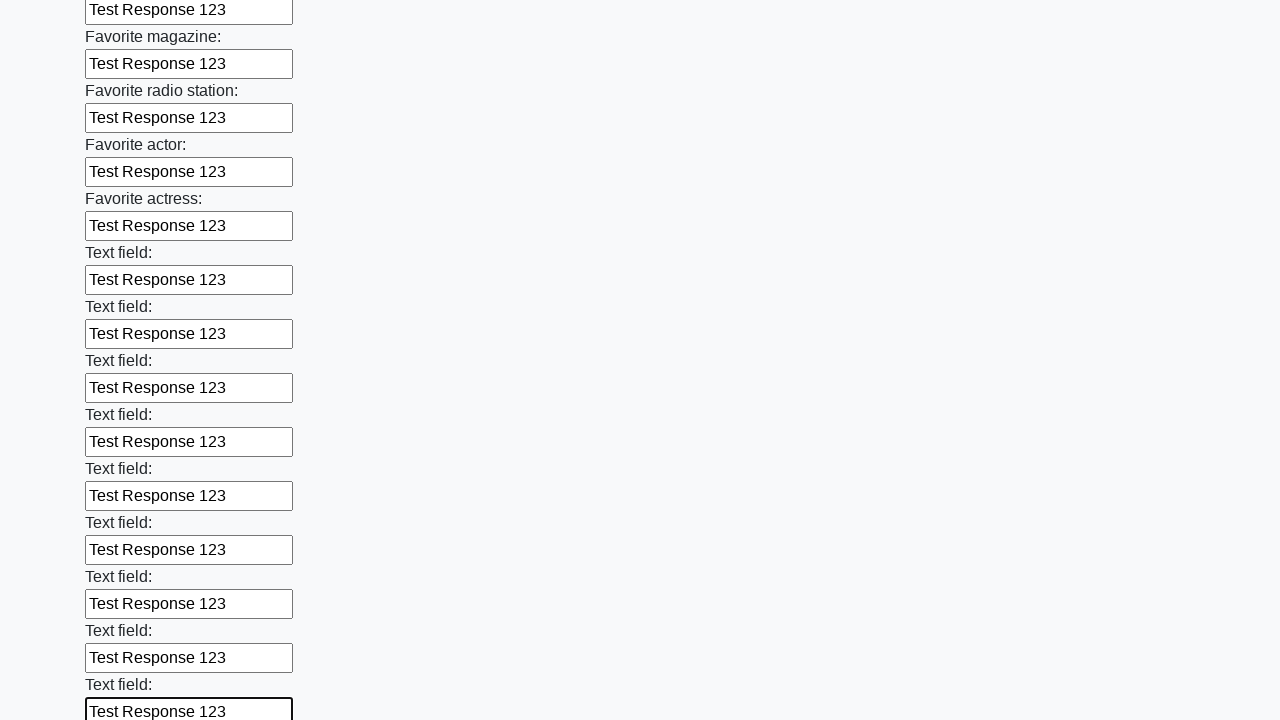

Filled input field with 'Test Response 123' on input >> nth=35
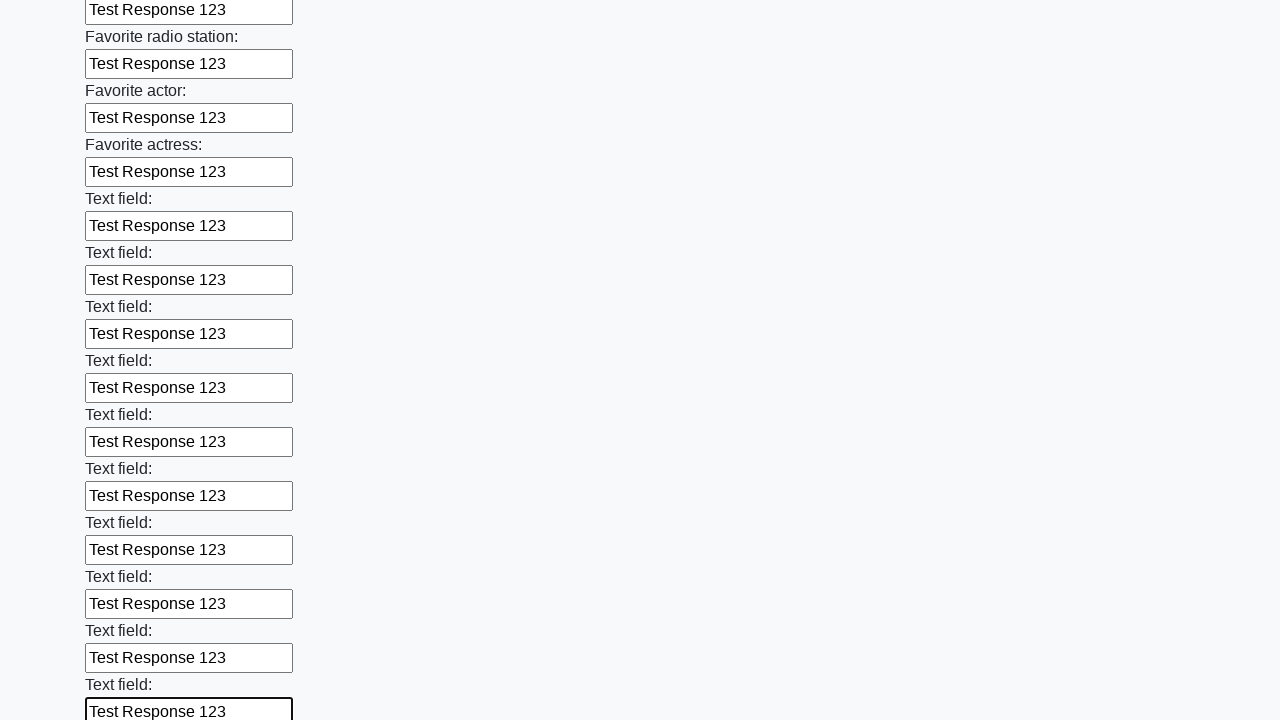

Filled input field with 'Test Response 123' on input >> nth=36
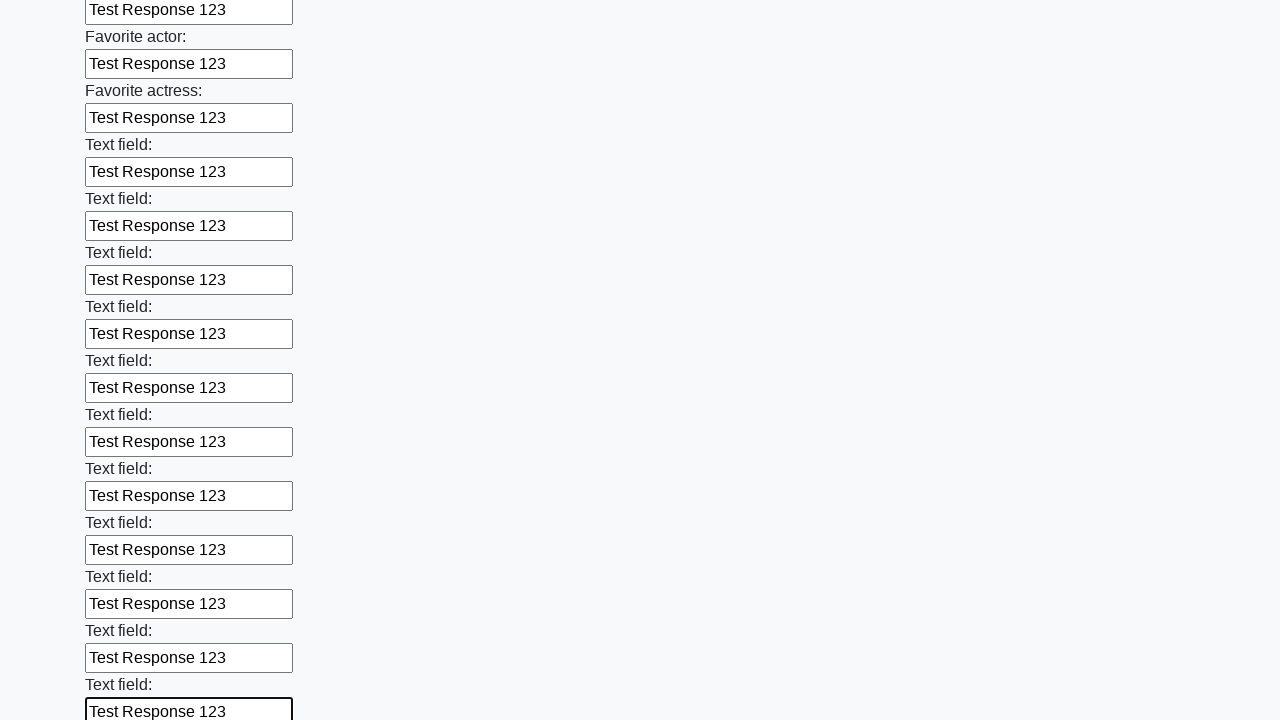

Filled input field with 'Test Response 123' on input >> nth=37
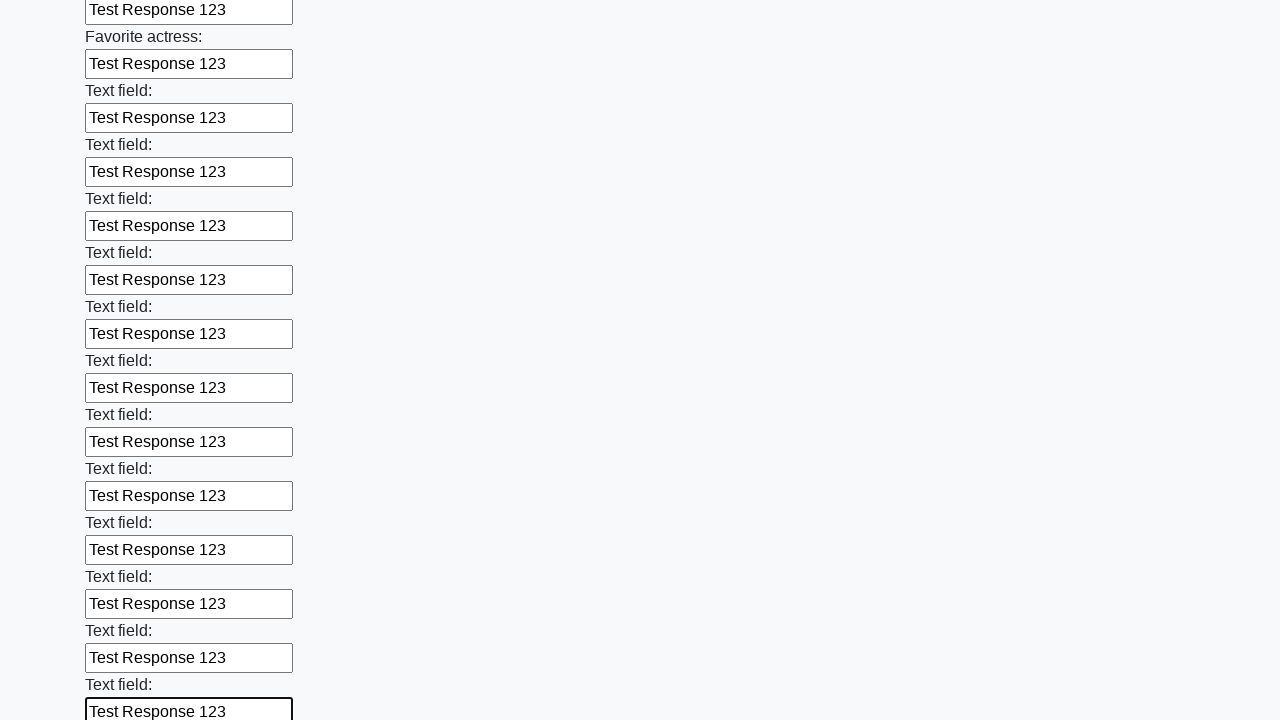

Filled input field with 'Test Response 123' on input >> nth=38
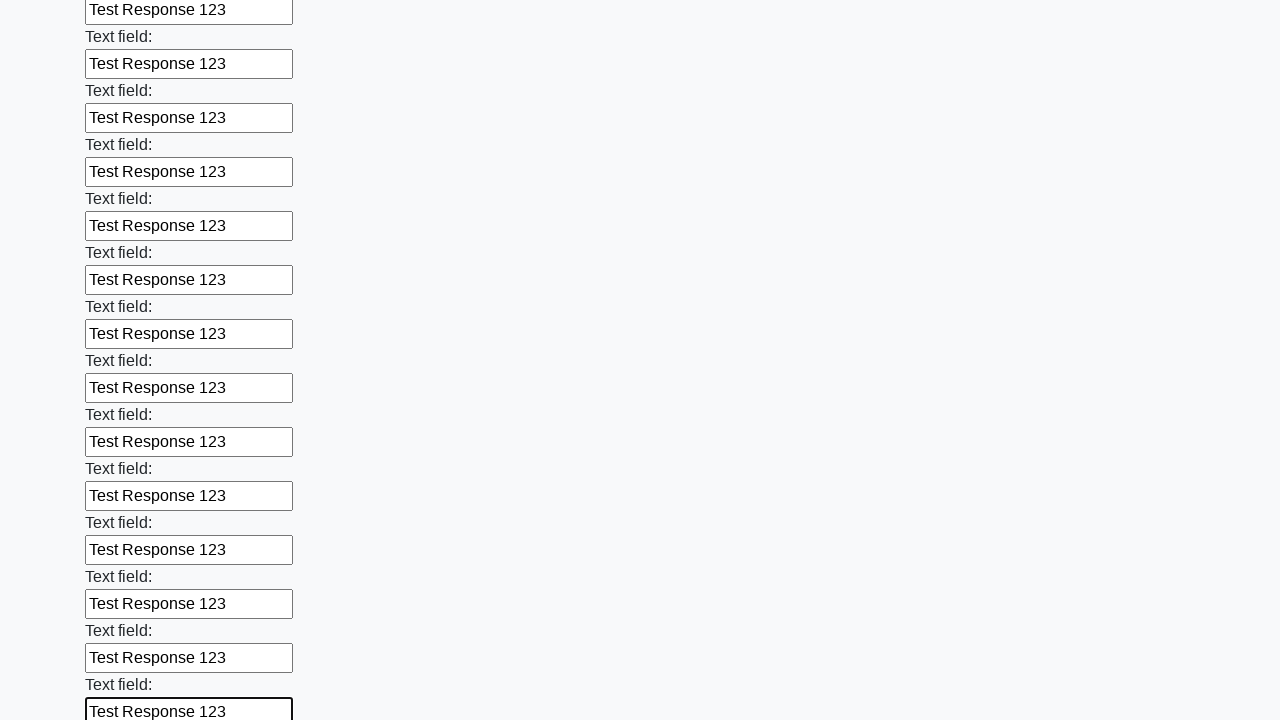

Filled input field with 'Test Response 123' on input >> nth=39
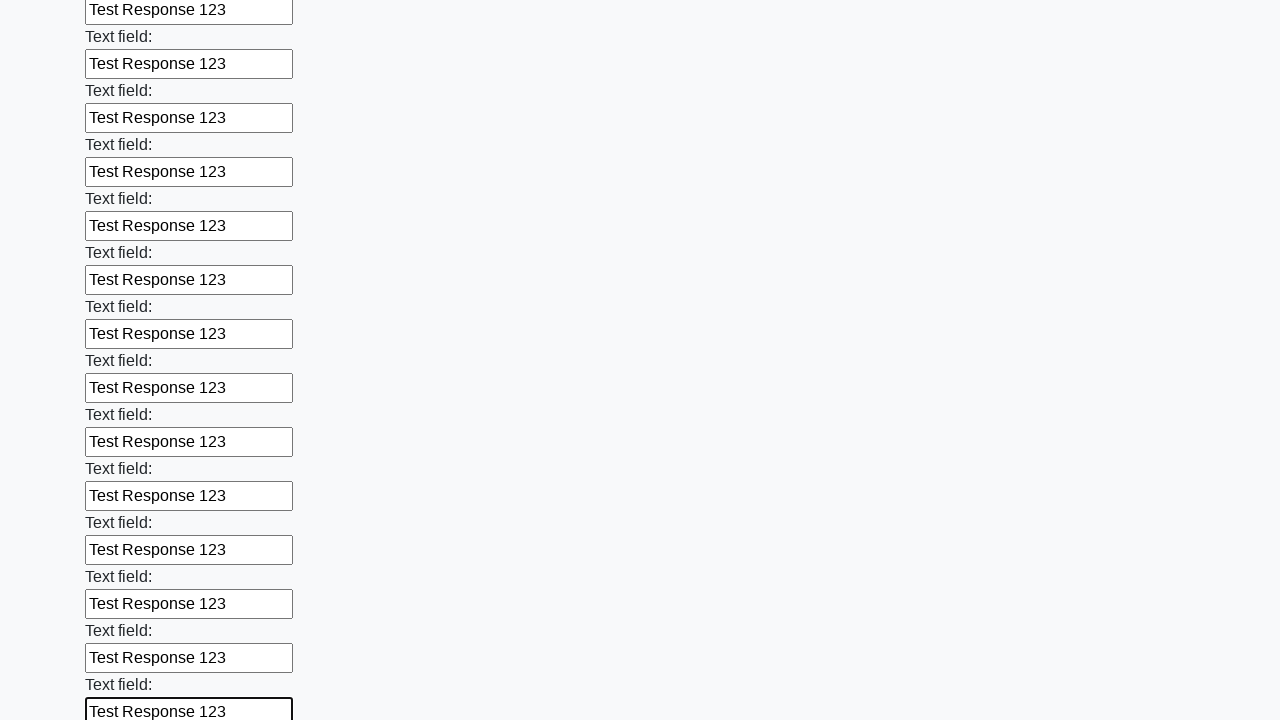

Filled input field with 'Test Response 123' on input >> nth=40
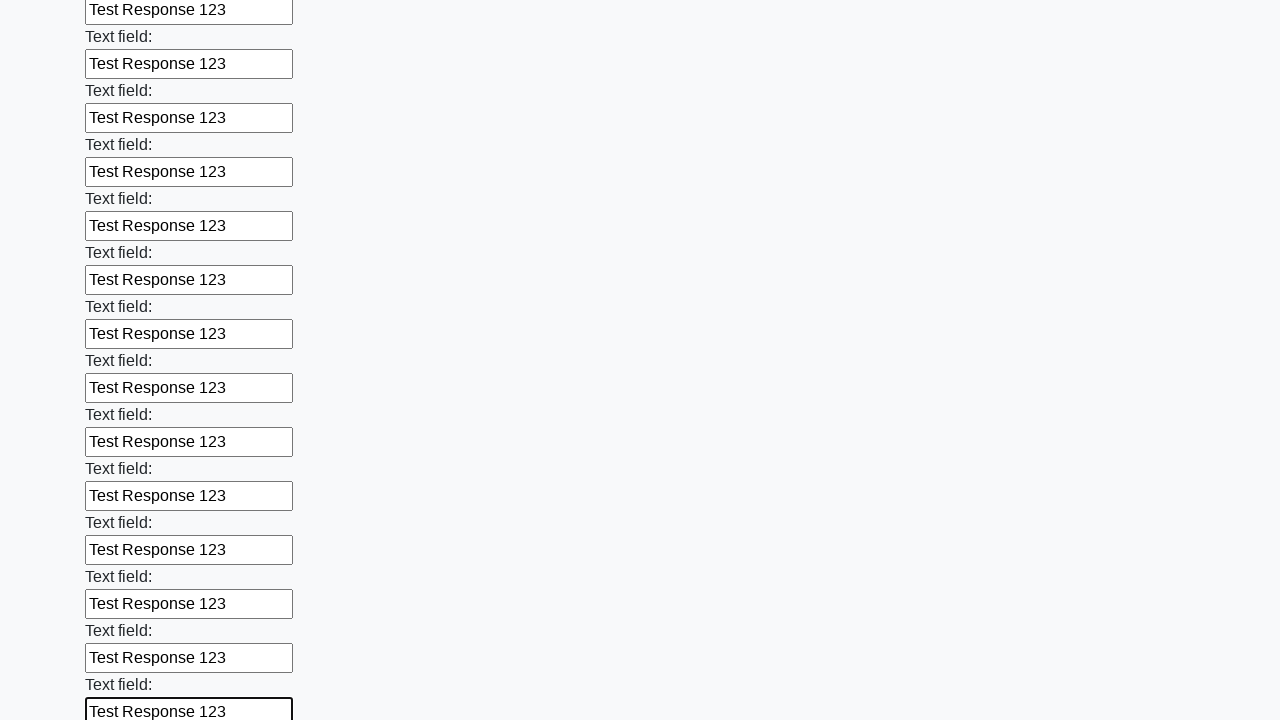

Filled input field with 'Test Response 123' on input >> nth=41
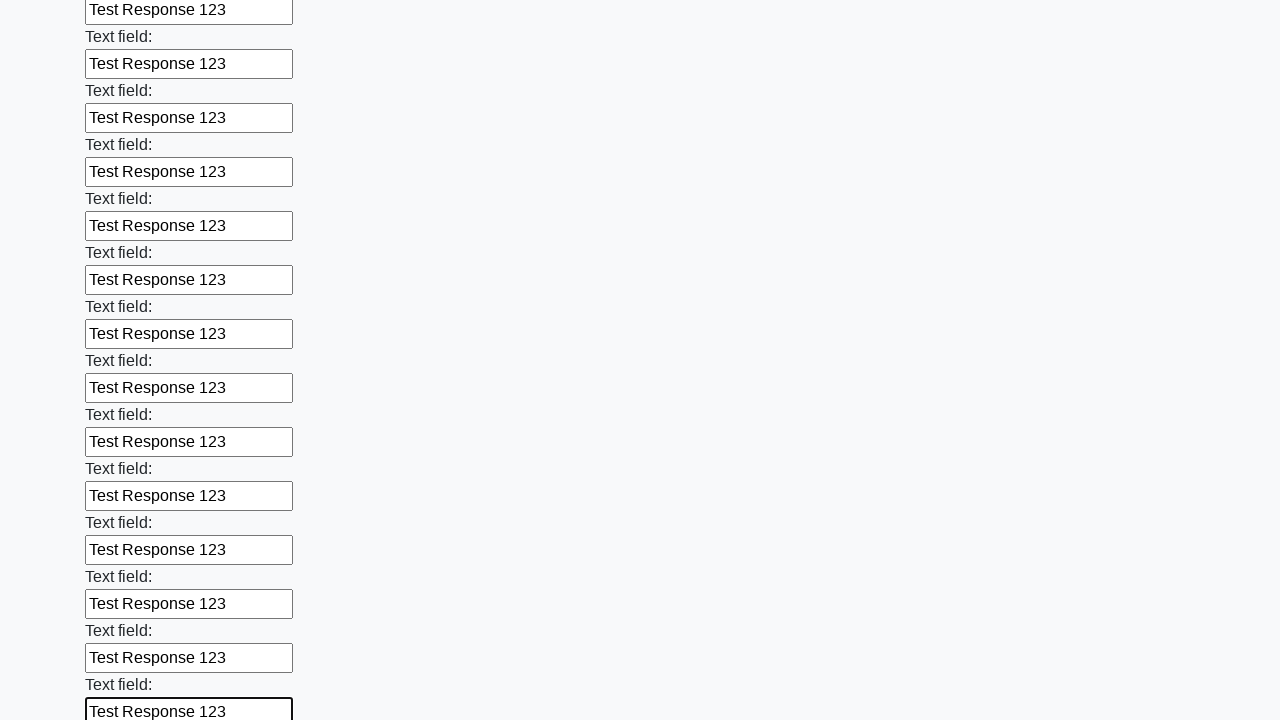

Filled input field with 'Test Response 123' on input >> nth=42
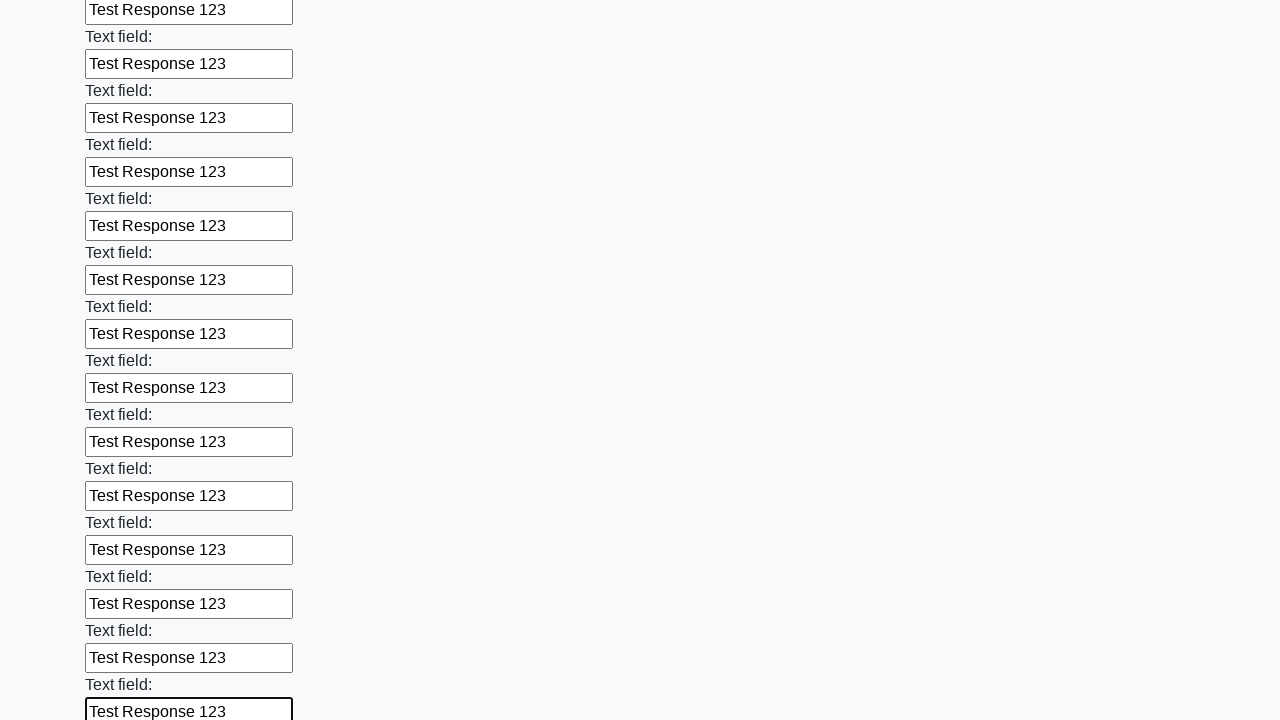

Filled input field with 'Test Response 123' on input >> nth=43
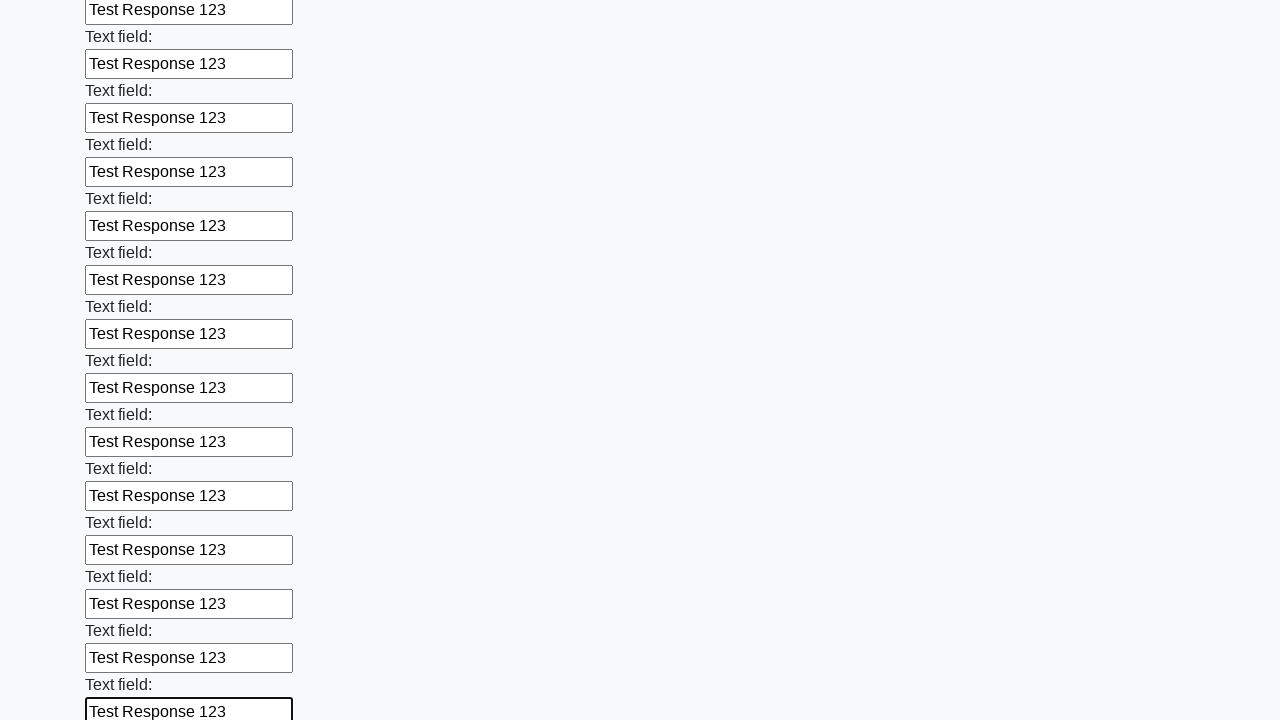

Filled input field with 'Test Response 123' on input >> nth=44
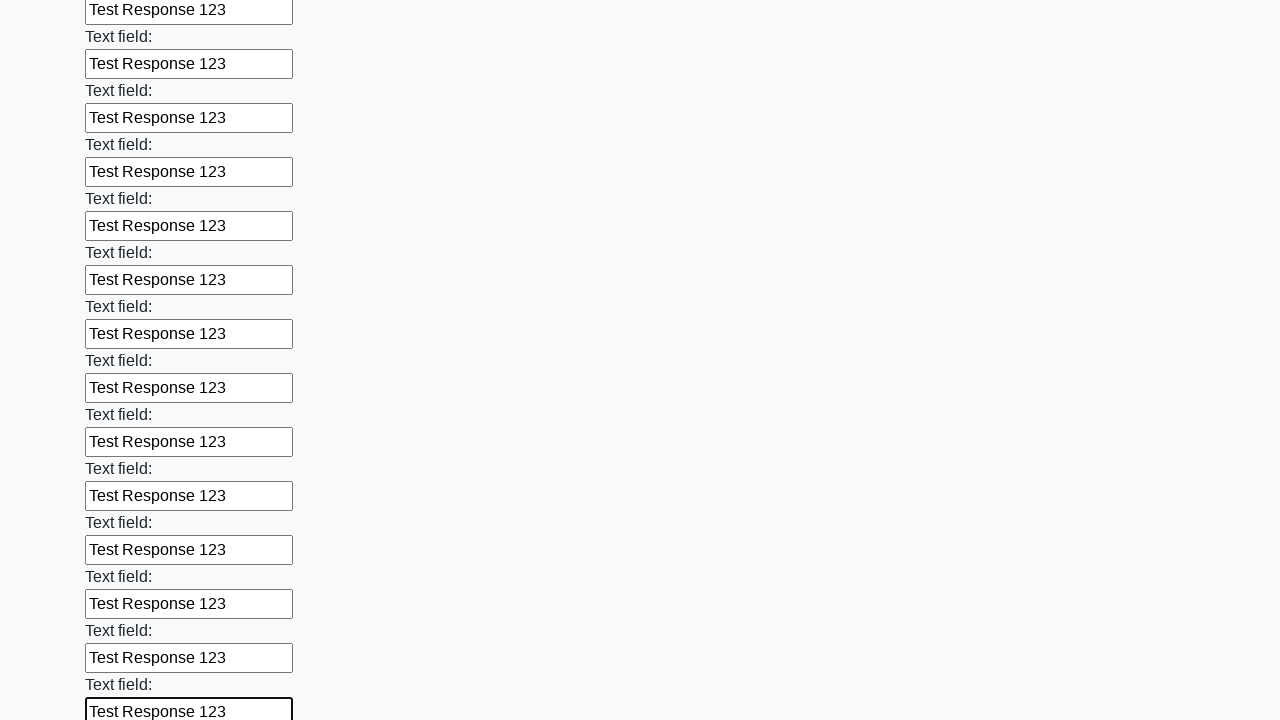

Filled input field with 'Test Response 123' on input >> nth=45
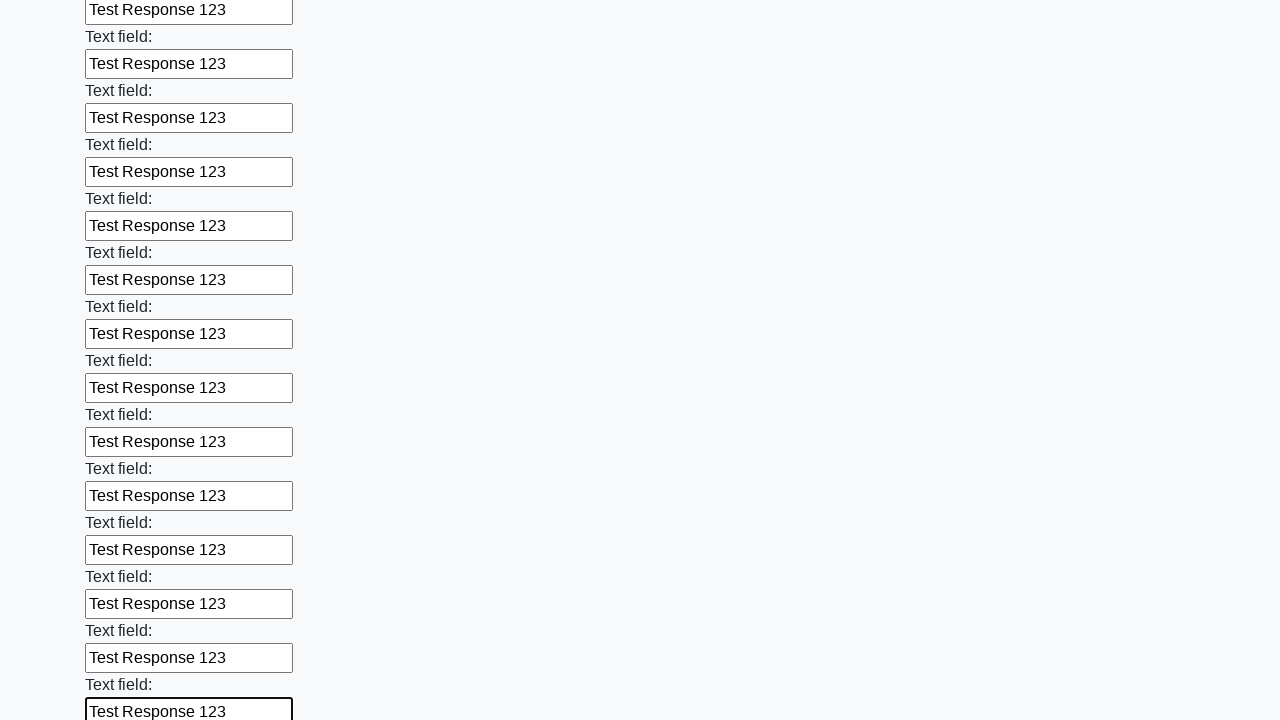

Filled input field with 'Test Response 123' on input >> nth=46
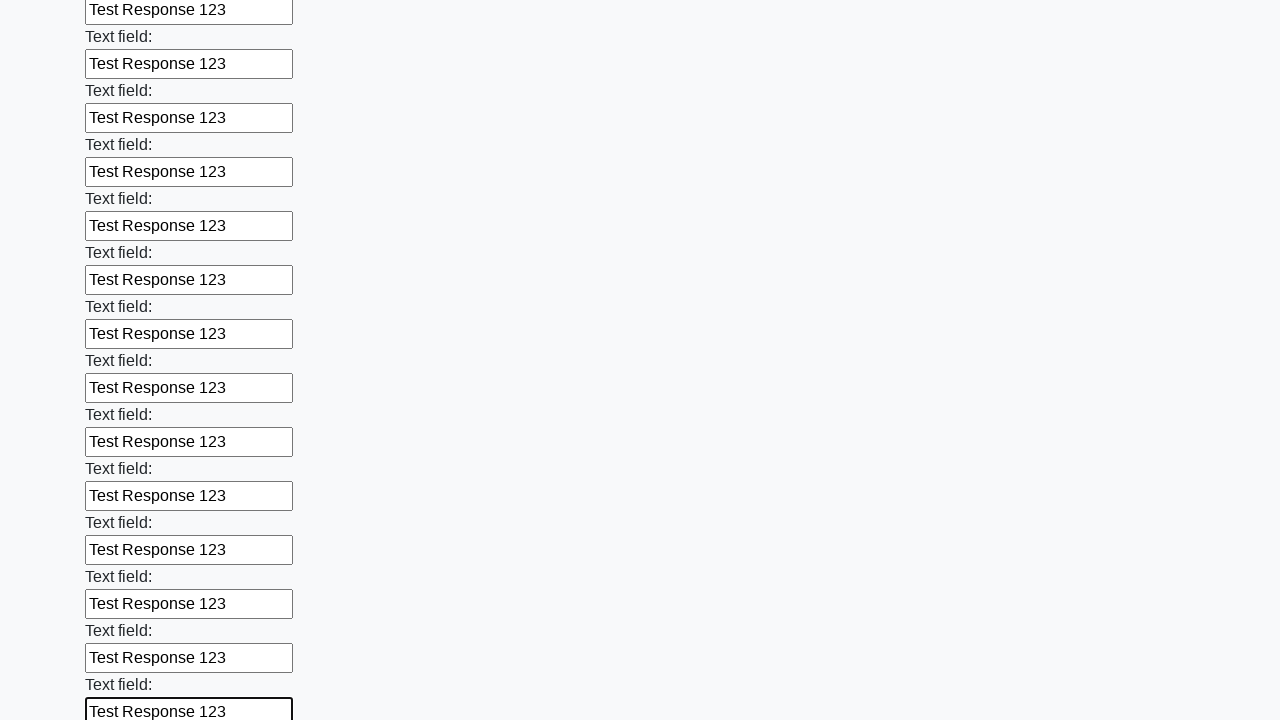

Filled input field with 'Test Response 123' on input >> nth=47
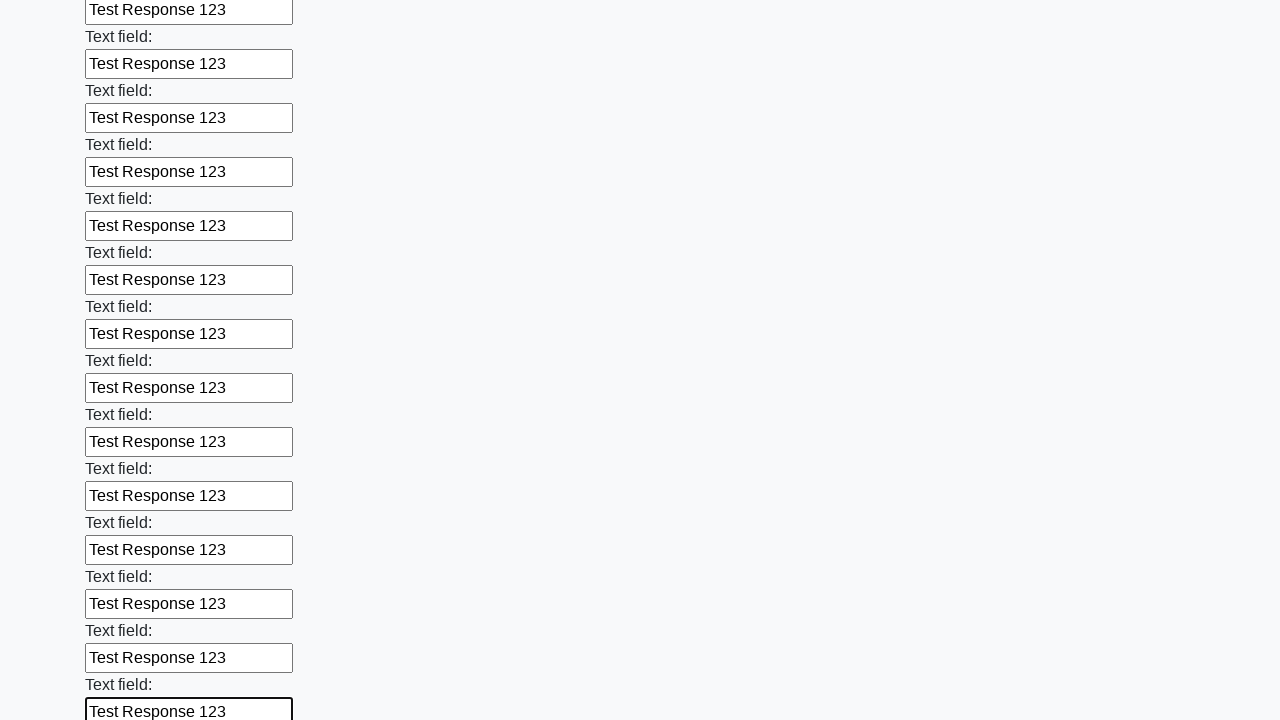

Filled input field with 'Test Response 123' on input >> nth=48
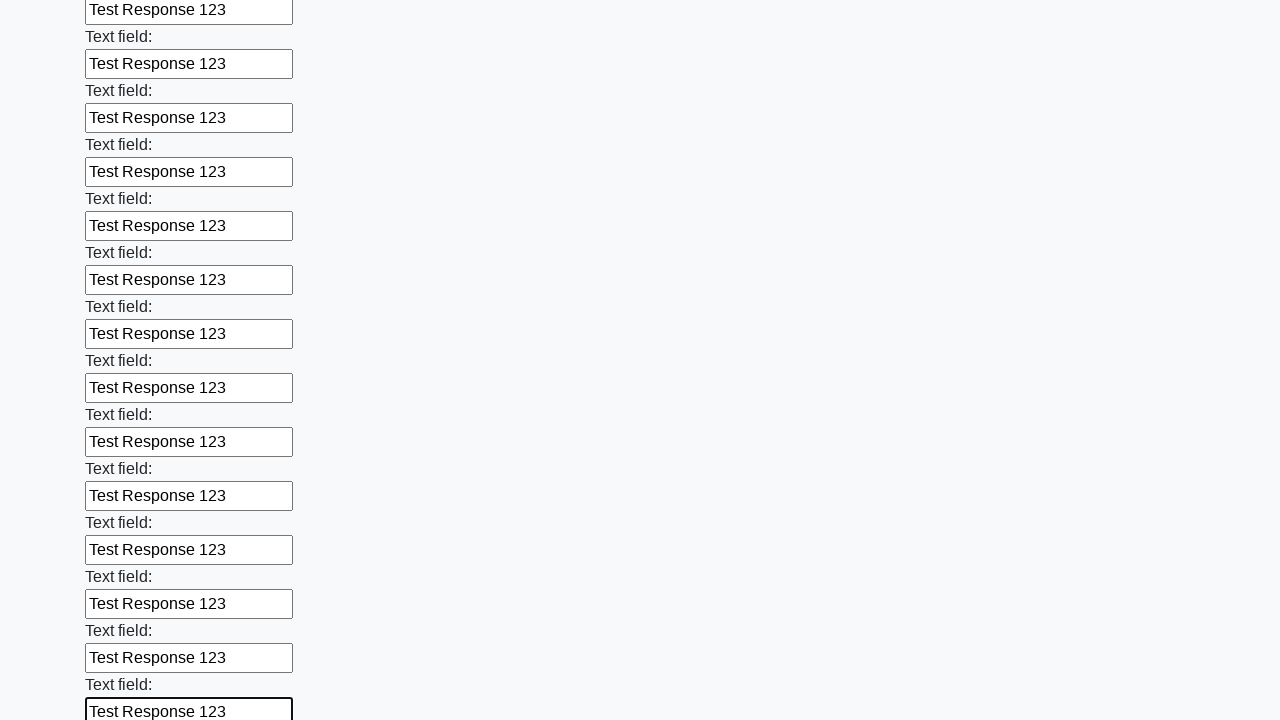

Filled input field with 'Test Response 123' on input >> nth=49
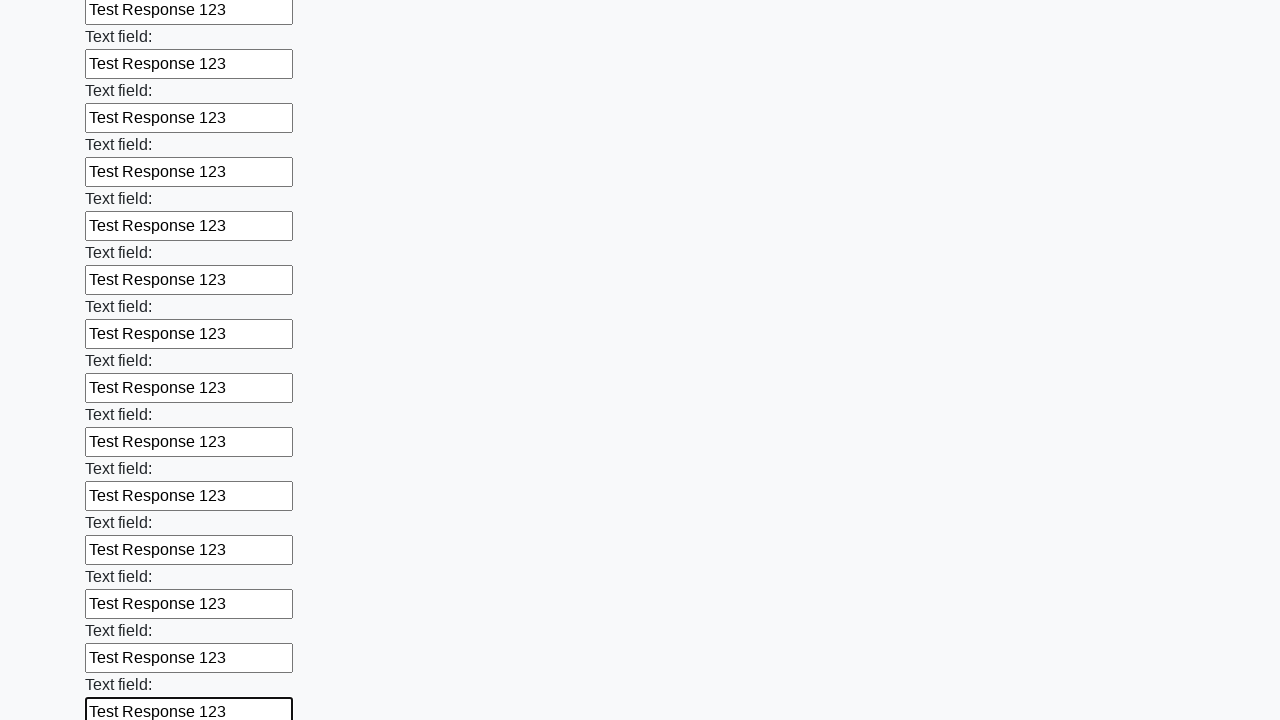

Filled input field with 'Test Response 123' on input >> nth=50
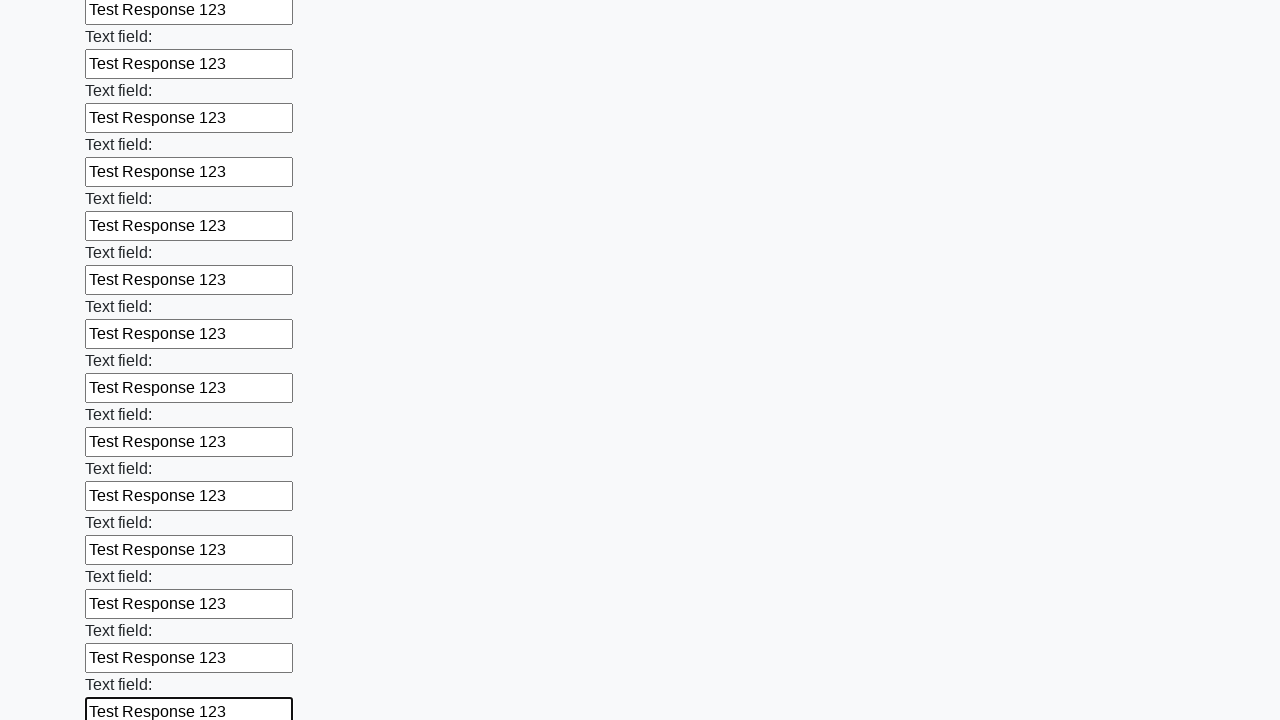

Filled input field with 'Test Response 123' on input >> nth=51
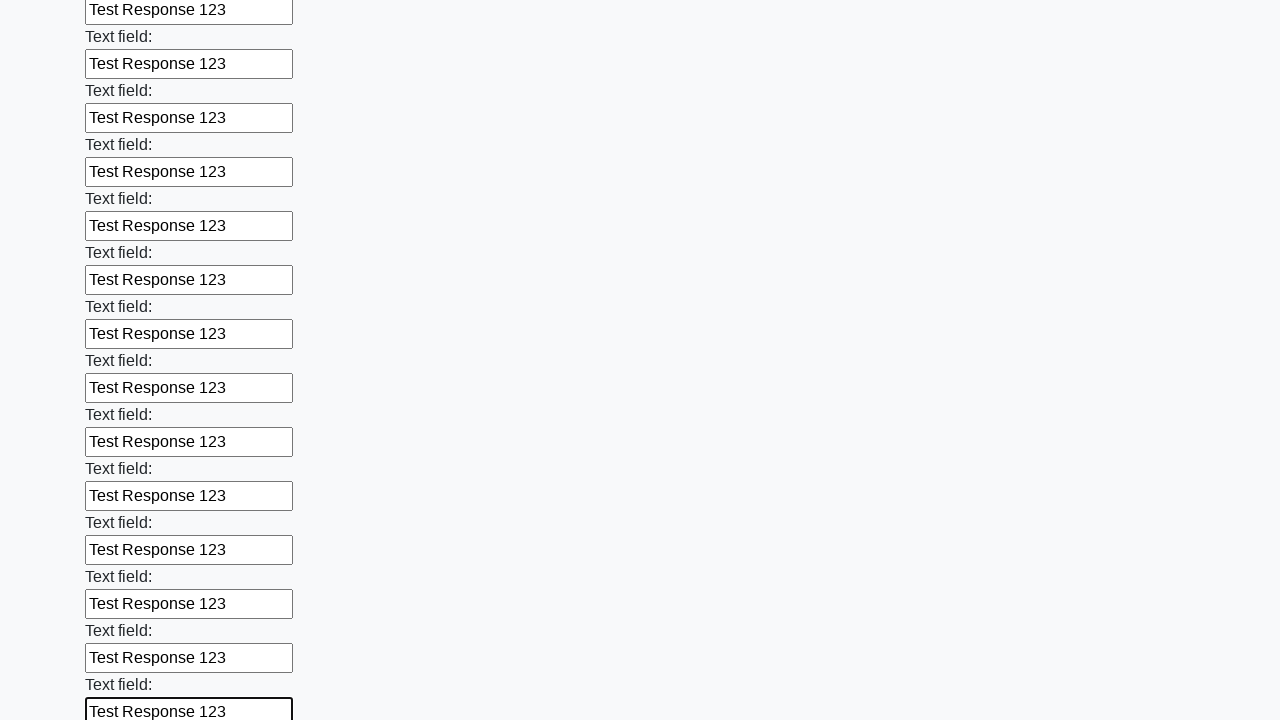

Filled input field with 'Test Response 123' on input >> nth=52
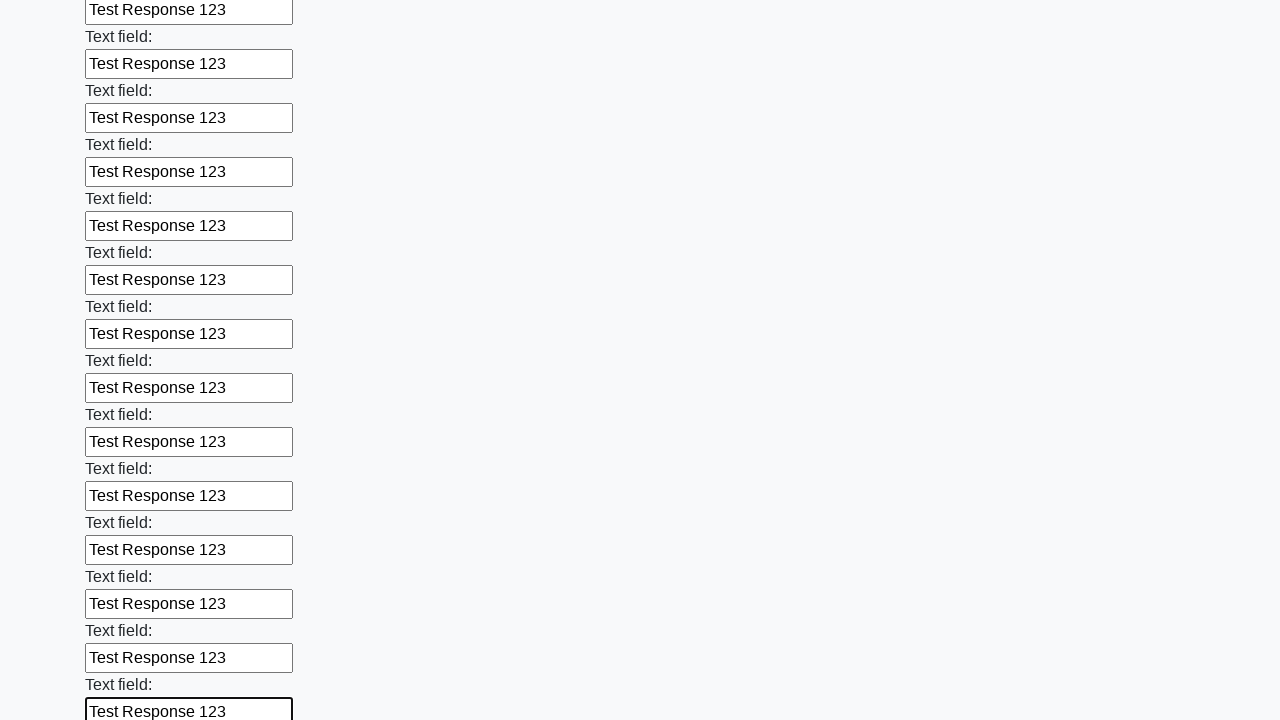

Filled input field with 'Test Response 123' on input >> nth=53
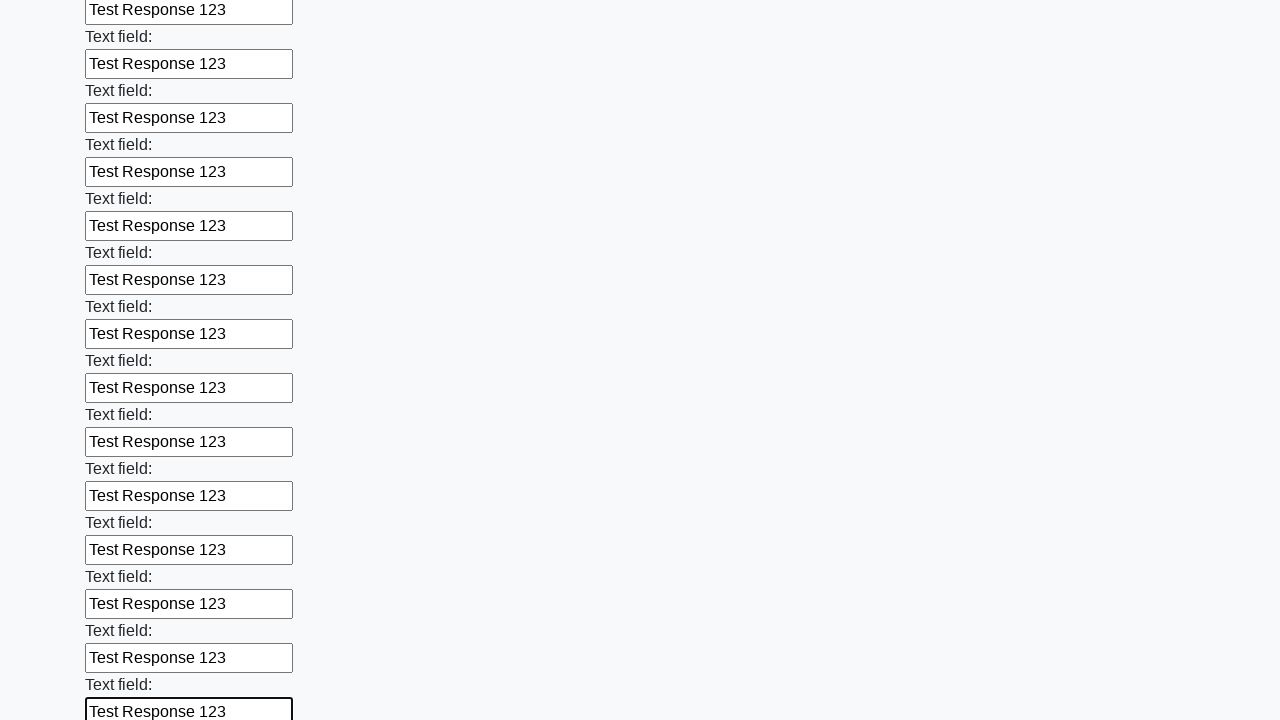

Filled input field with 'Test Response 123' on input >> nth=54
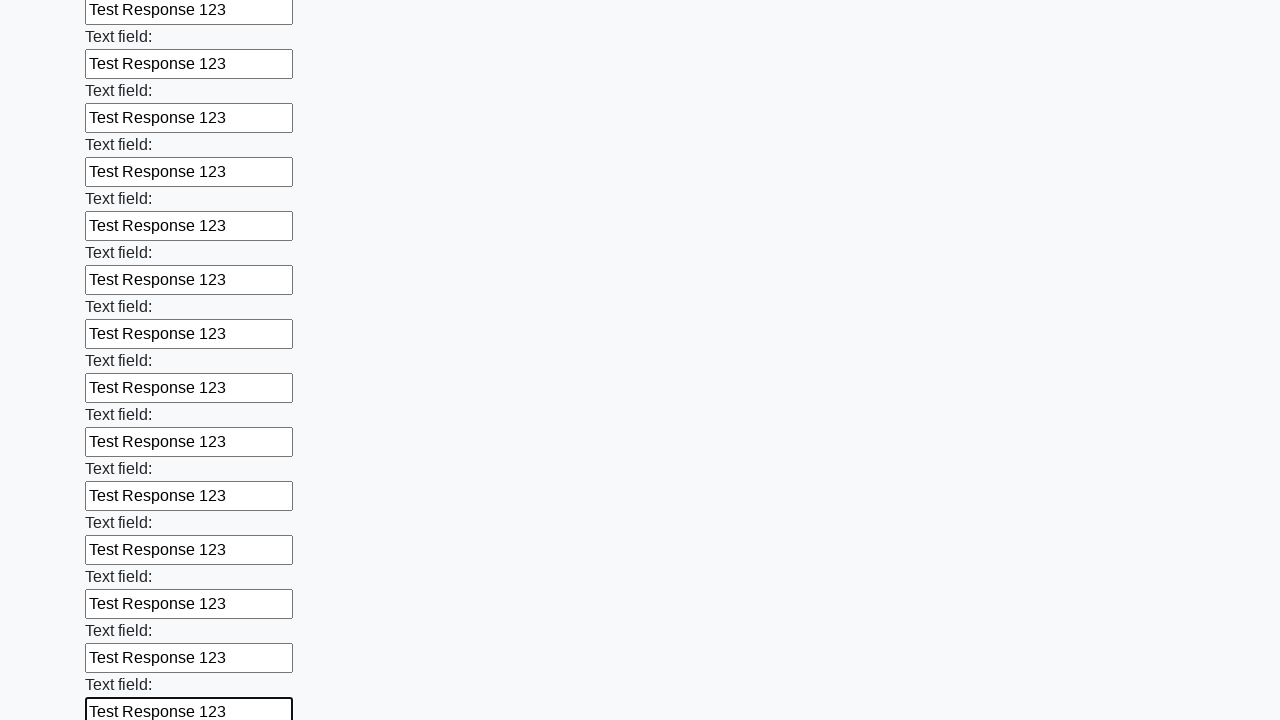

Filled input field with 'Test Response 123' on input >> nth=55
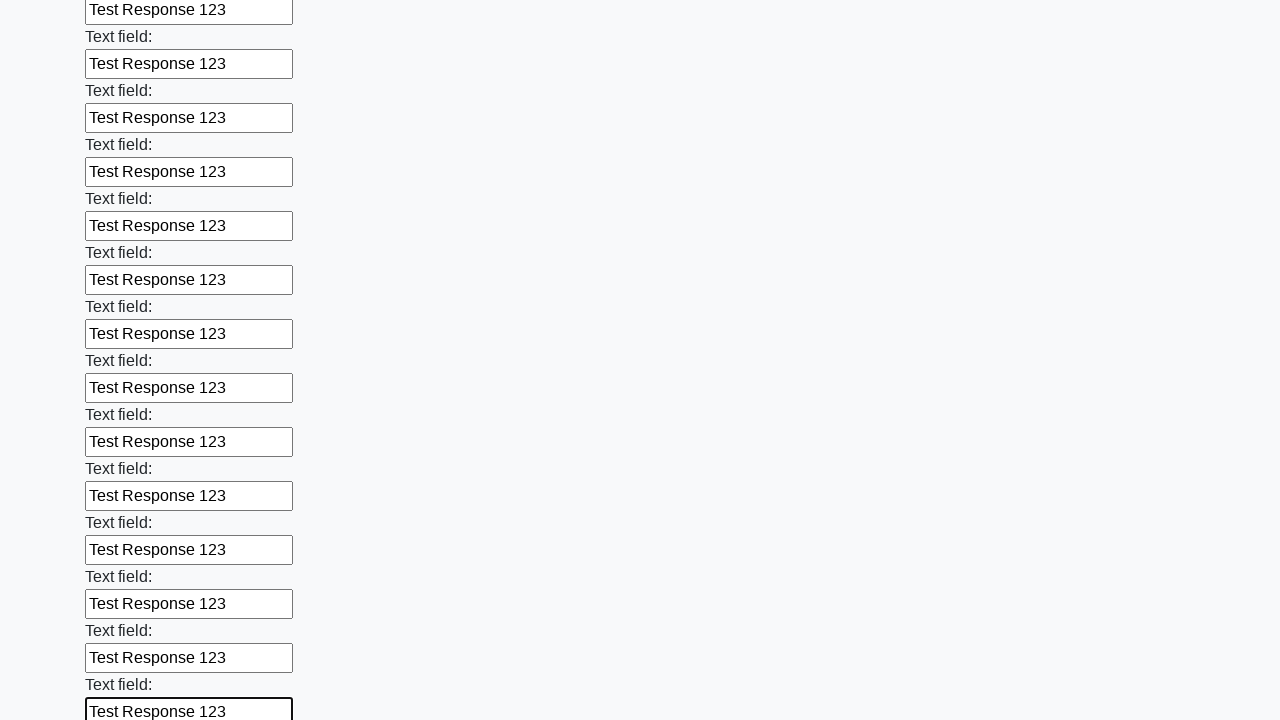

Filled input field with 'Test Response 123' on input >> nth=56
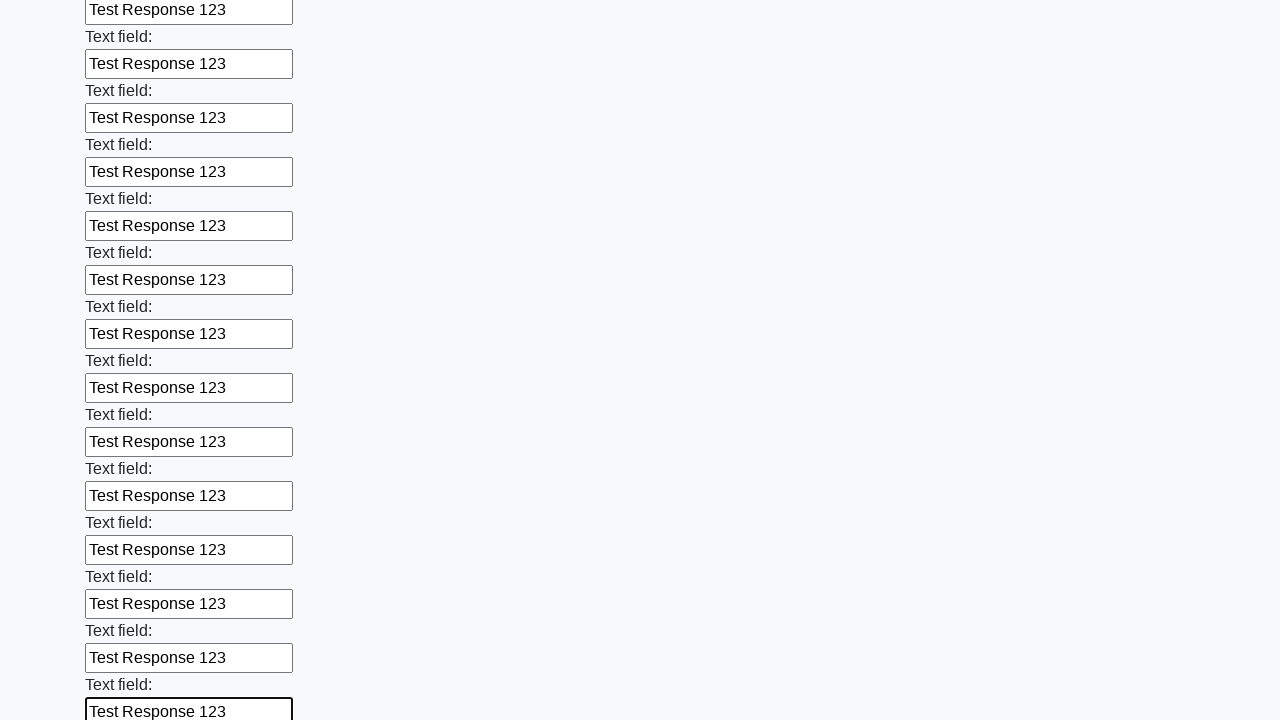

Filled input field with 'Test Response 123' on input >> nth=57
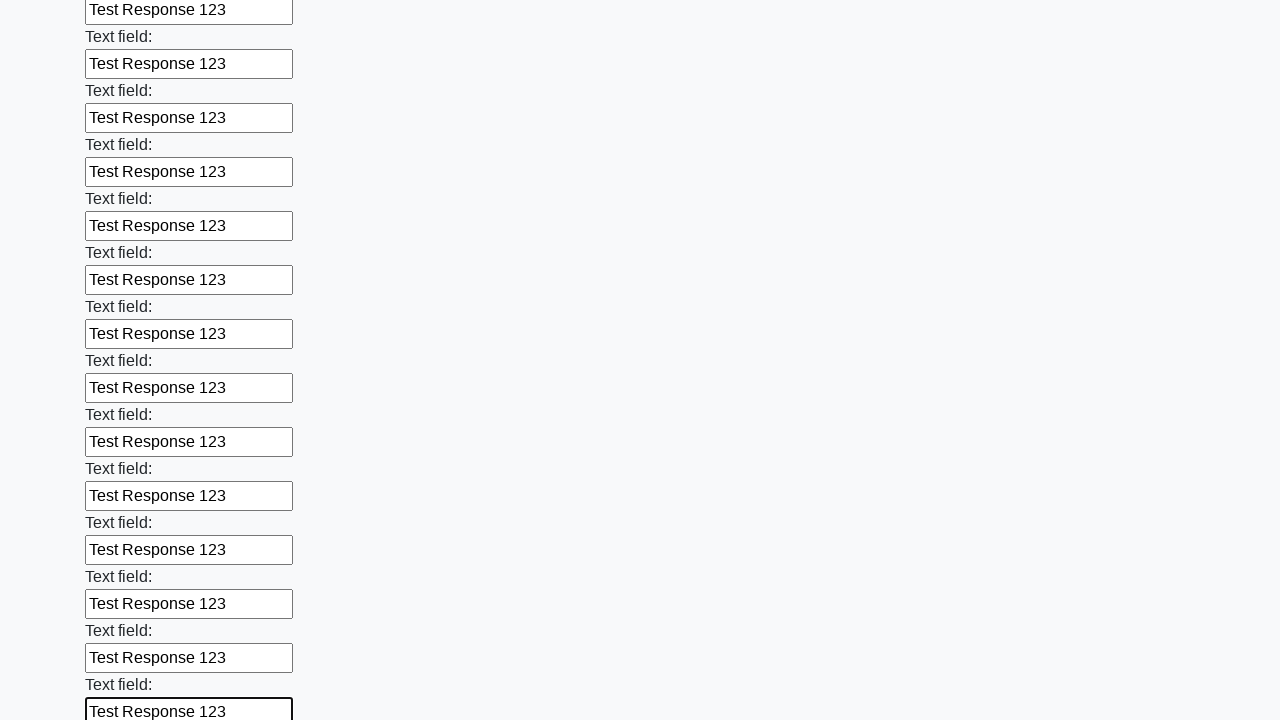

Filled input field with 'Test Response 123' on input >> nth=58
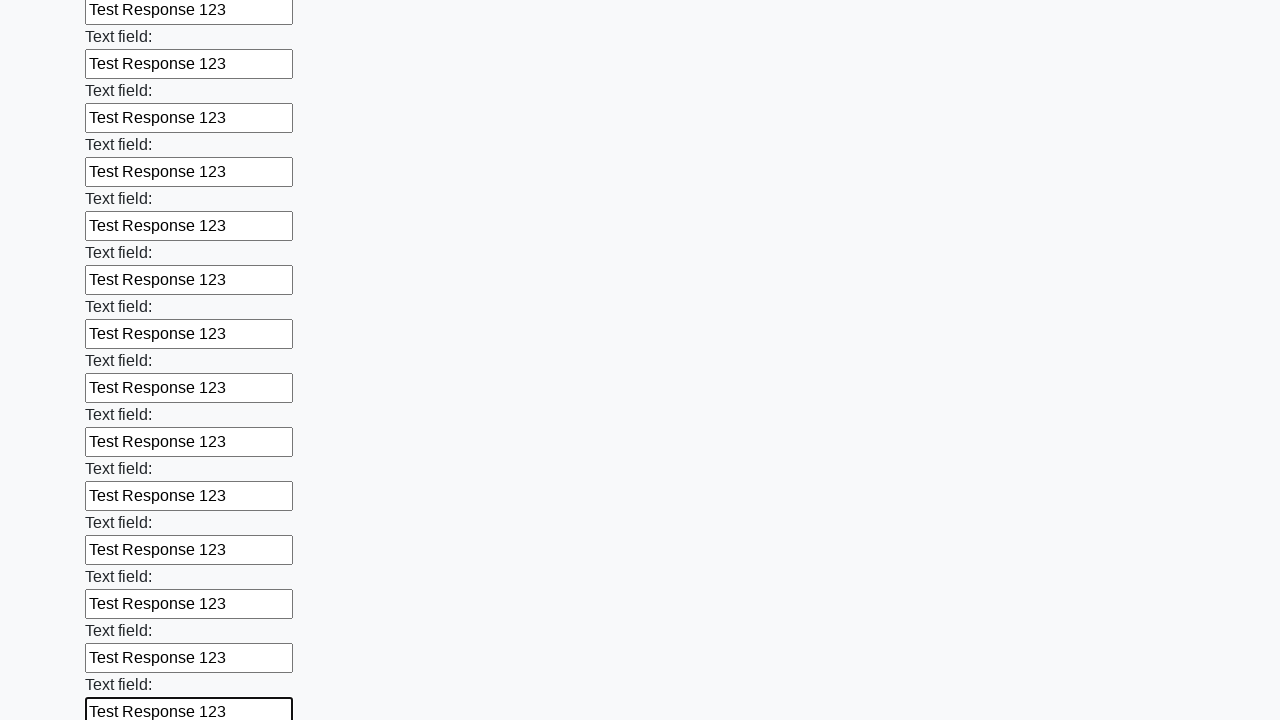

Filled input field with 'Test Response 123' on input >> nth=59
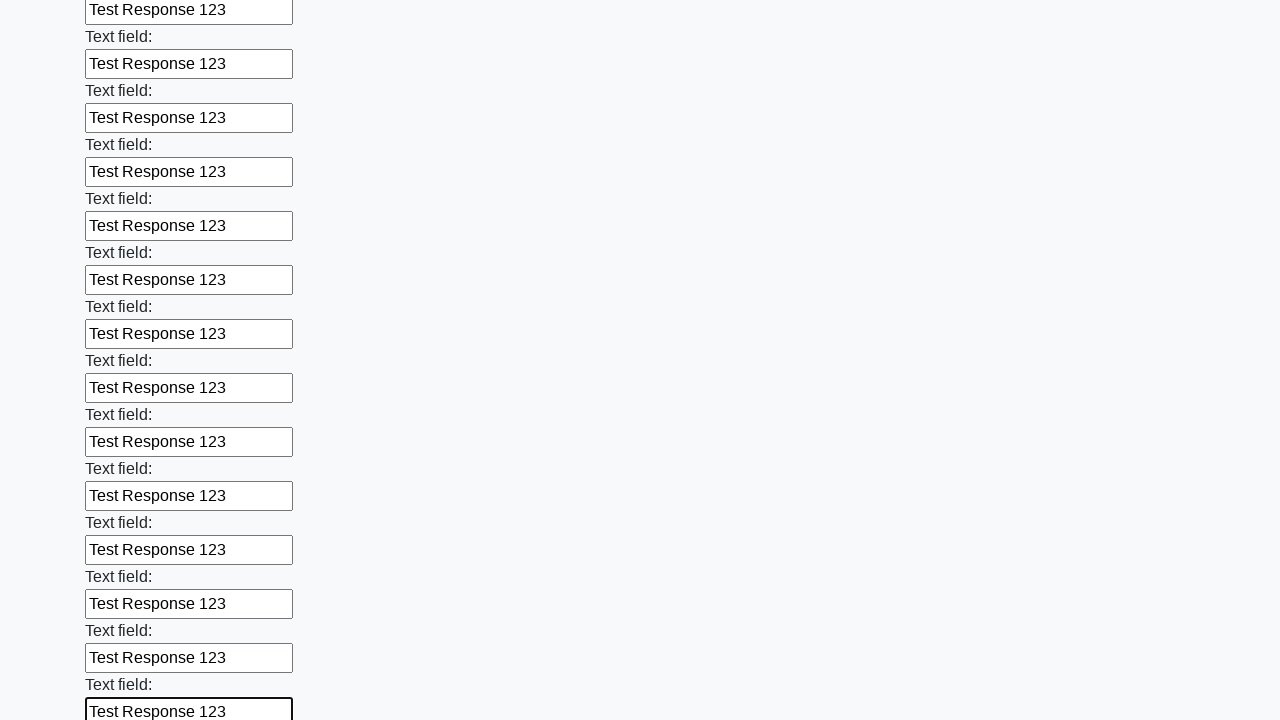

Filled input field with 'Test Response 123' on input >> nth=60
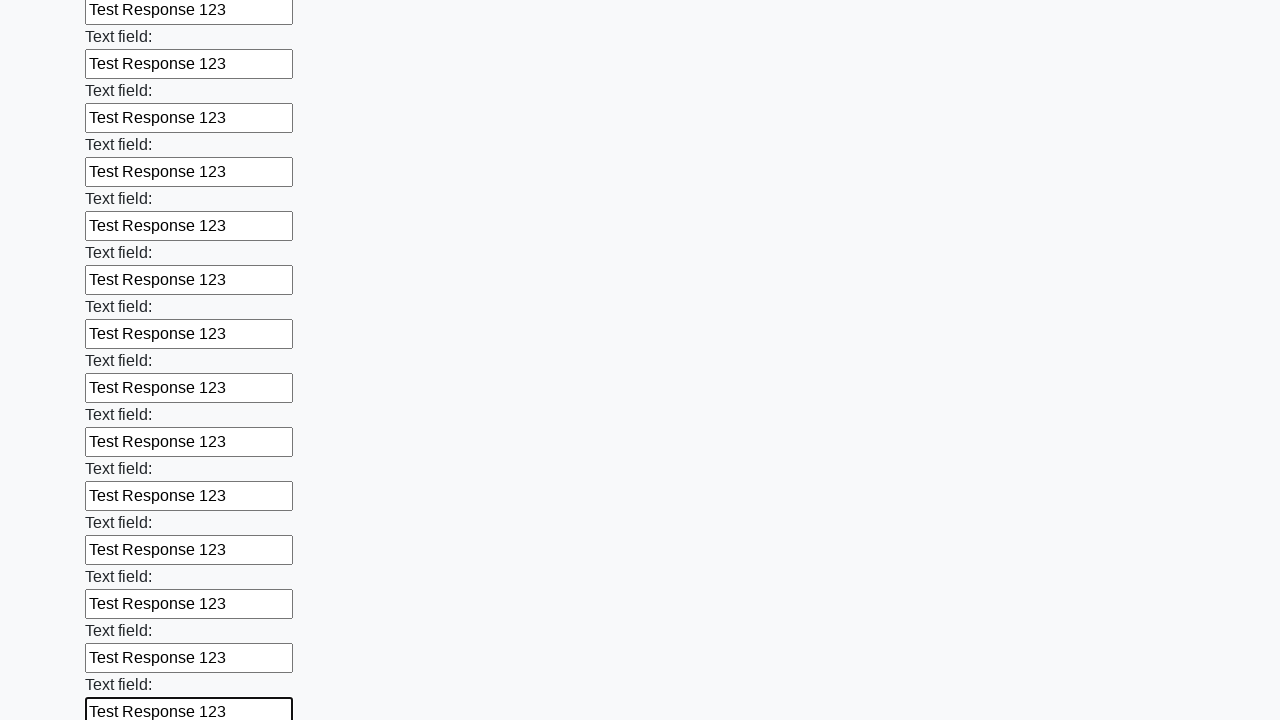

Filled input field with 'Test Response 123' on input >> nth=61
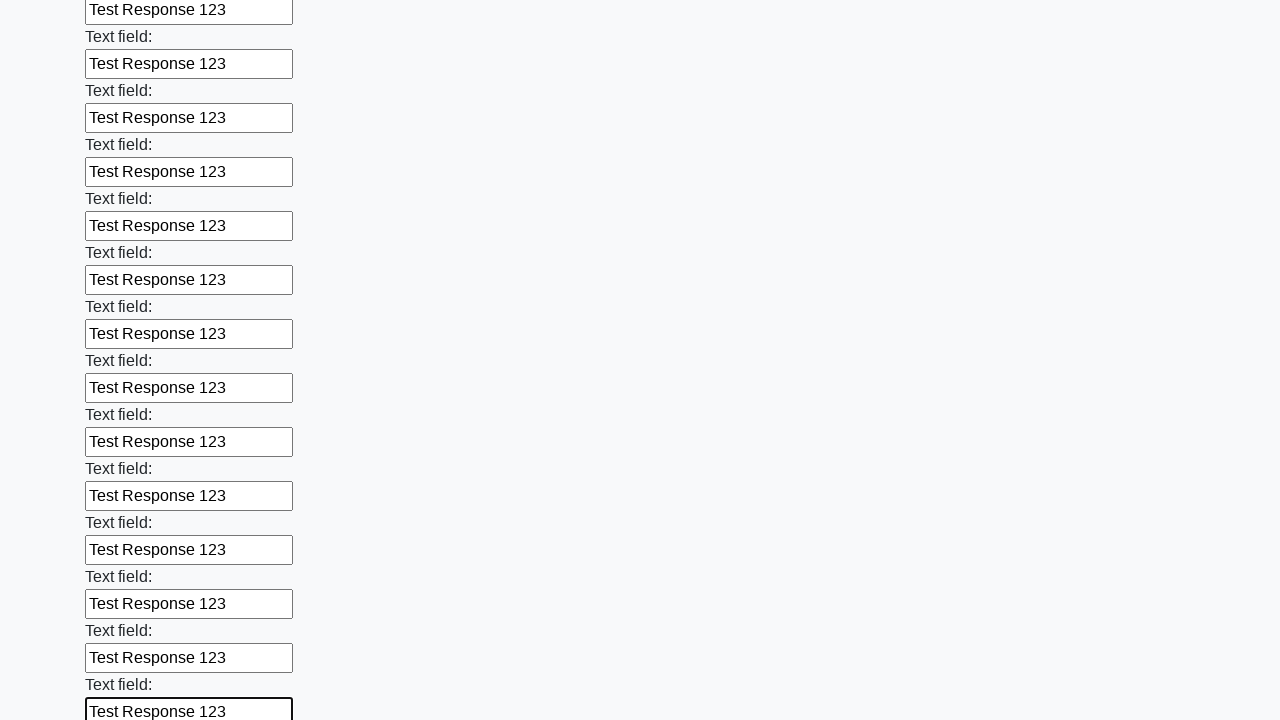

Filled input field with 'Test Response 123' on input >> nth=62
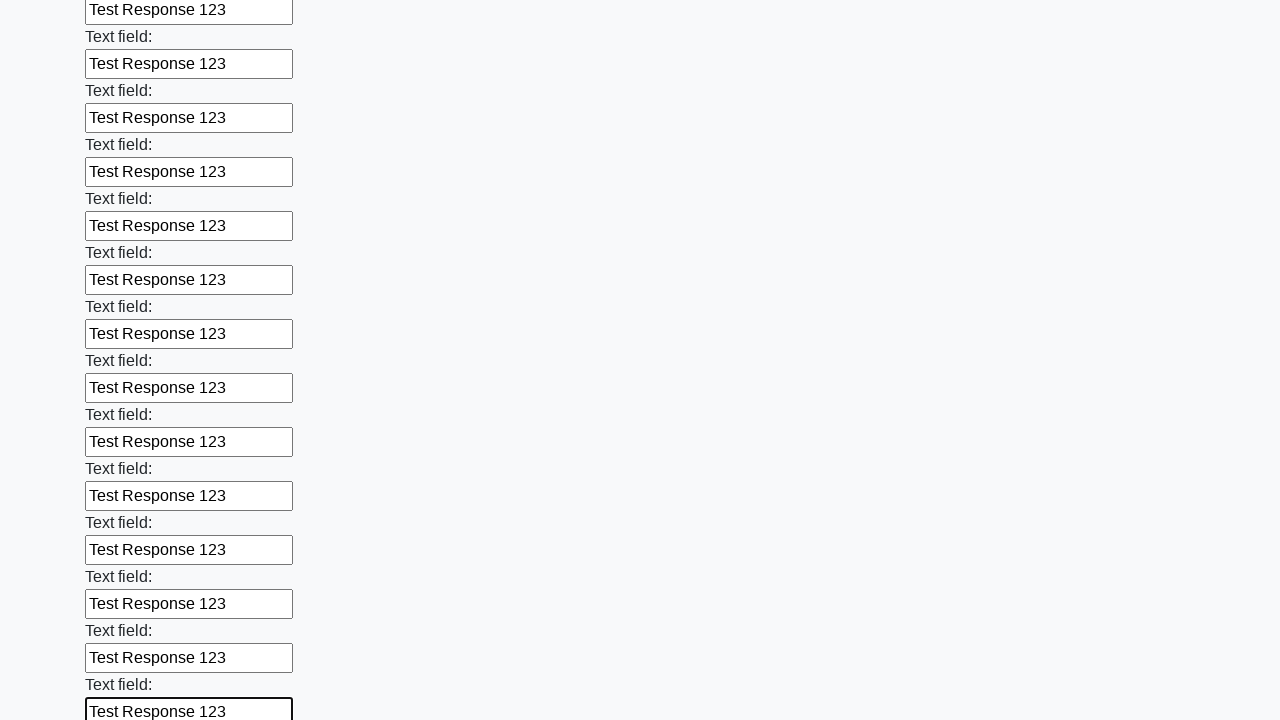

Filled input field with 'Test Response 123' on input >> nth=63
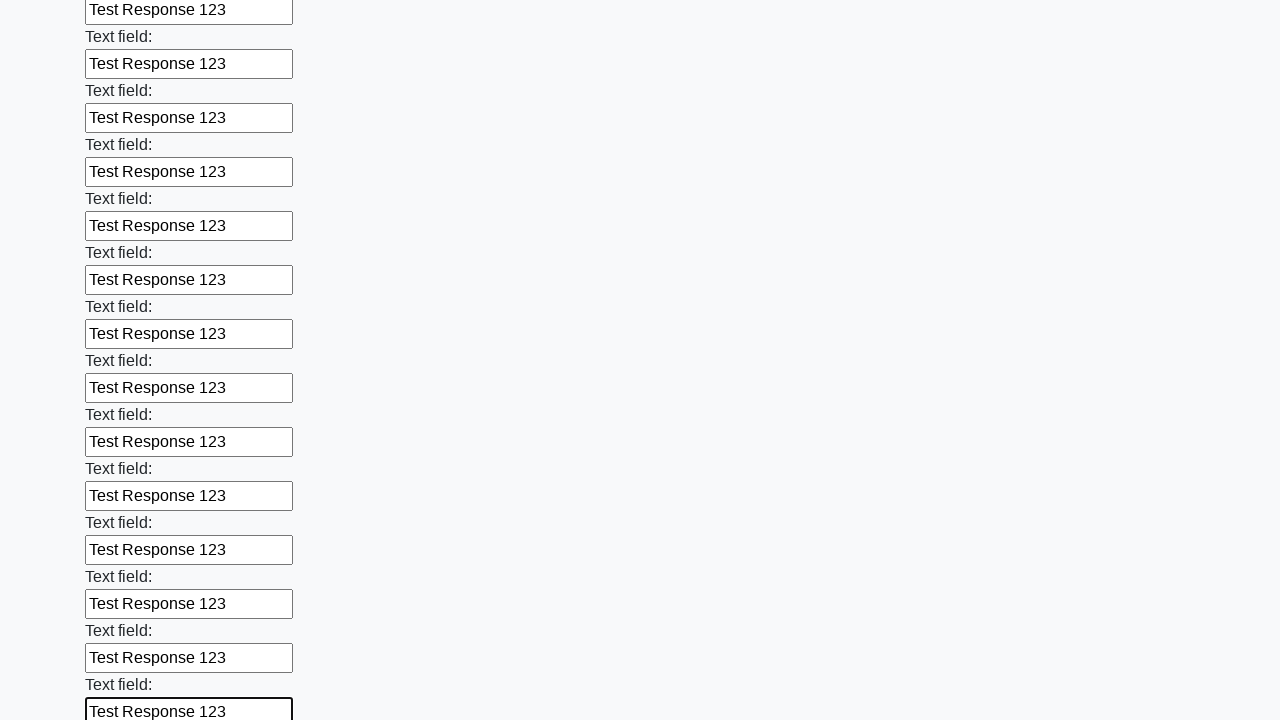

Filled input field with 'Test Response 123' on input >> nth=64
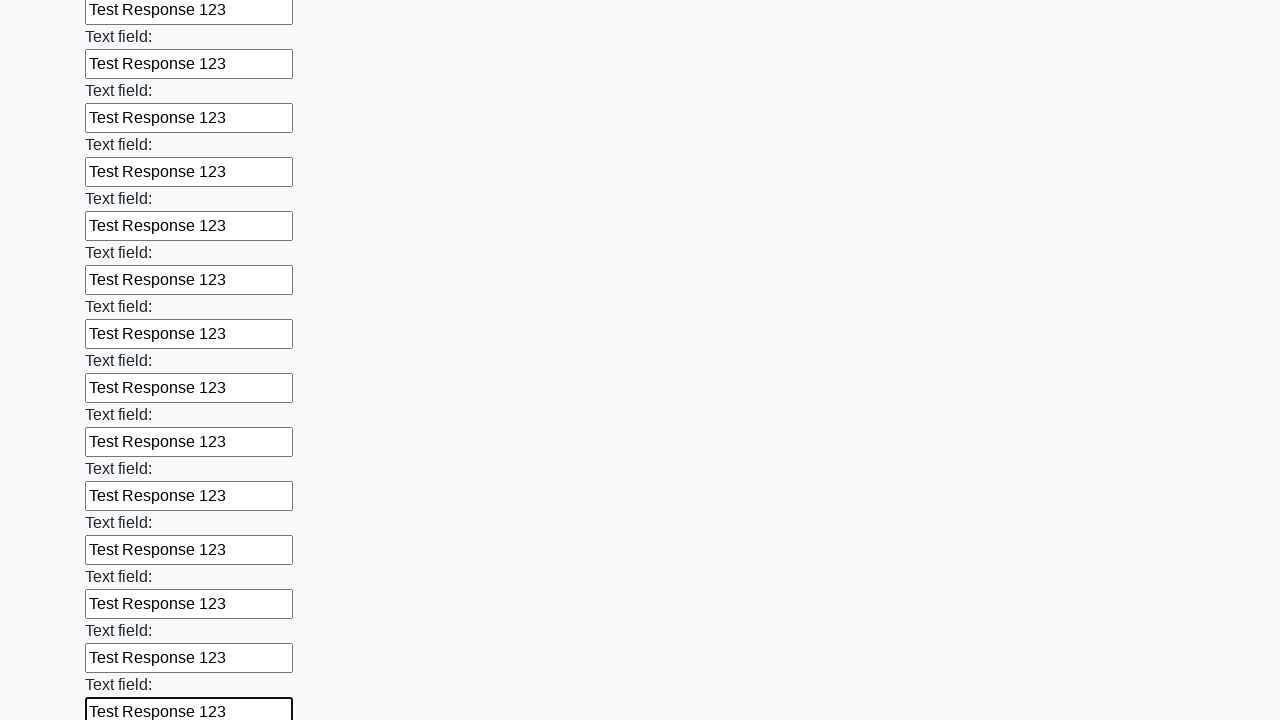

Filled input field with 'Test Response 123' on input >> nth=65
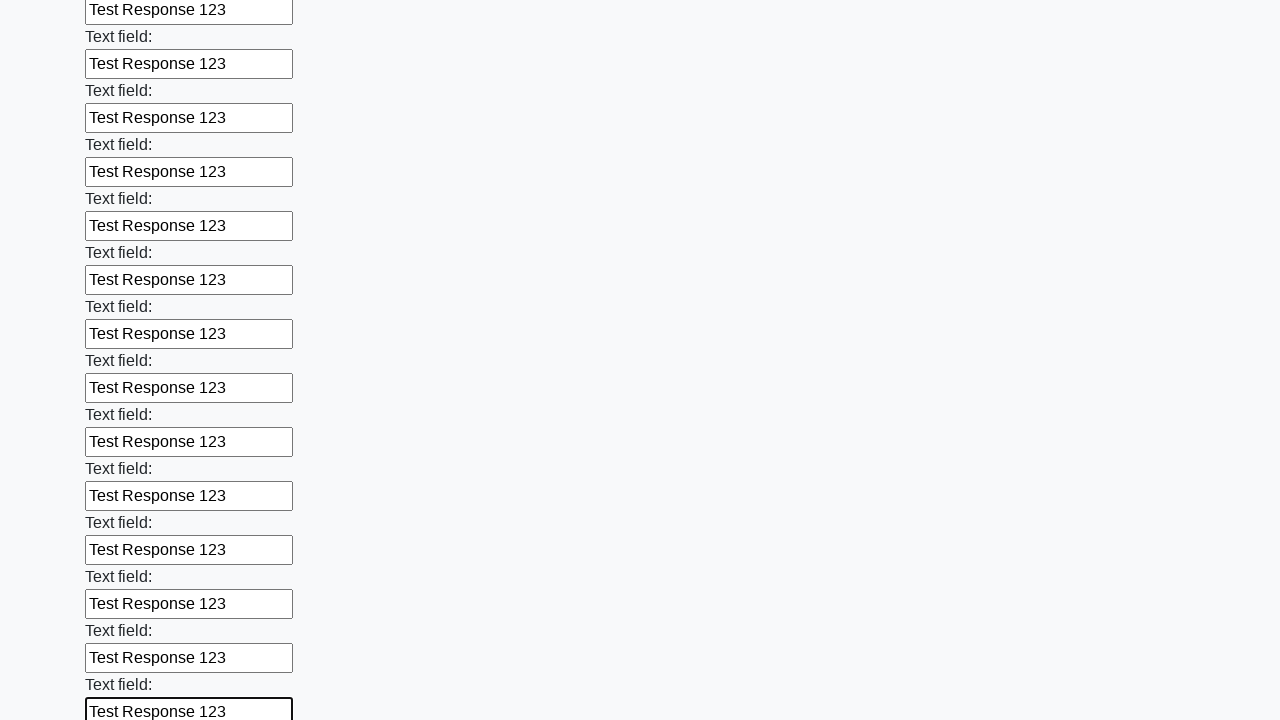

Filled input field with 'Test Response 123' on input >> nth=66
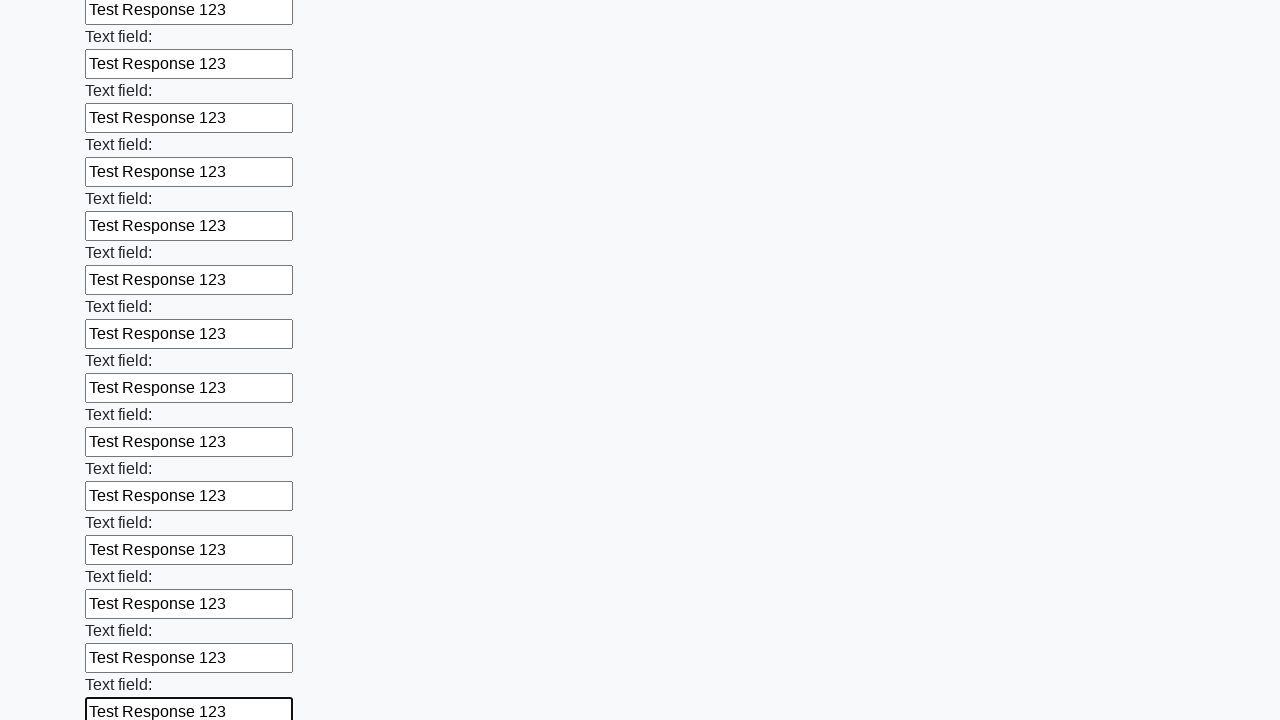

Filled input field with 'Test Response 123' on input >> nth=67
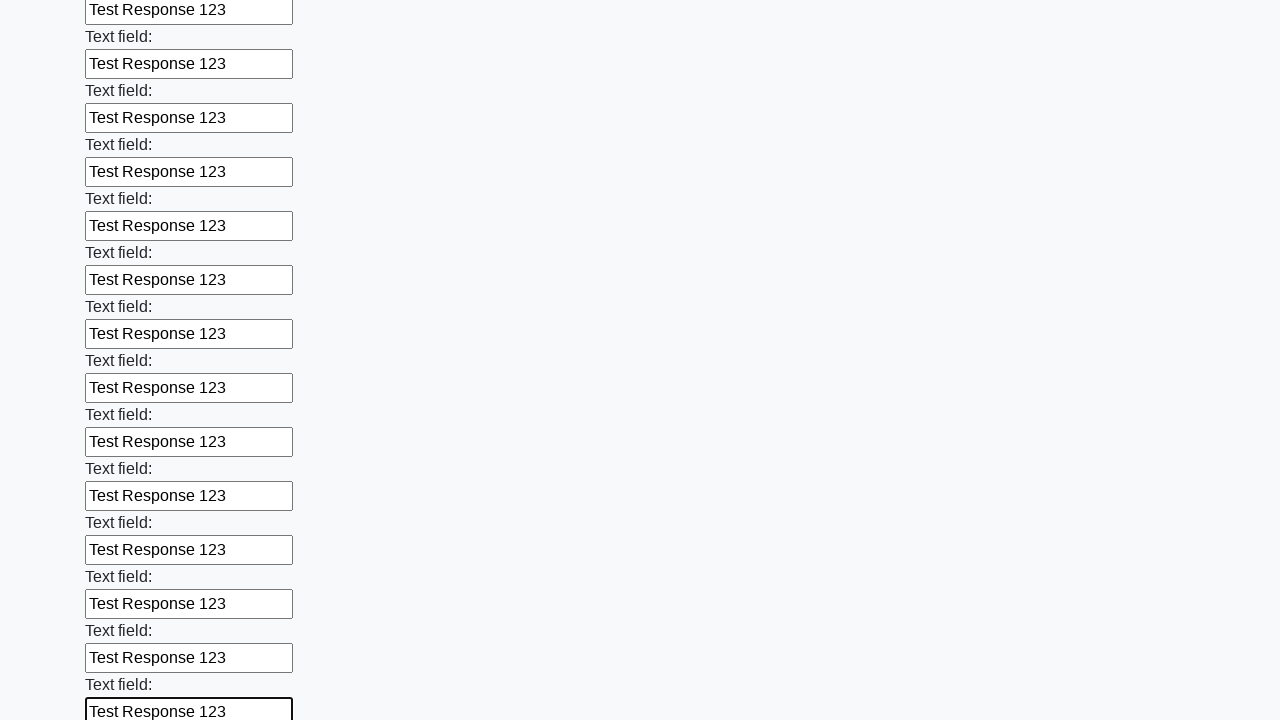

Filled input field with 'Test Response 123' on input >> nth=68
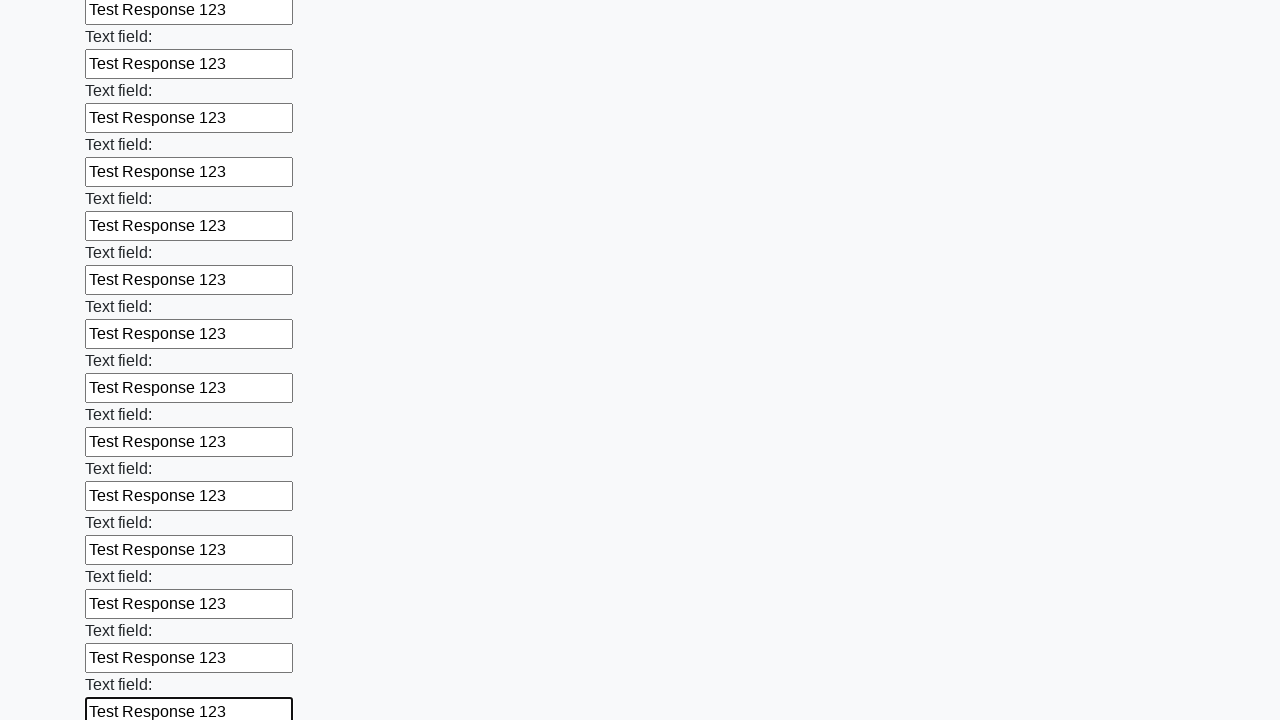

Filled input field with 'Test Response 123' on input >> nth=69
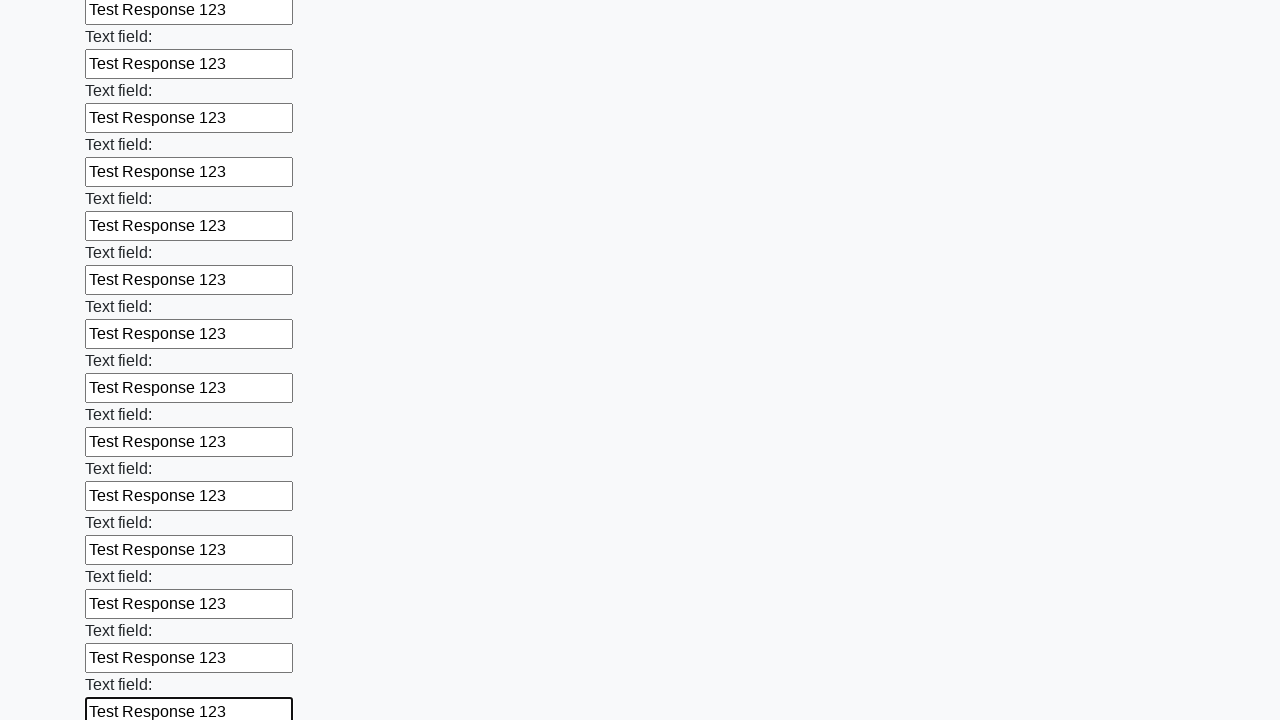

Filled input field with 'Test Response 123' on input >> nth=70
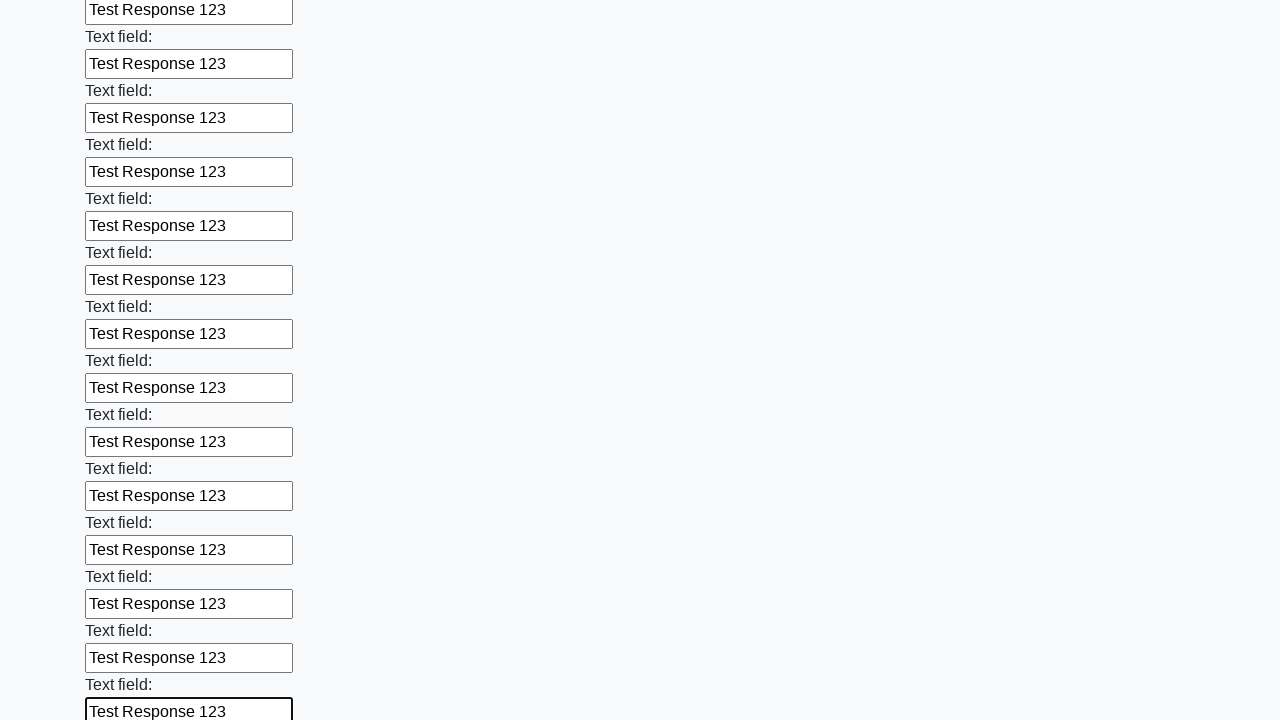

Filled input field with 'Test Response 123' on input >> nth=71
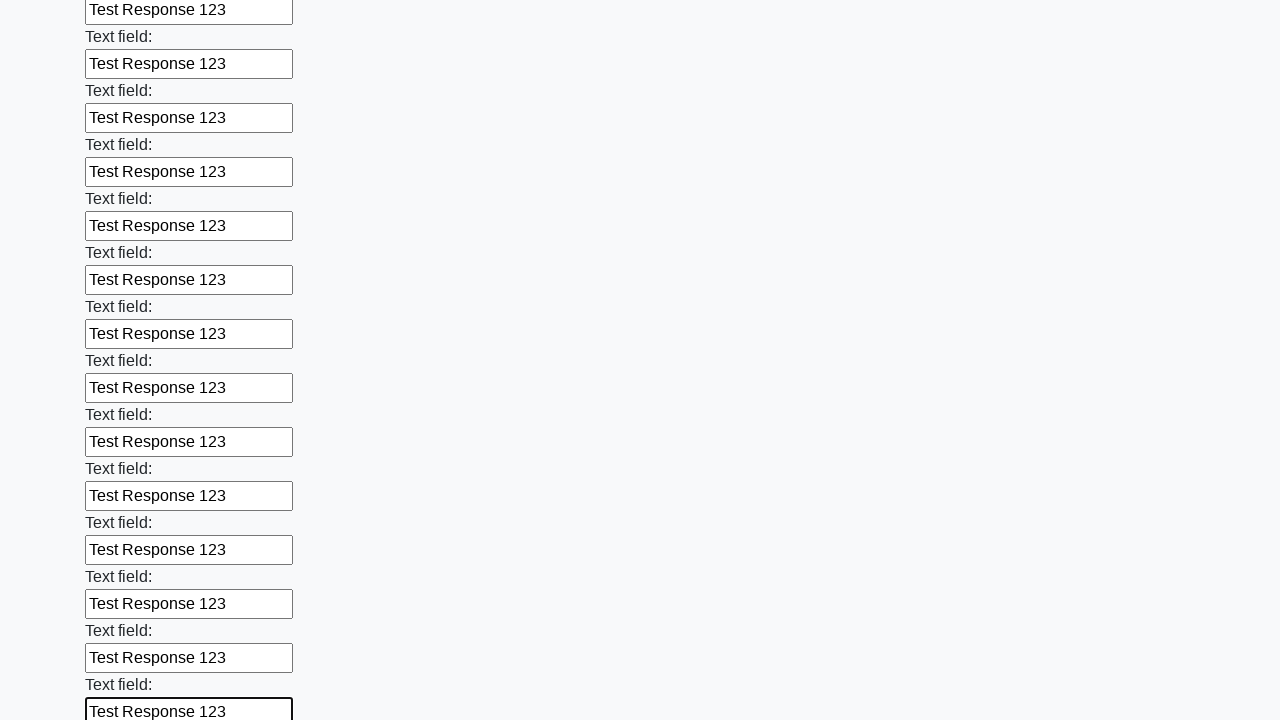

Filled input field with 'Test Response 123' on input >> nth=72
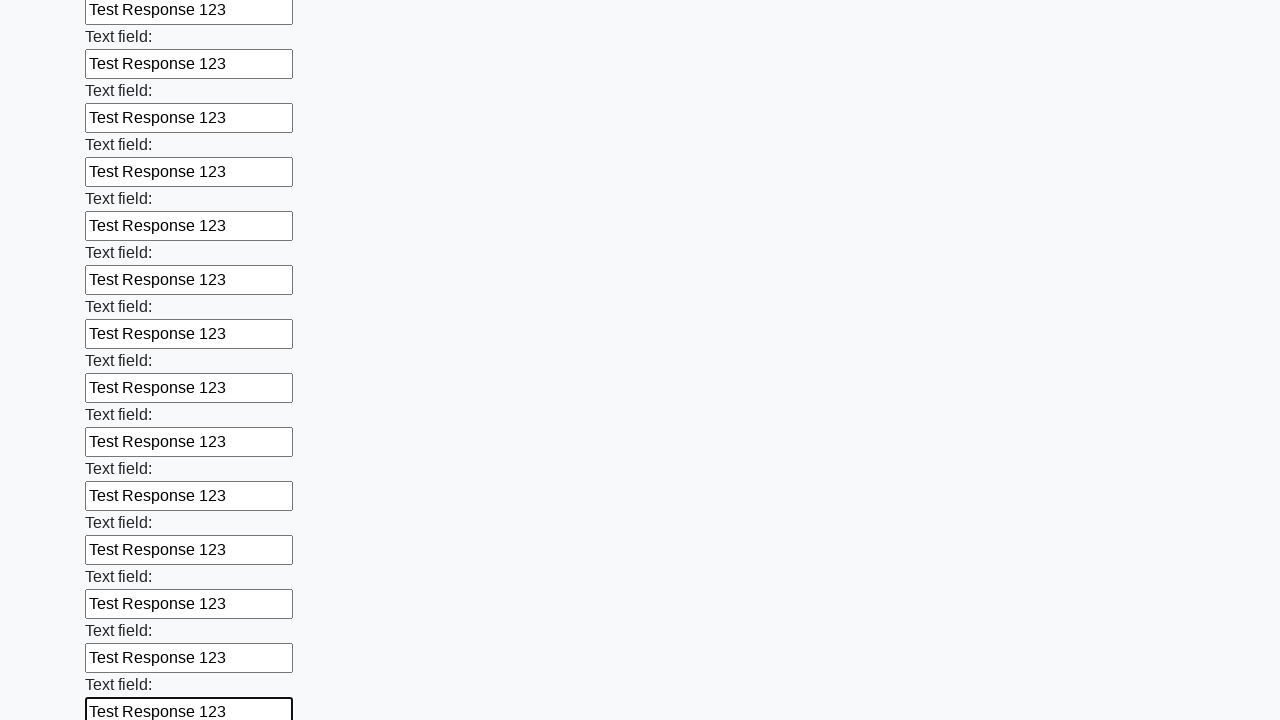

Filled input field with 'Test Response 123' on input >> nth=73
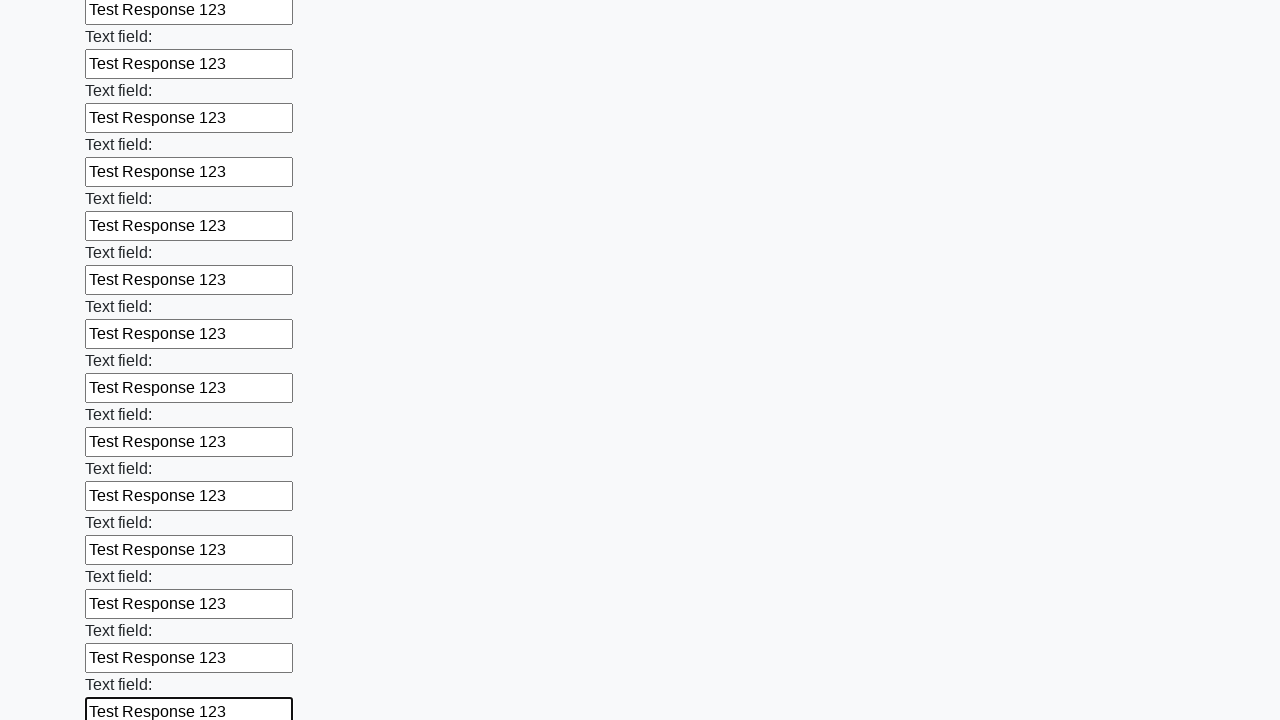

Filled input field with 'Test Response 123' on input >> nth=74
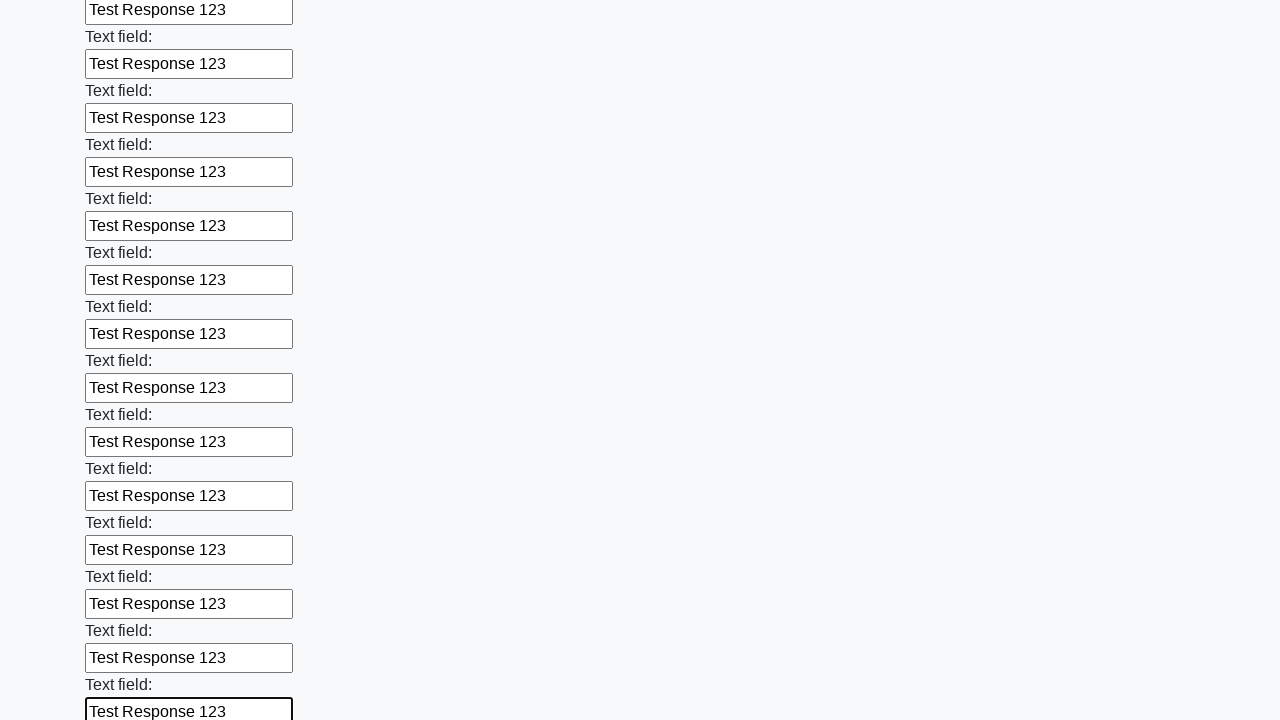

Filled input field with 'Test Response 123' on input >> nth=75
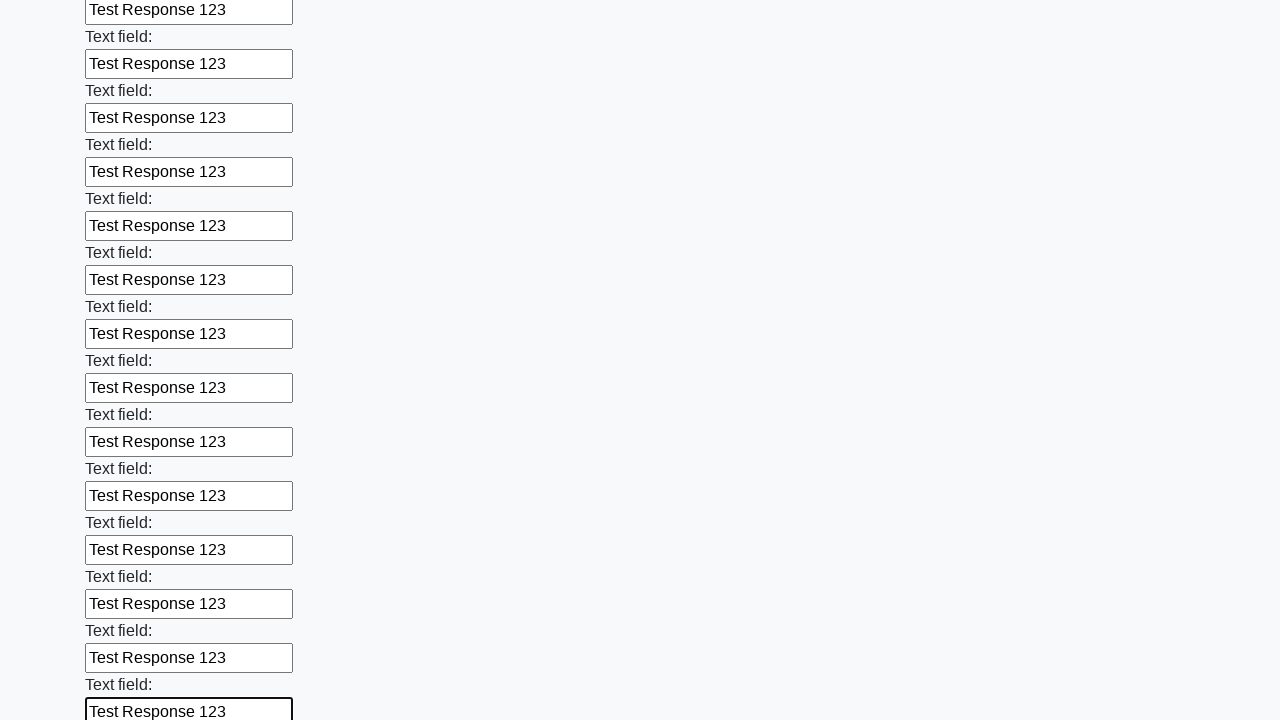

Filled input field with 'Test Response 123' on input >> nth=76
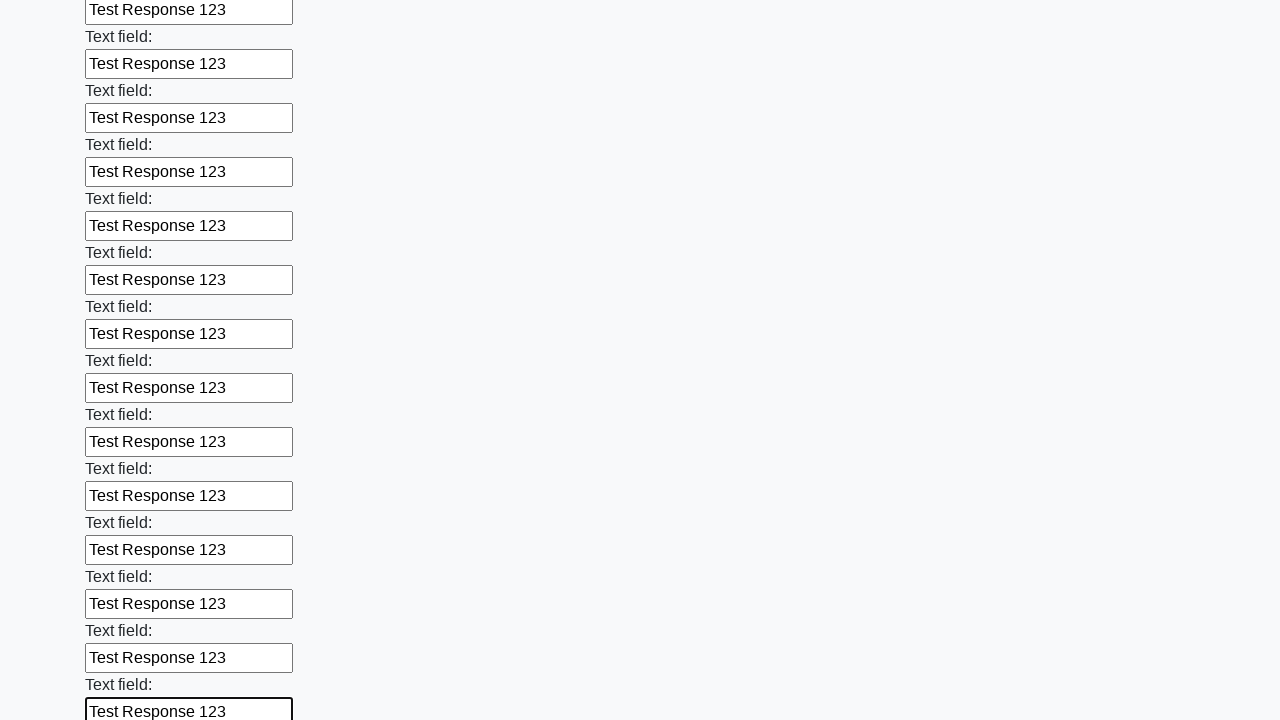

Filled input field with 'Test Response 123' on input >> nth=77
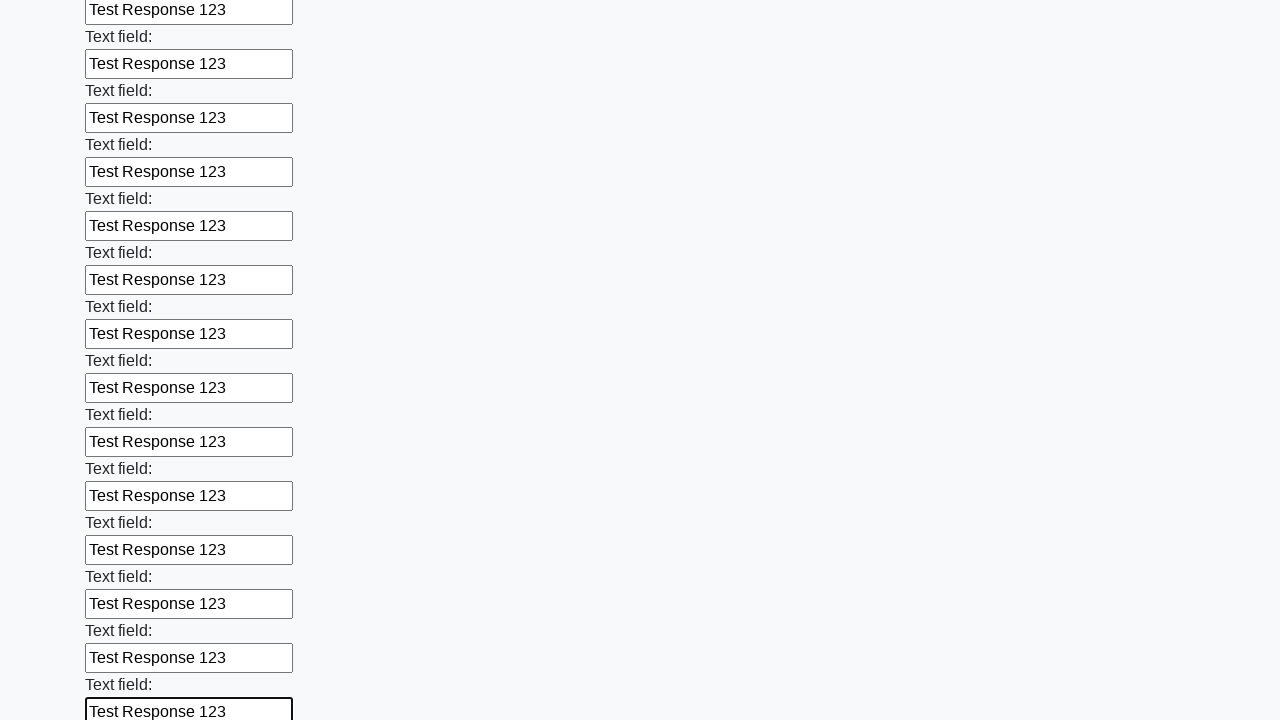

Filled input field with 'Test Response 123' on input >> nth=78
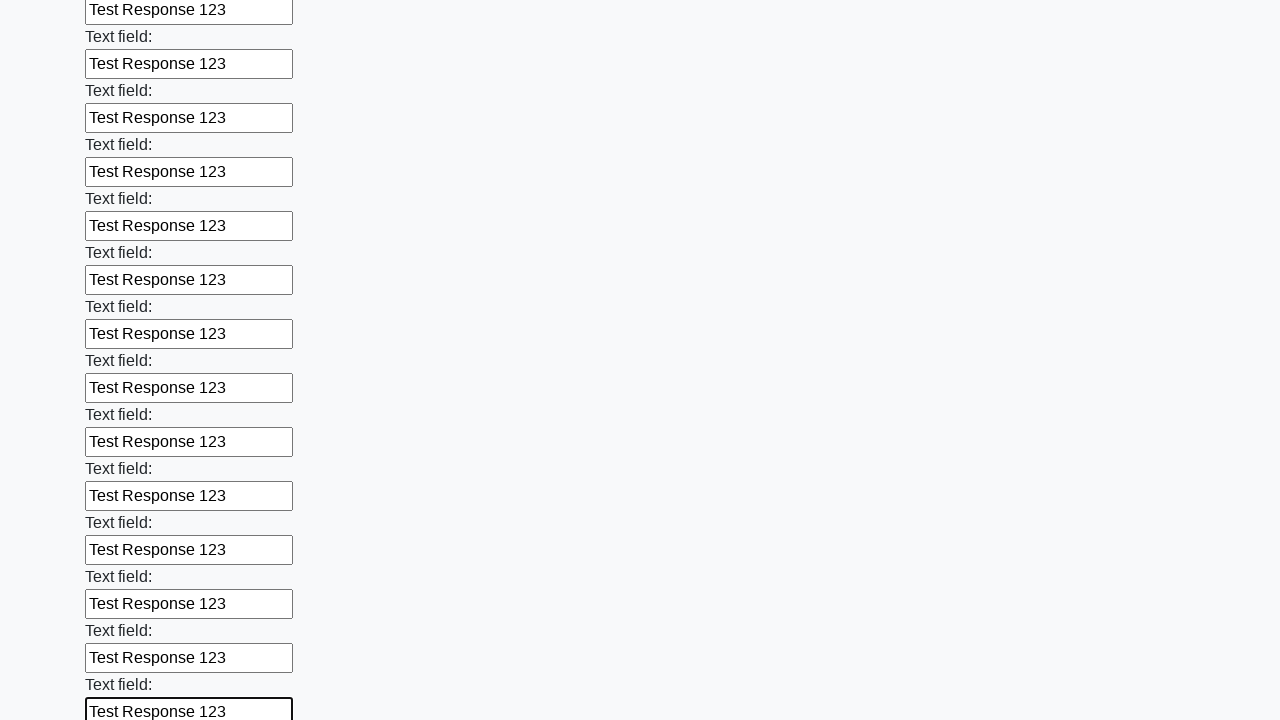

Filled input field with 'Test Response 123' on input >> nth=79
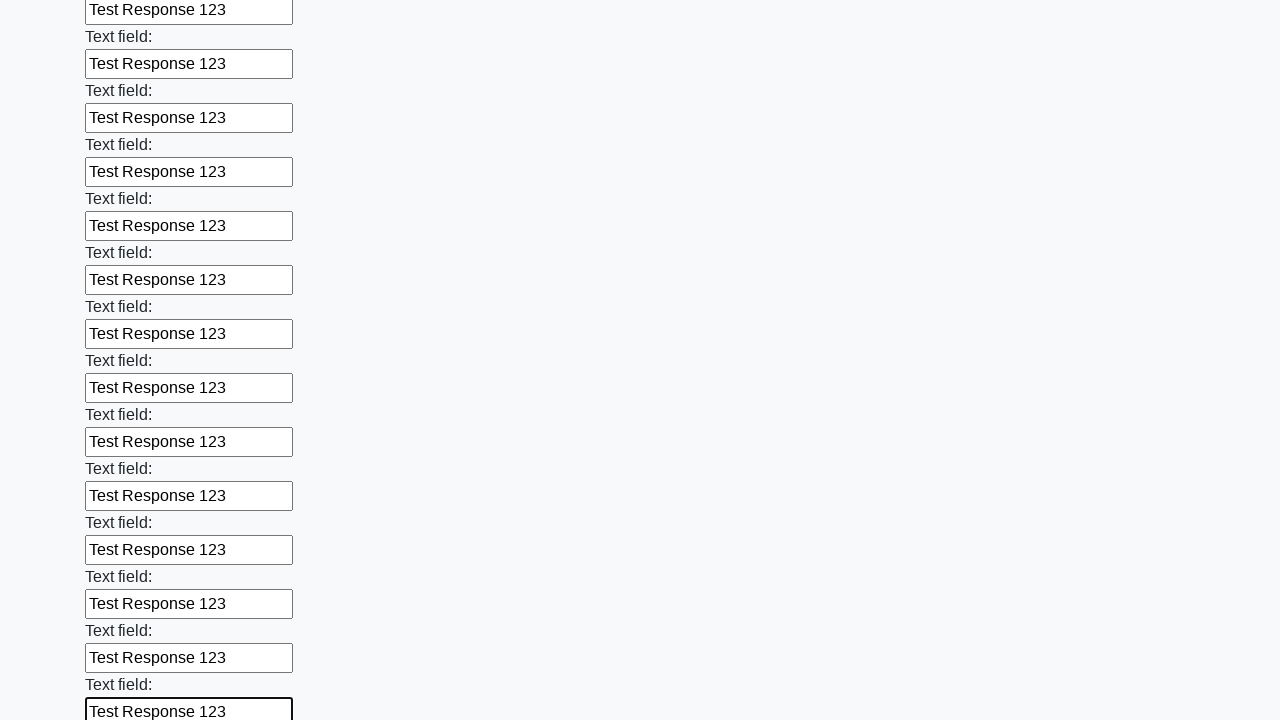

Filled input field with 'Test Response 123' on input >> nth=80
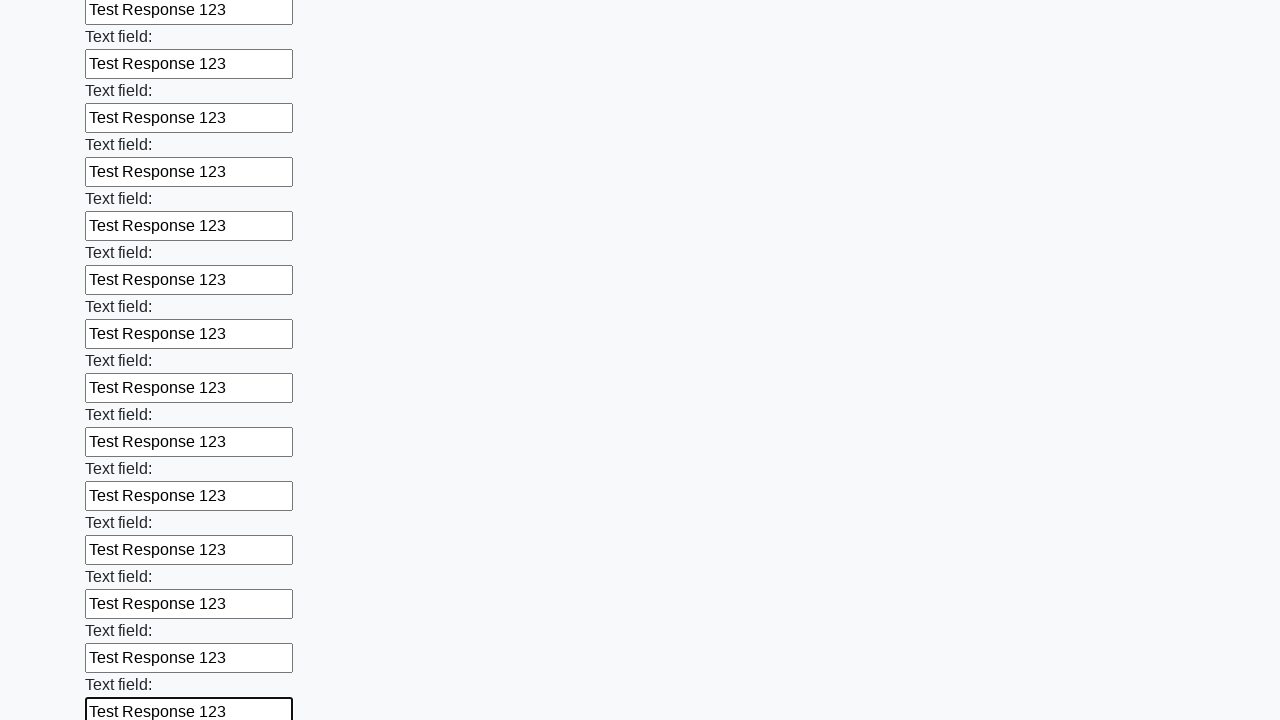

Filled input field with 'Test Response 123' on input >> nth=81
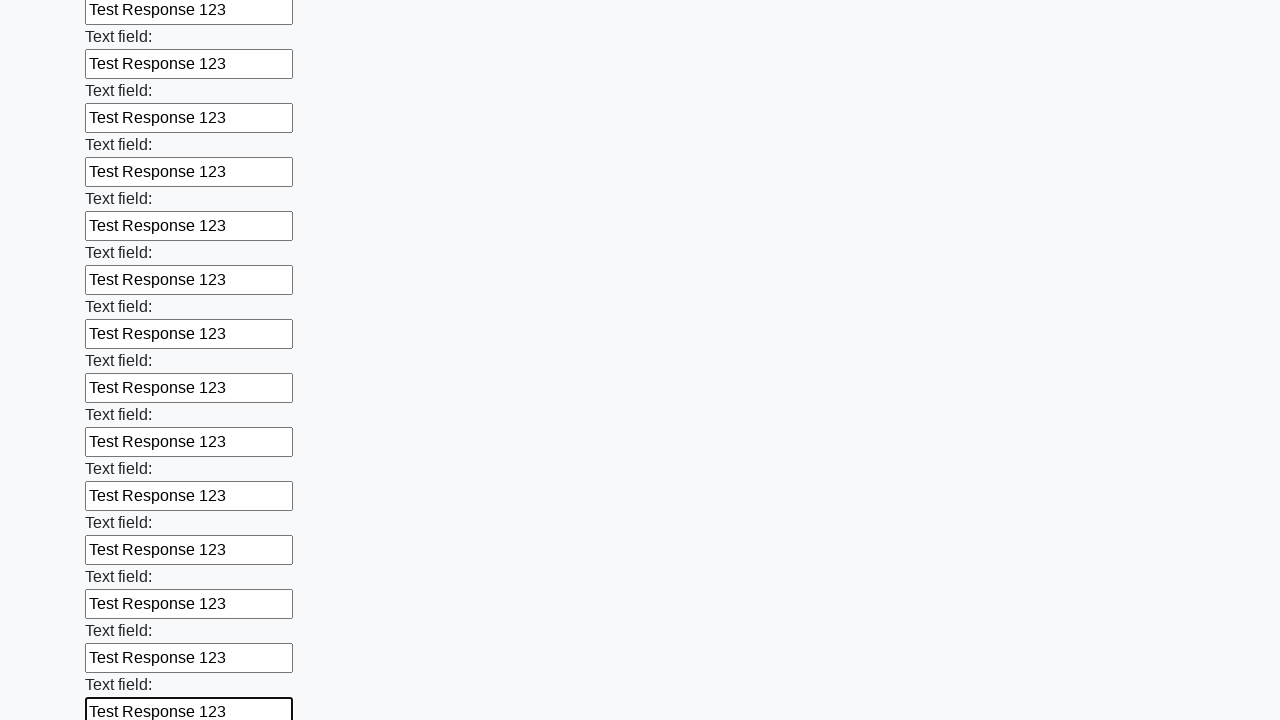

Filled input field with 'Test Response 123' on input >> nth=82
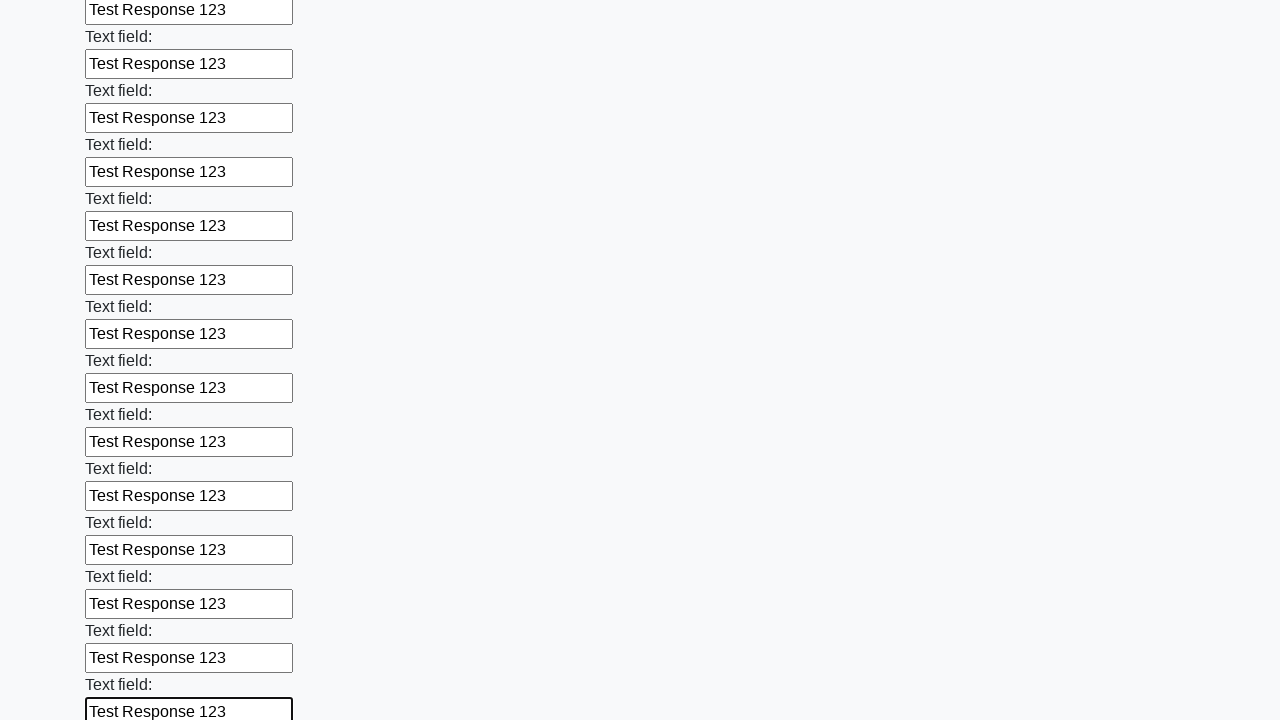

Filled input field with 'Test Response 123' on input >> nth=83
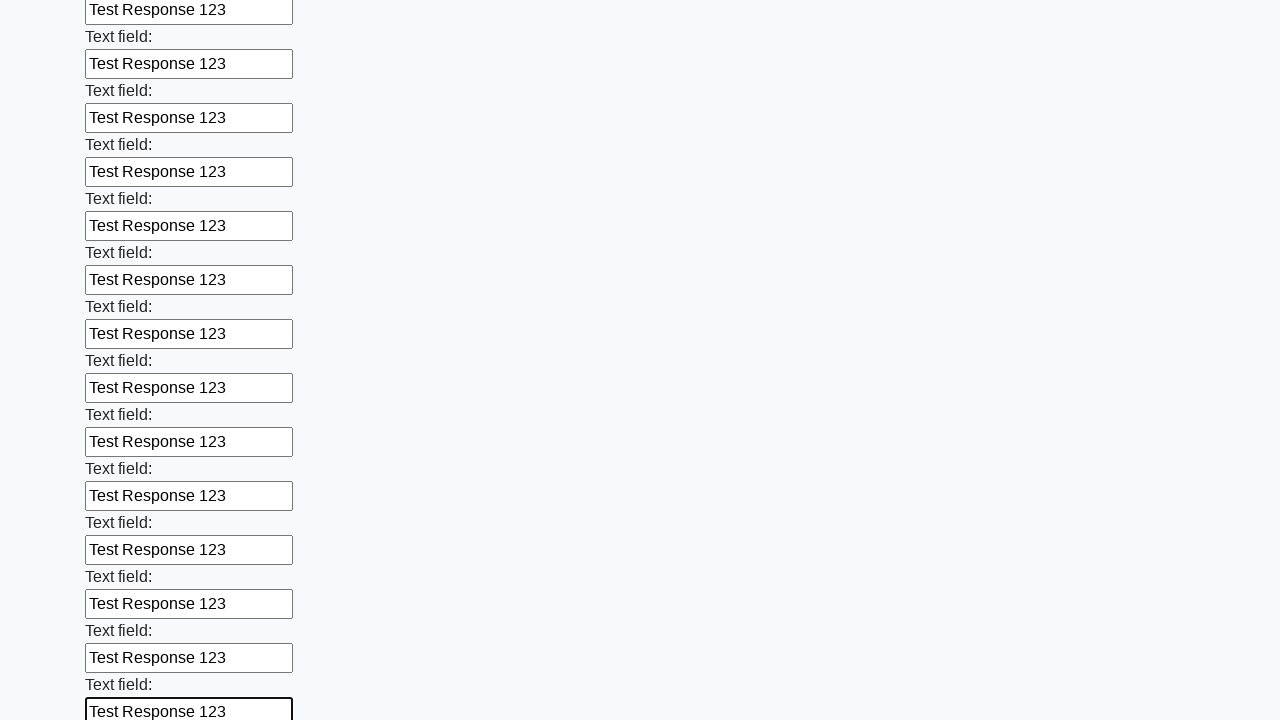

Filled input field with 'Test Response 123' on input >> nth=84
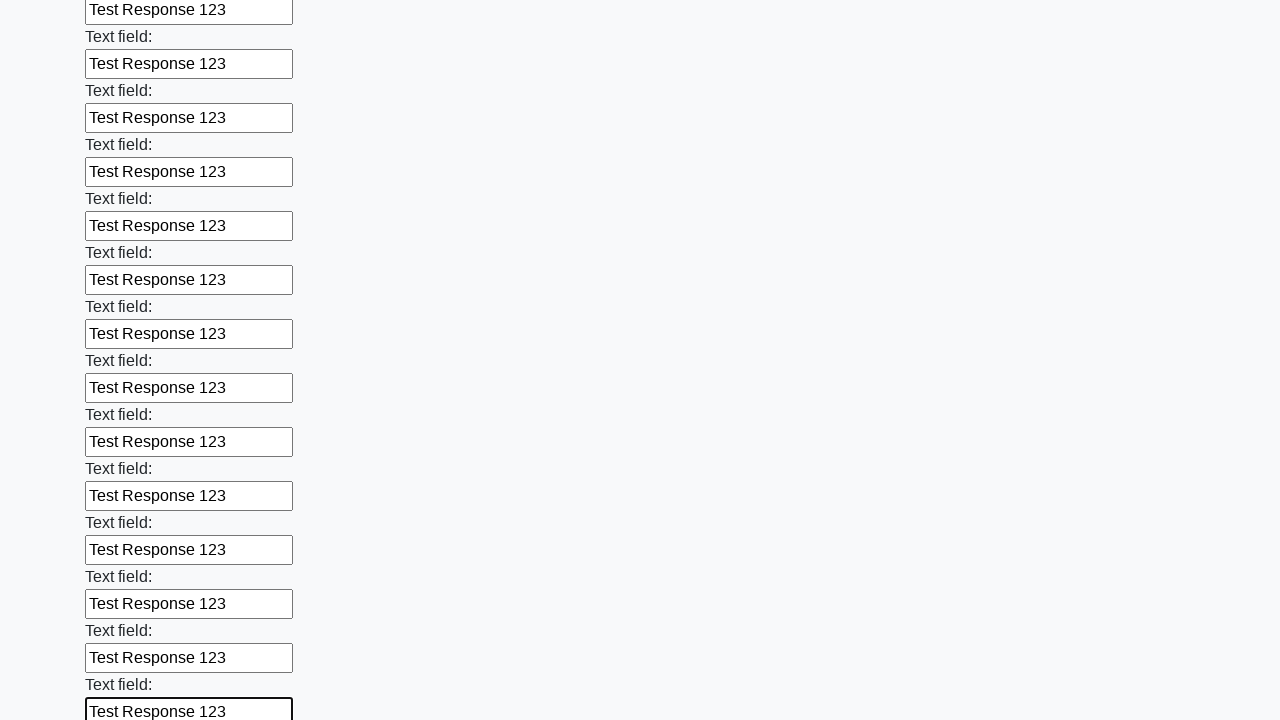

Filled input field with 'Test Response 123' on input >> nth=85
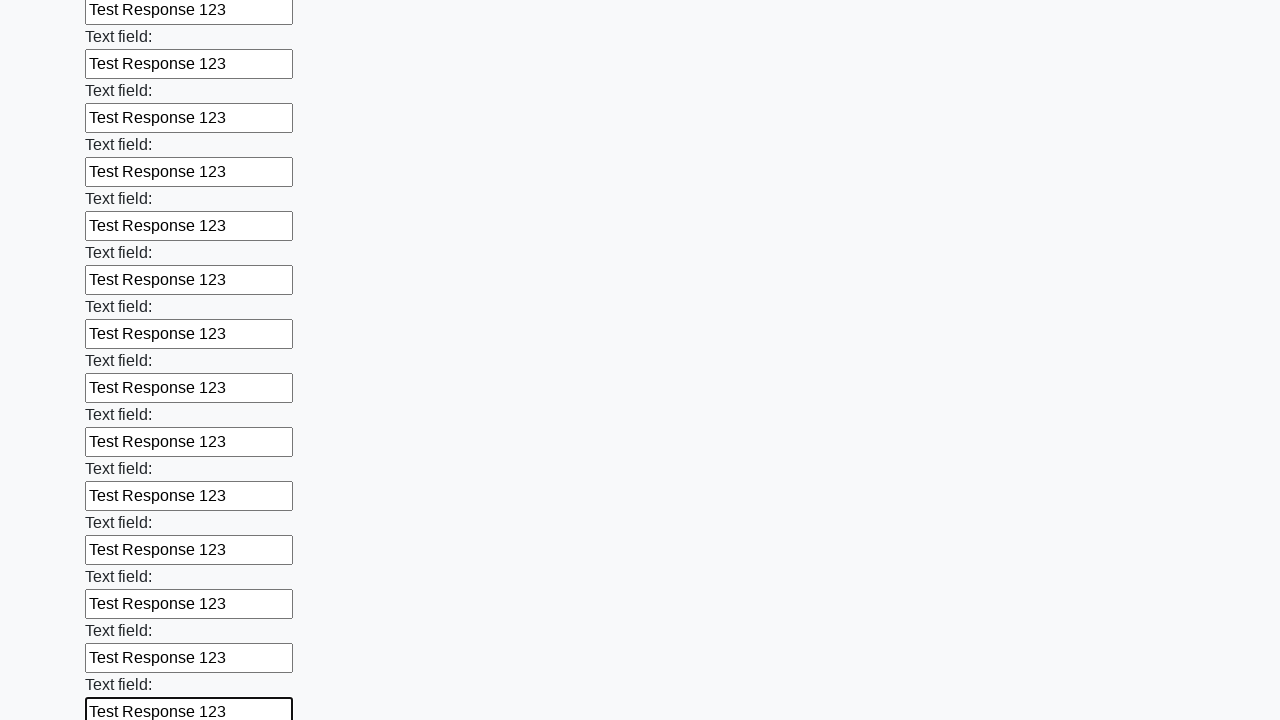

Filled input field with 'Test Response 123' on input >> nth=86
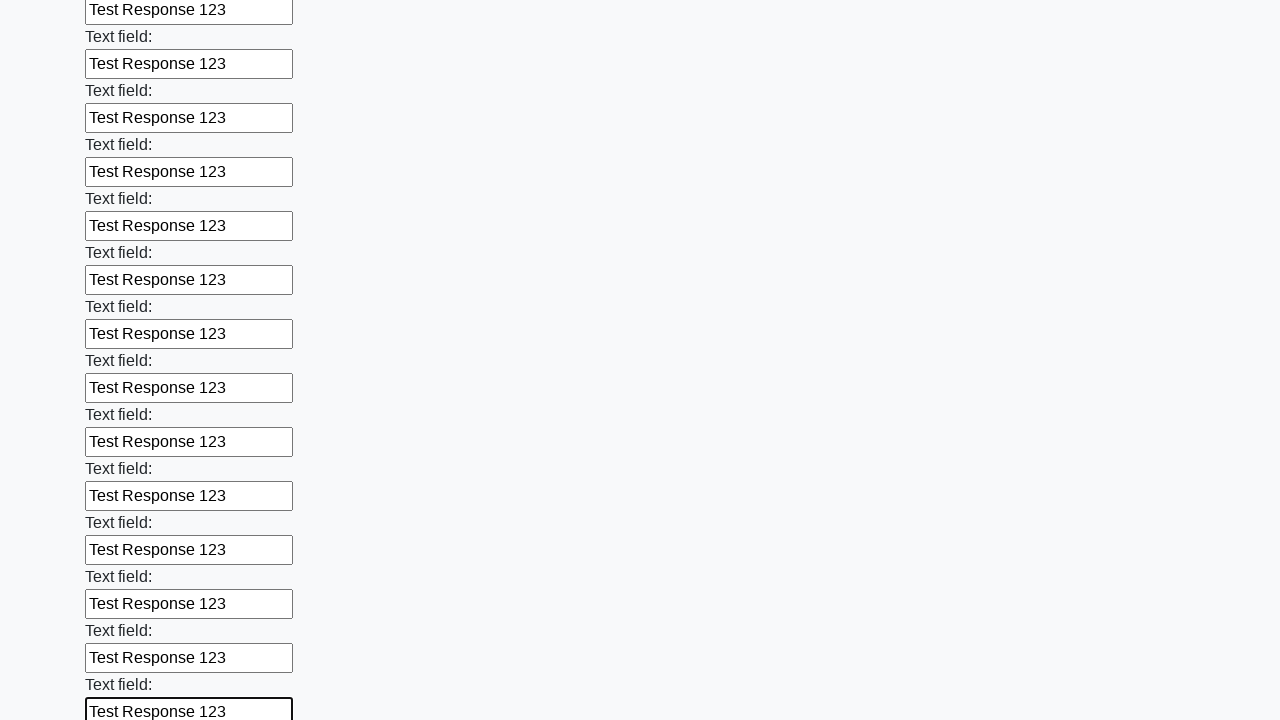

Filled input field with 'Test Response 123' on input >> nth=87
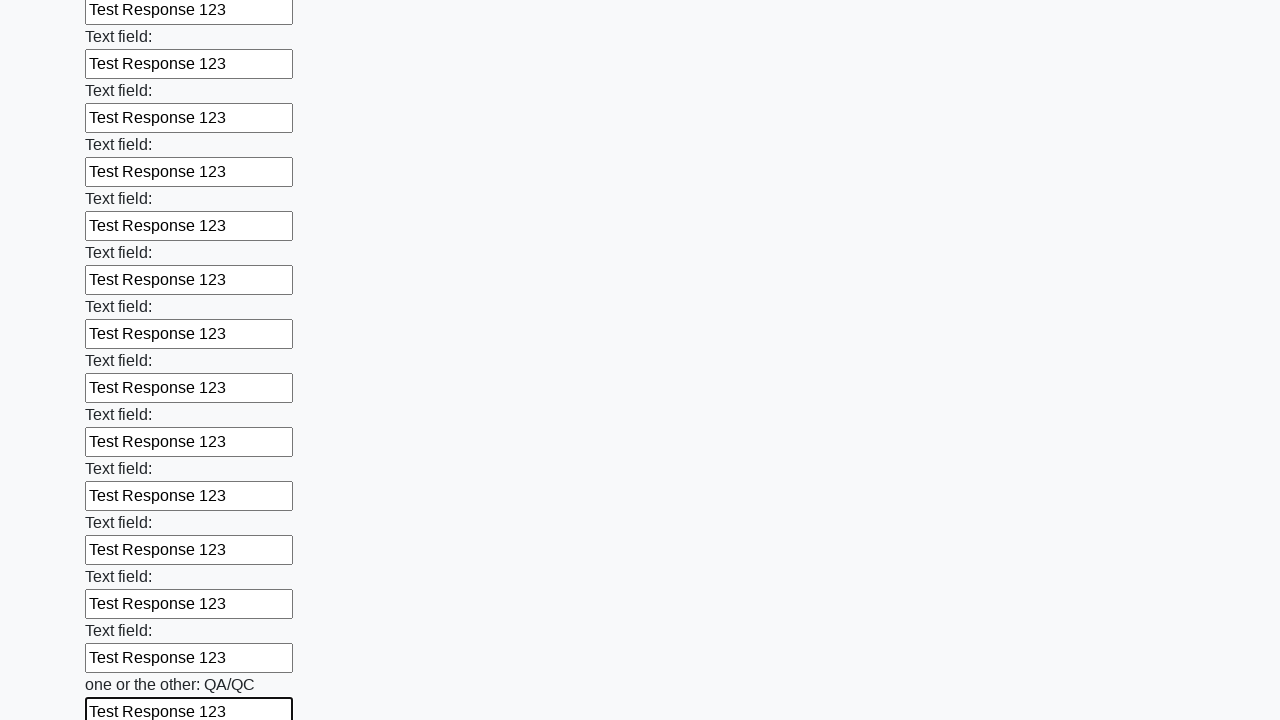

Filled input field with 'Test Response 123' on input >> nth=88
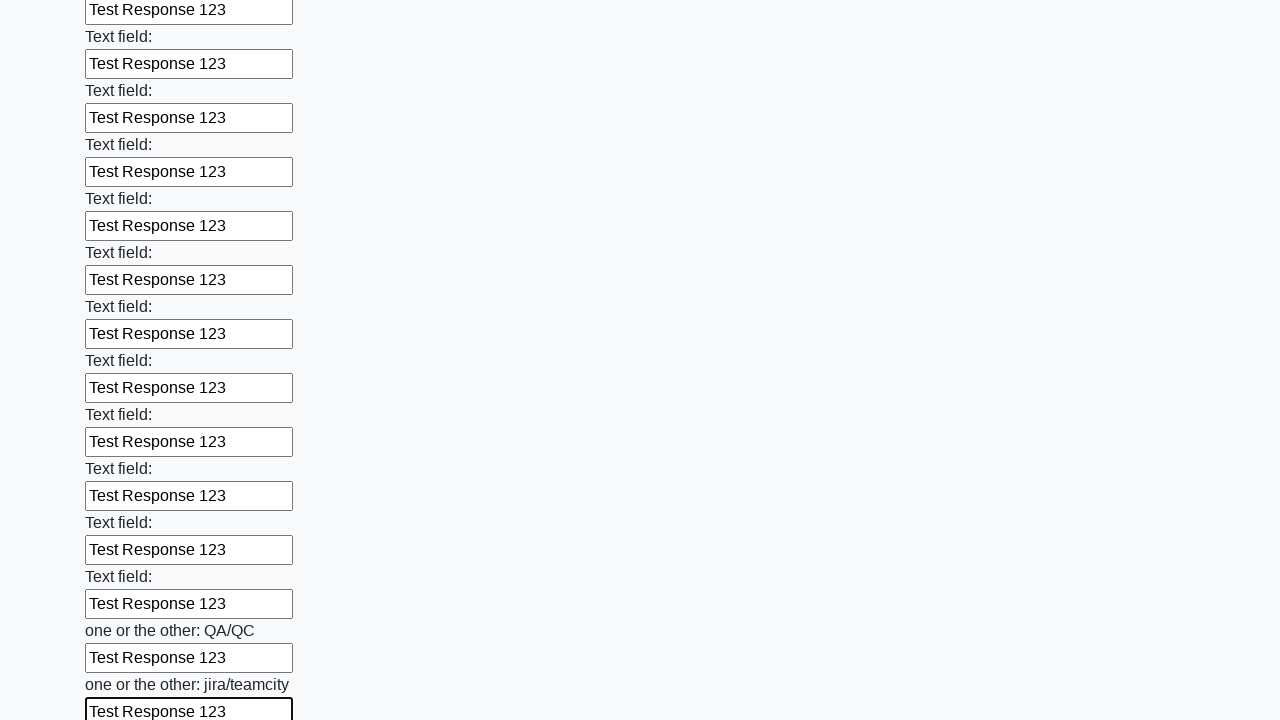

Filled input field with 'Test Response 123' on input >> nth=89
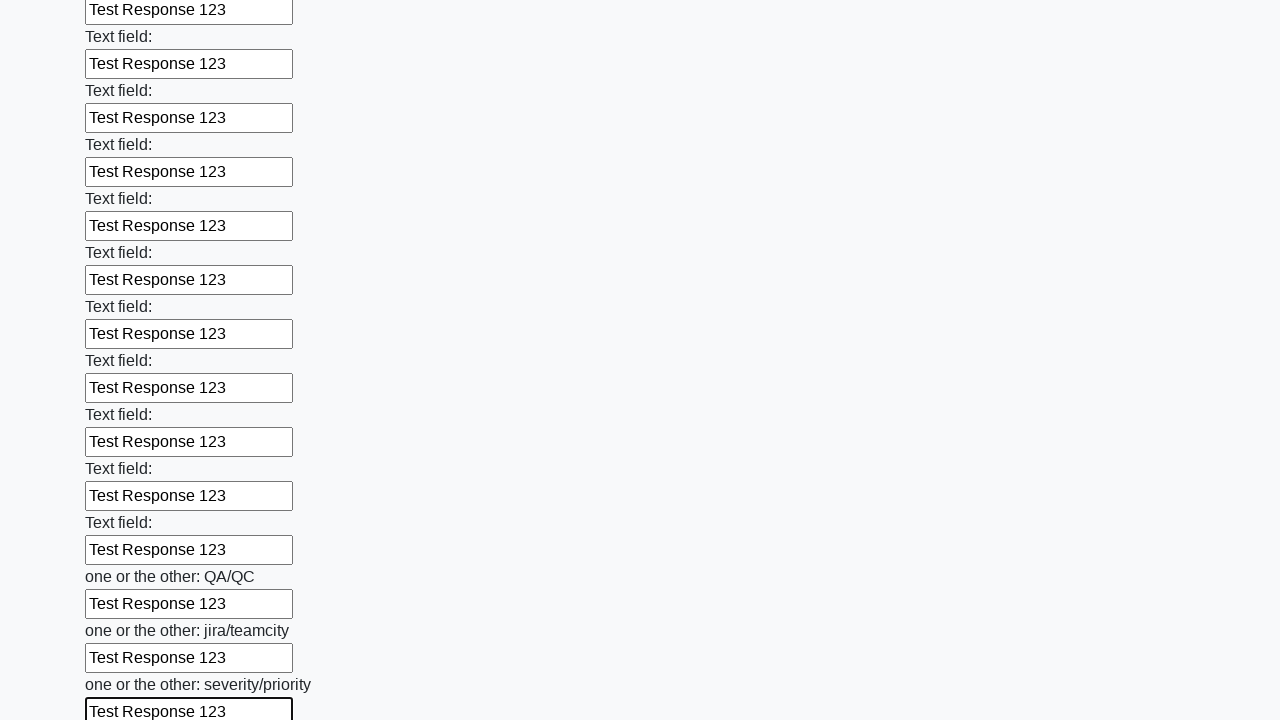

Filled input field with 'Test Response 123' on input >> nth=90
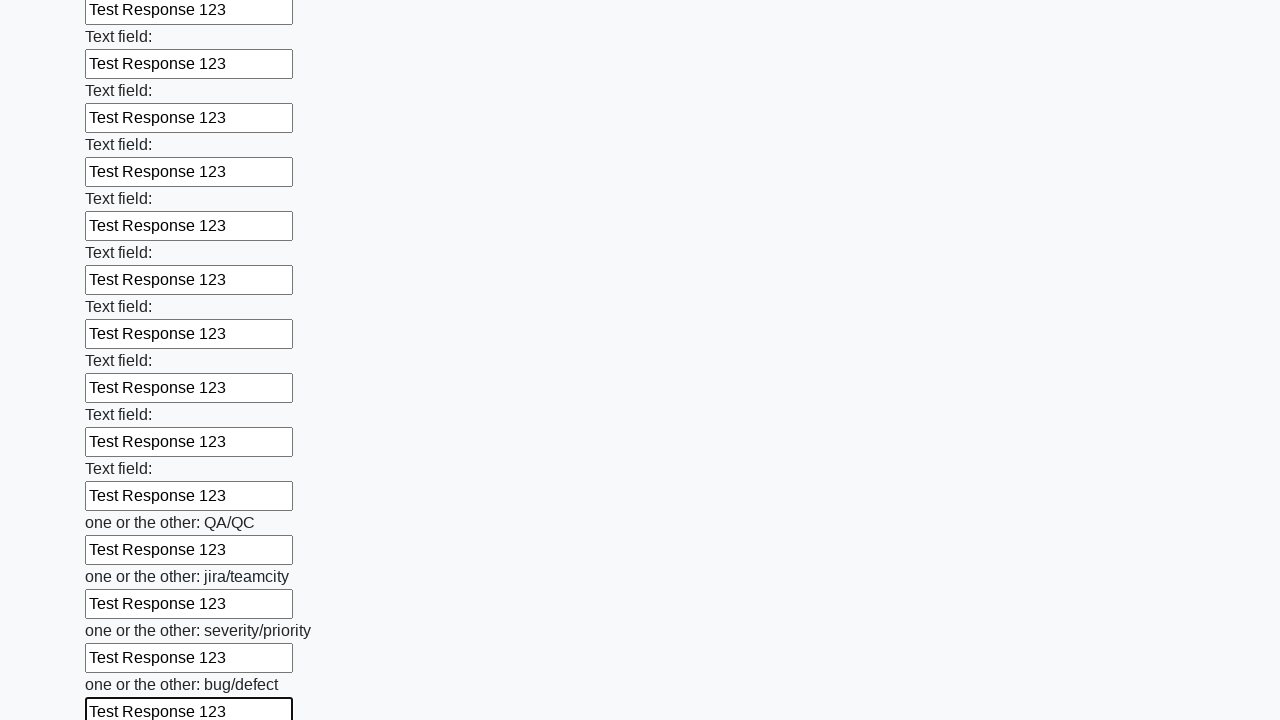

Filled input field with 'Test Response 123' on input >> nth=91
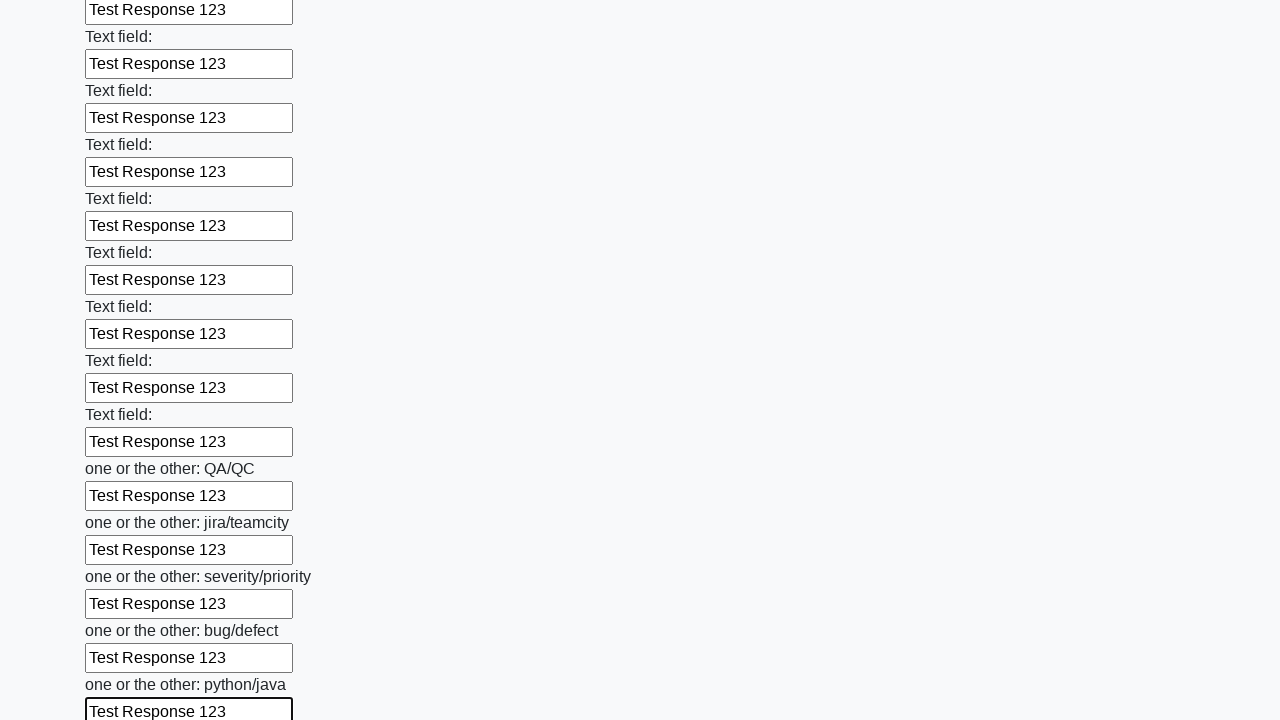

Filled input field with 'Test Response 123' on input >> nth=92
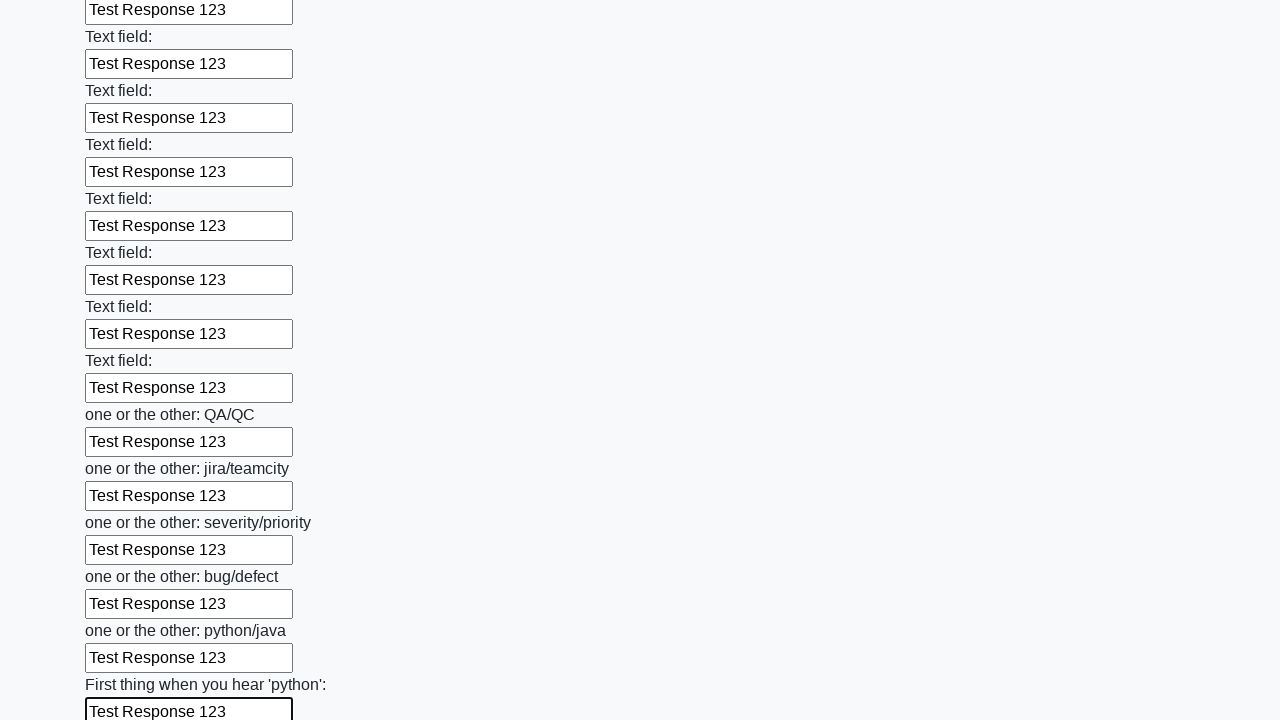

Filled input field with 'Test Response 123' on input >> nth=93
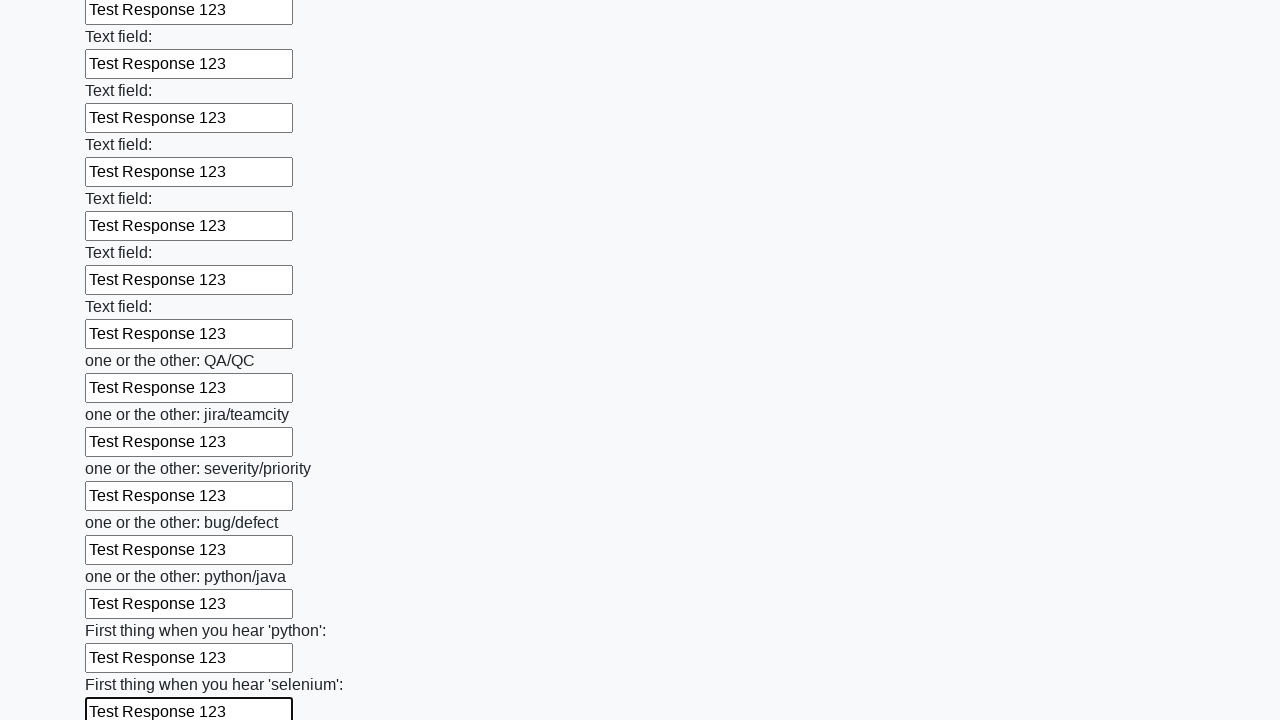

Filled input field with 'Test Response 123' on input >> nth=94
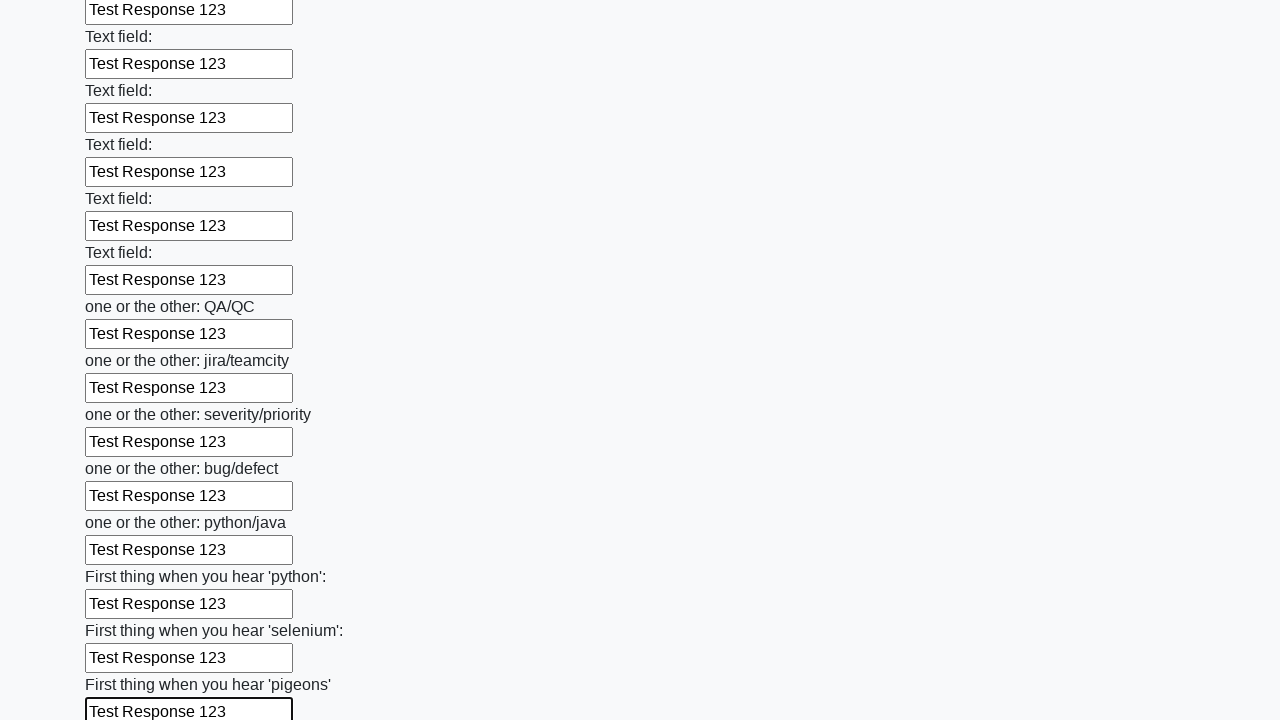

Filled input field with 'Test Response 123' on input >> nth=95
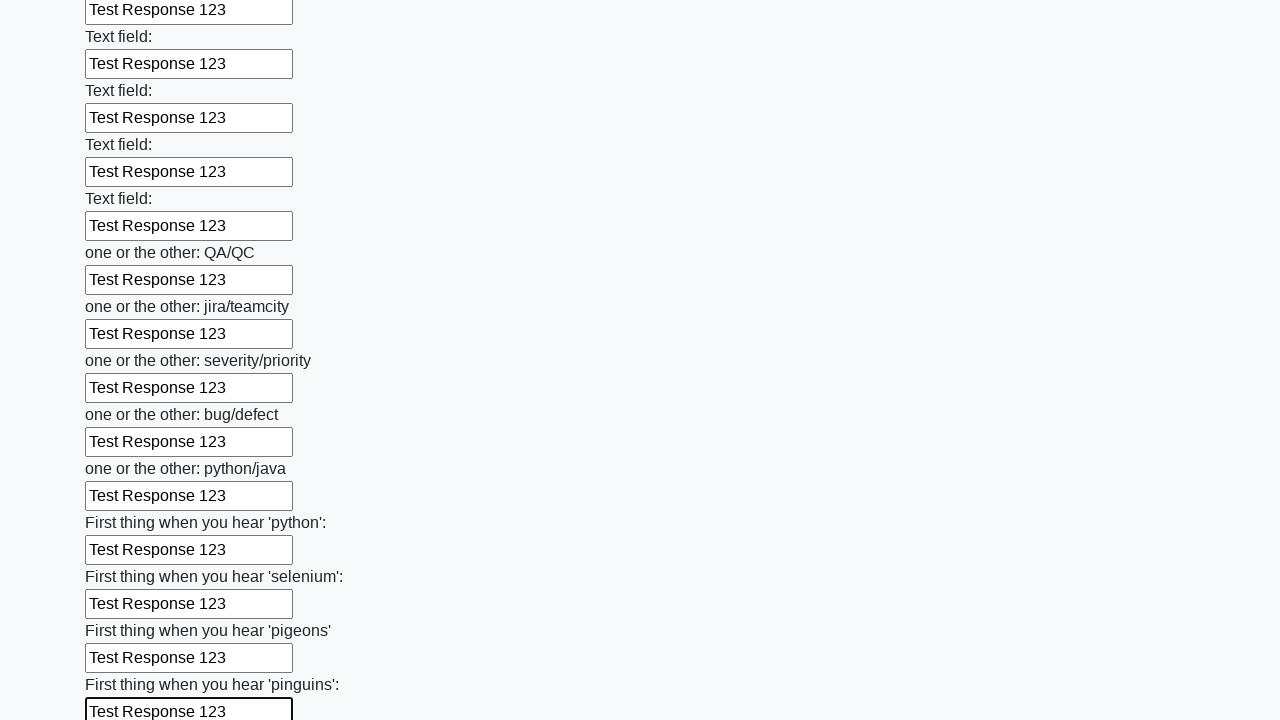

Filled input field with 'Test Response 123' on input >> nth=96
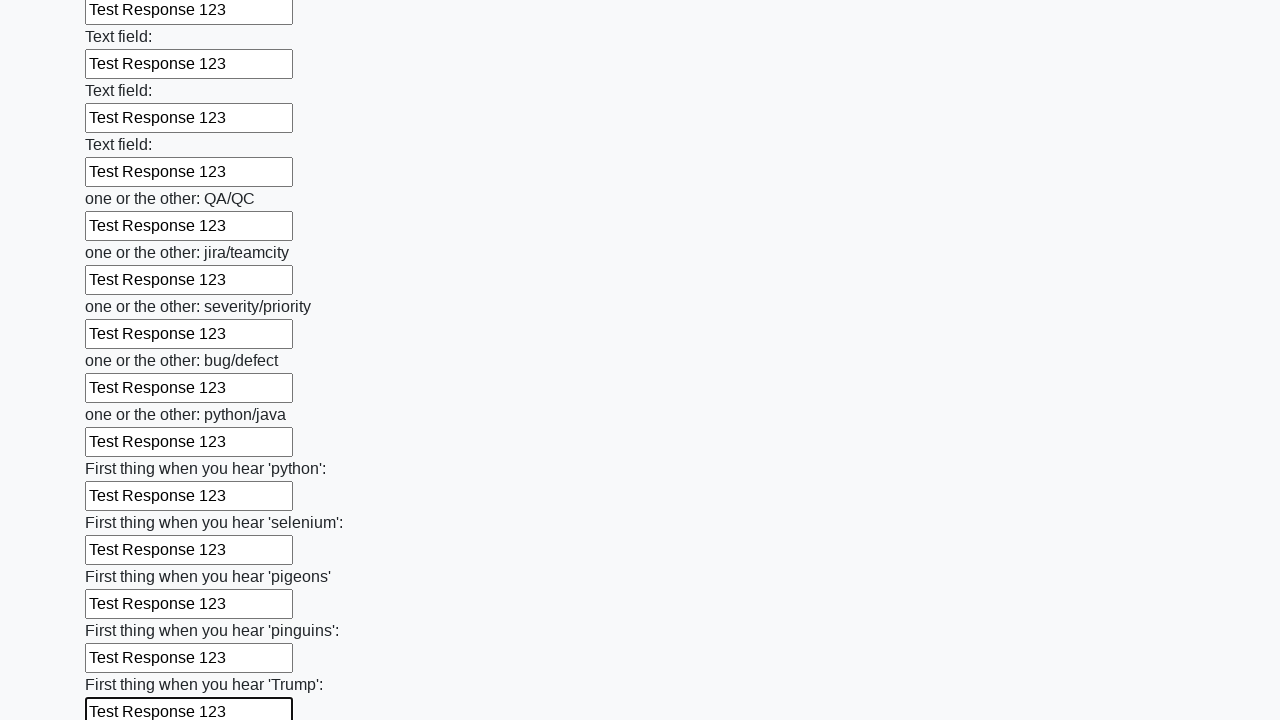

Filled input field with 'Test Response 123' on input >> nth=97
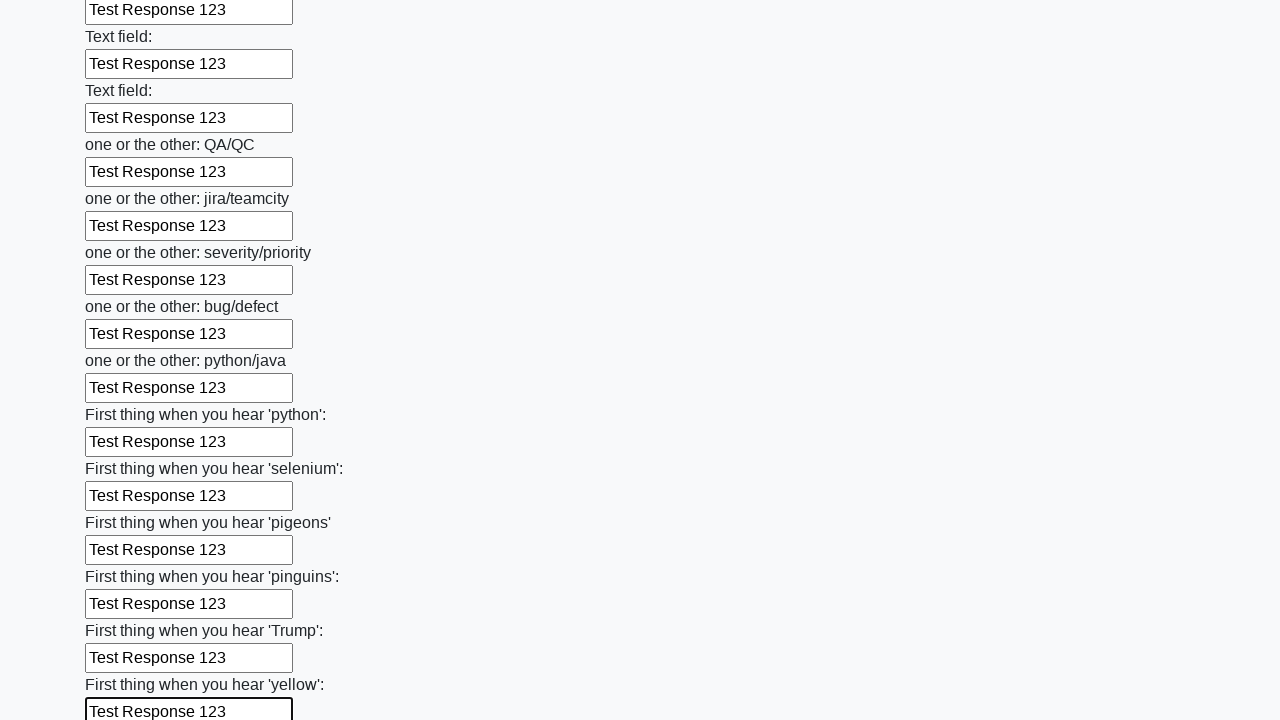

Filled input field with 'Test Response 123' on input >> nth=98
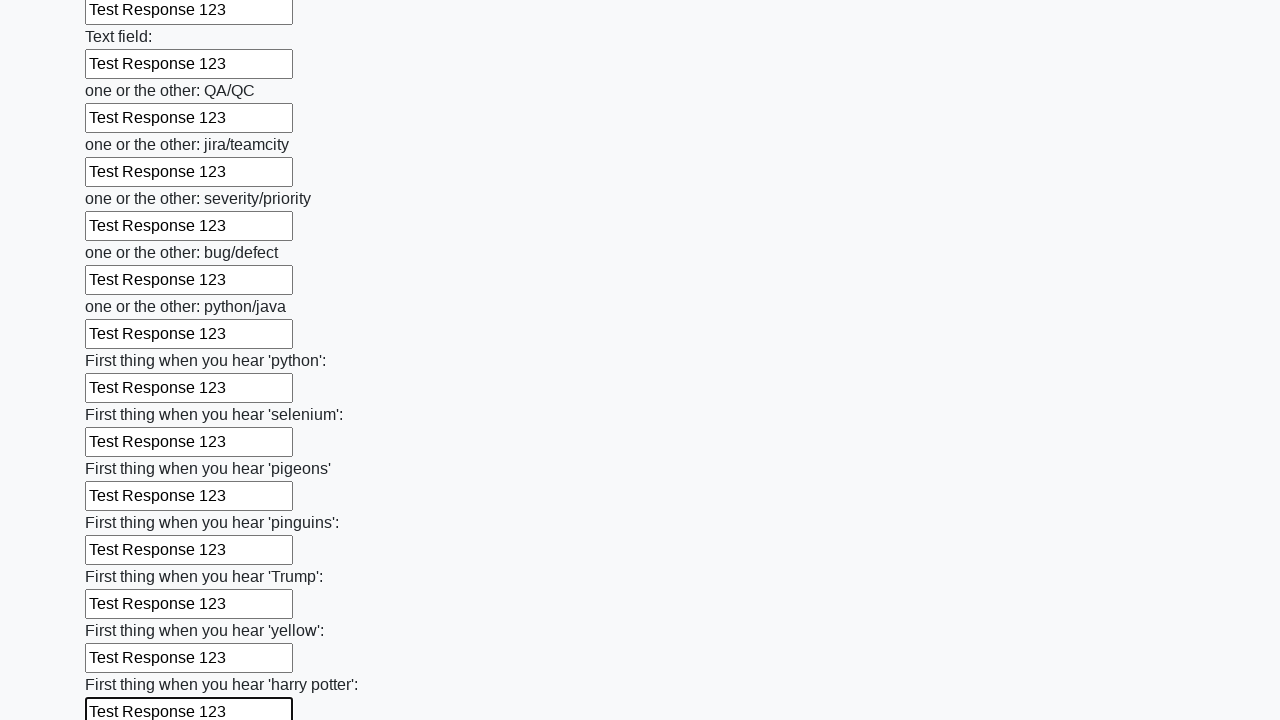

Filled input field with 'Test Response 123' on input >> nth=99
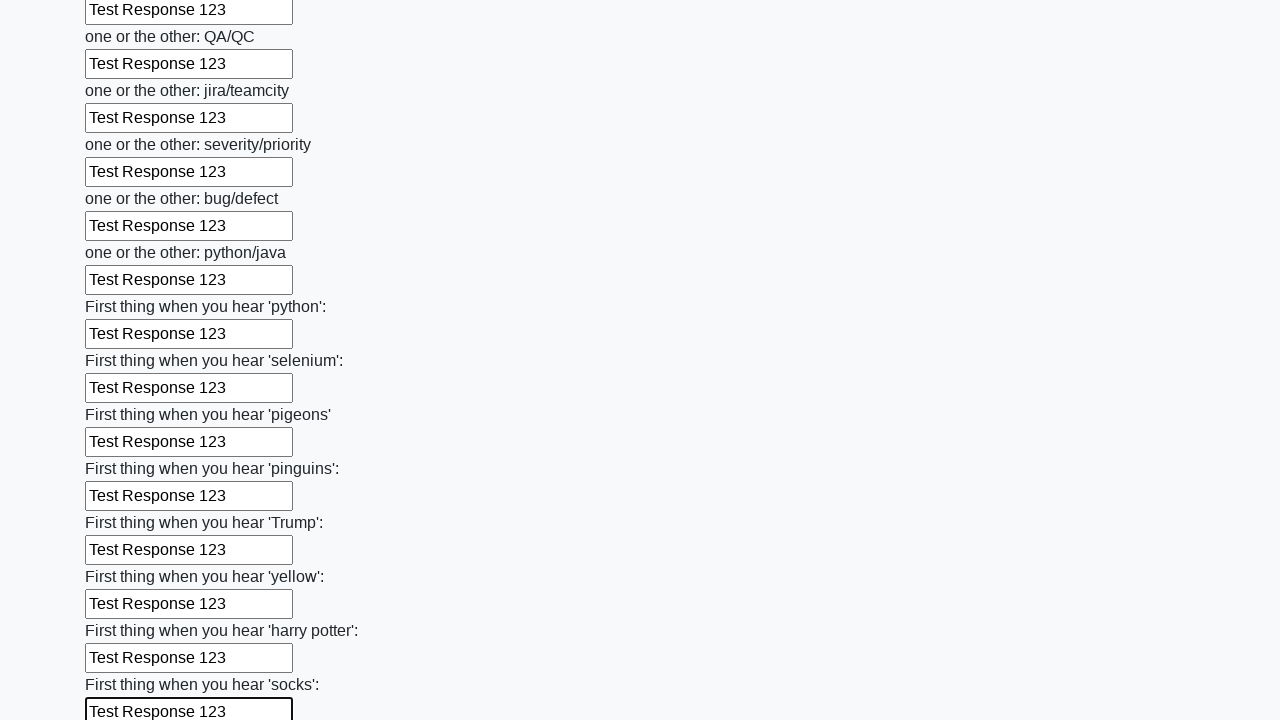

Clicked the form submit button at (123, 611) on button.btn
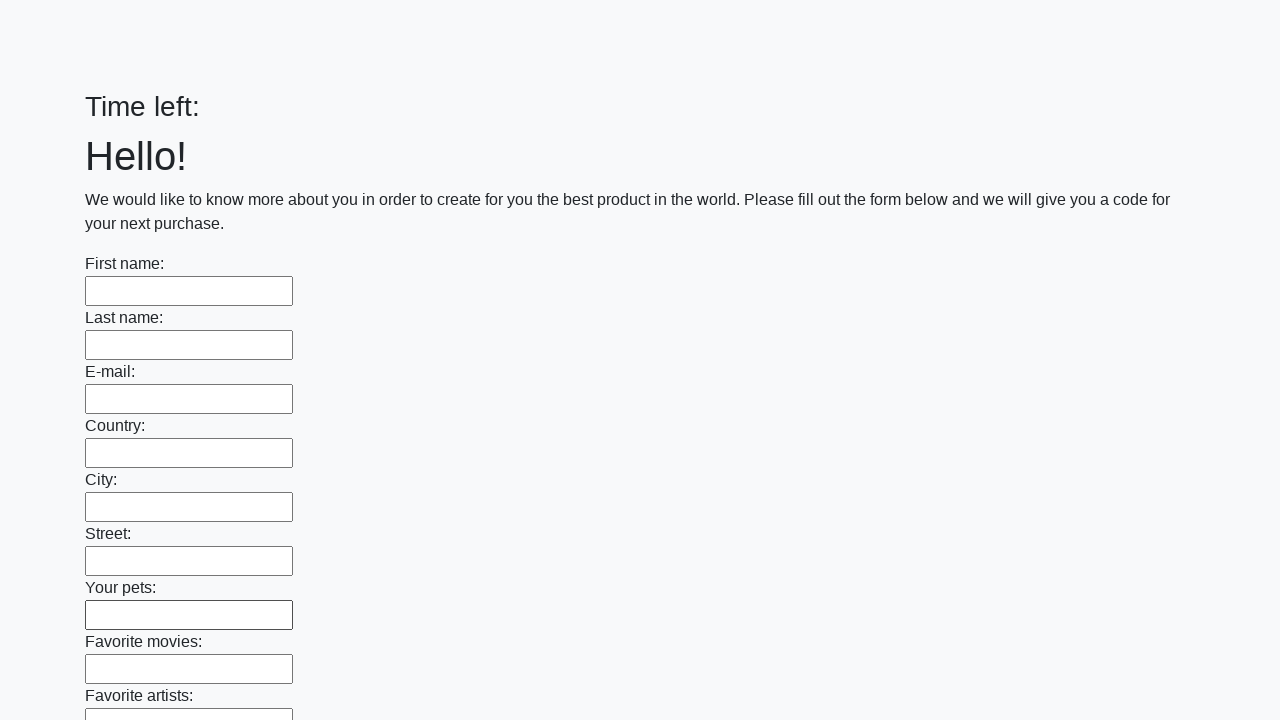

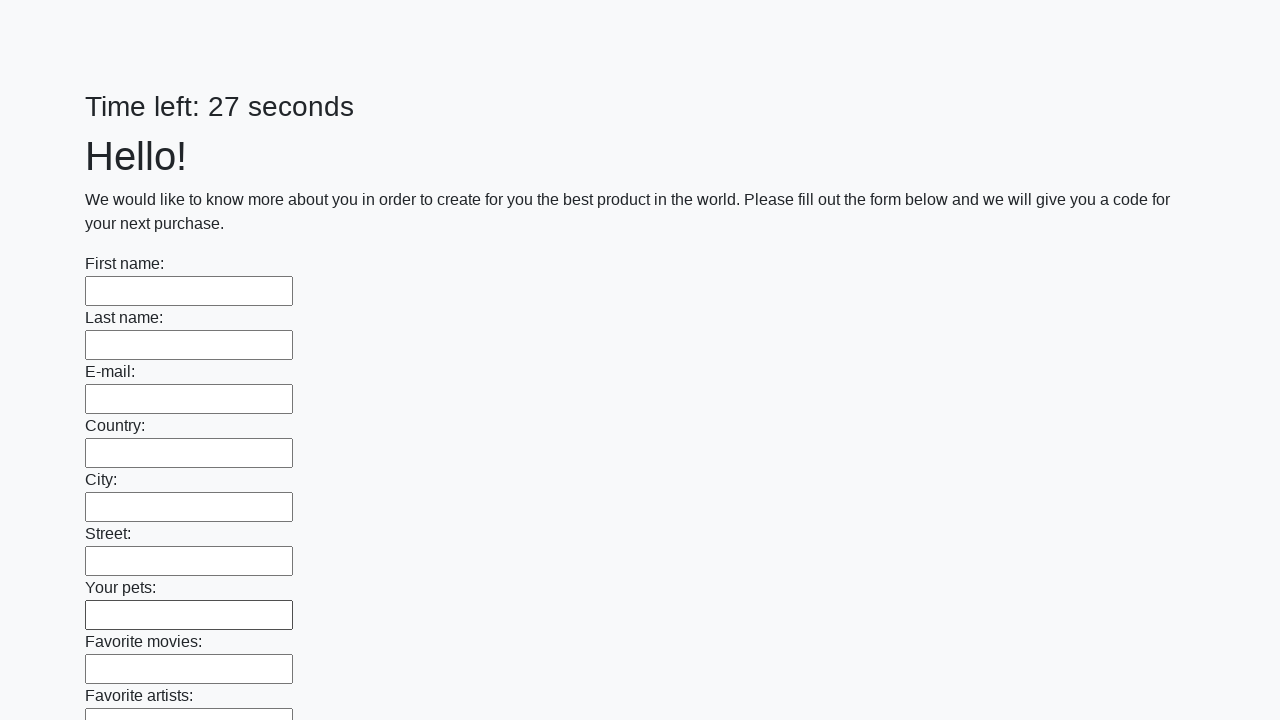